Tests multiple checkbox selection by selecting all checkboxes, then refreshing and selecting only a specific checkbox (Heart Attack)

Starting URL: https://automationfc.github.io/multiple-fields/

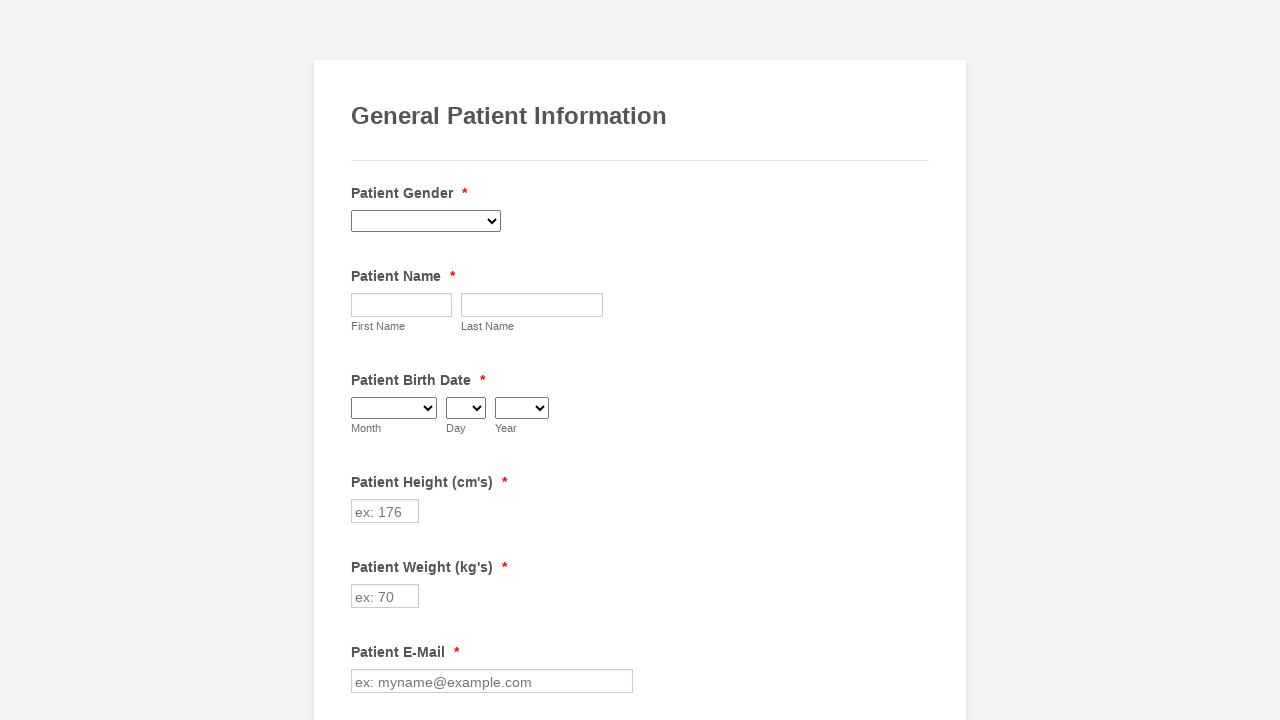

Located all checkboxes in the multiple fields form
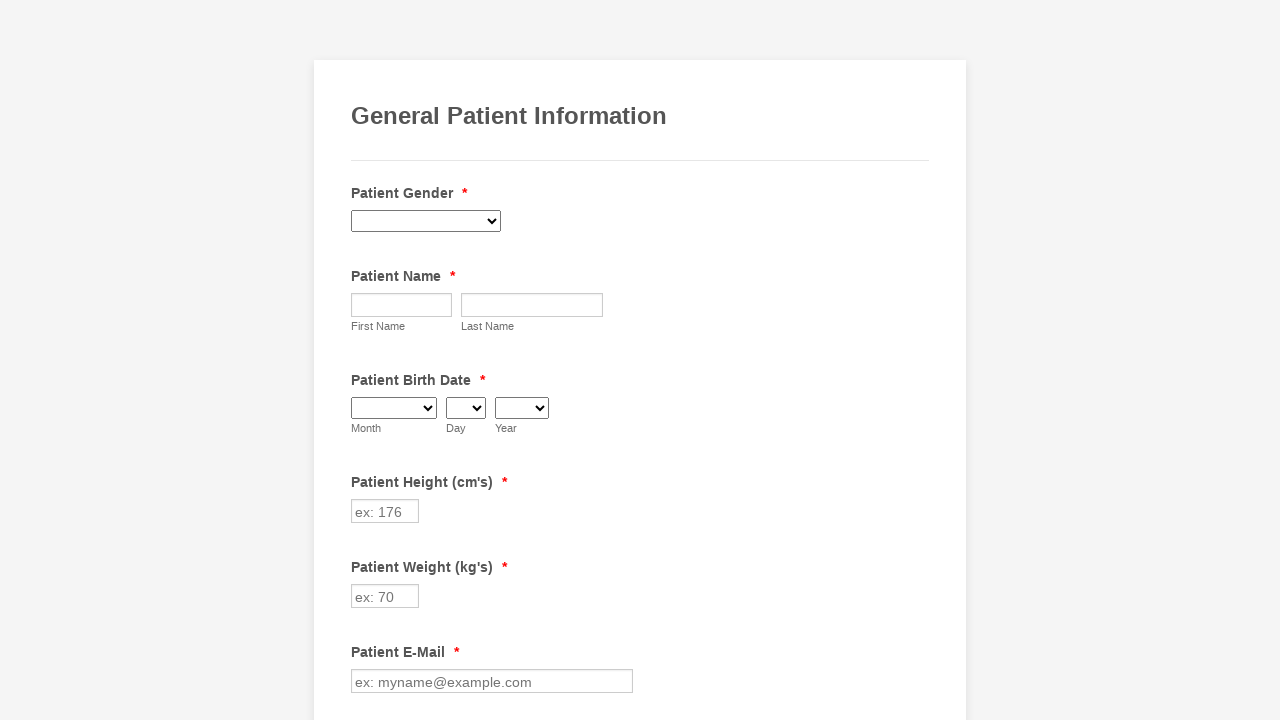

Found 29 checkboxes in total
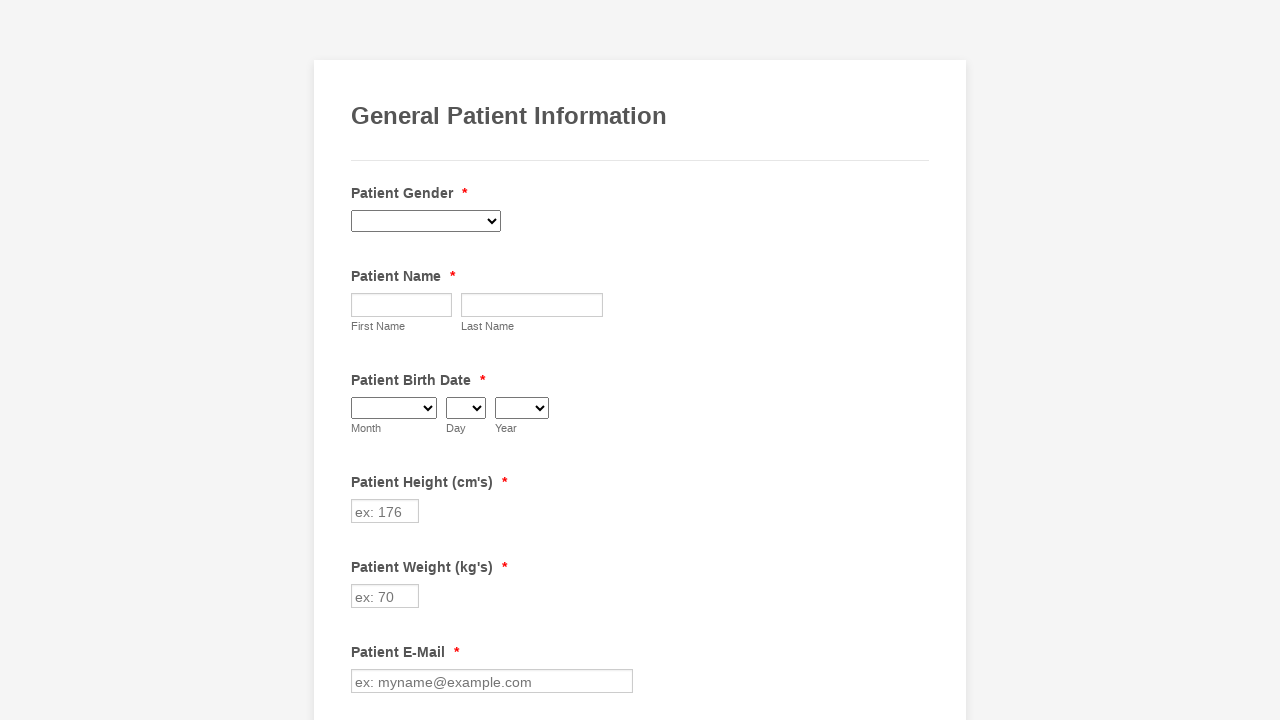

Clicked checkbox 1 to select it at (362, 360) on xpath=//div[@id='cid_52']//span//input >> nth=0
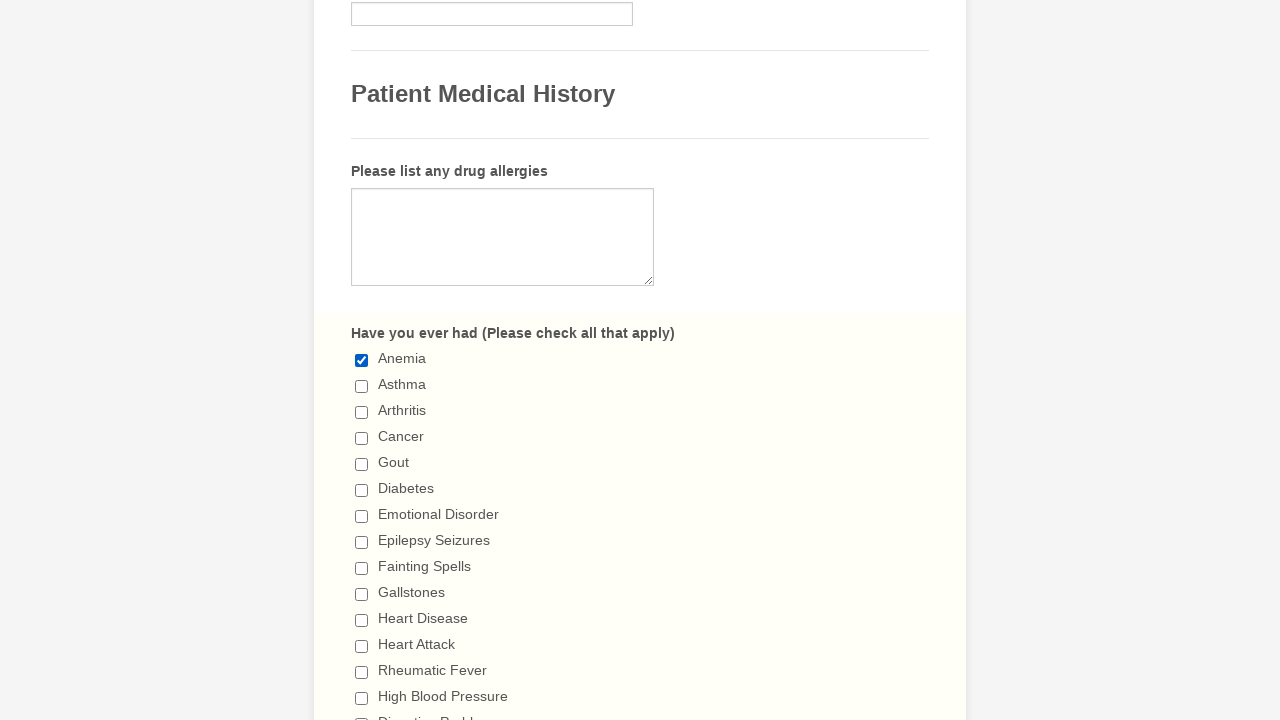

Clicked checkbox 2 to select it at (362, 386) on xpath=//div[@id='cid_52']//span//input >> nth=1
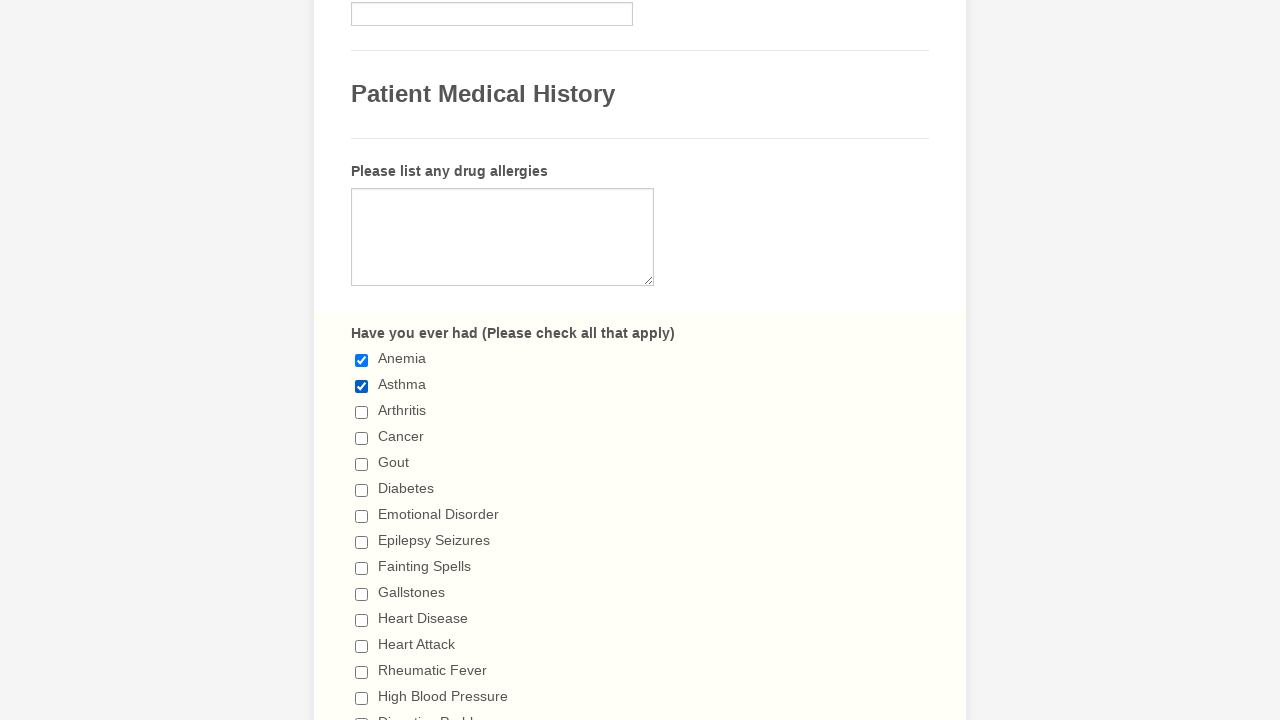

Clicked checkbox 3 to select it at (362, 412) on xpath=//div[@id='cid_52']//span//input >> nth=2
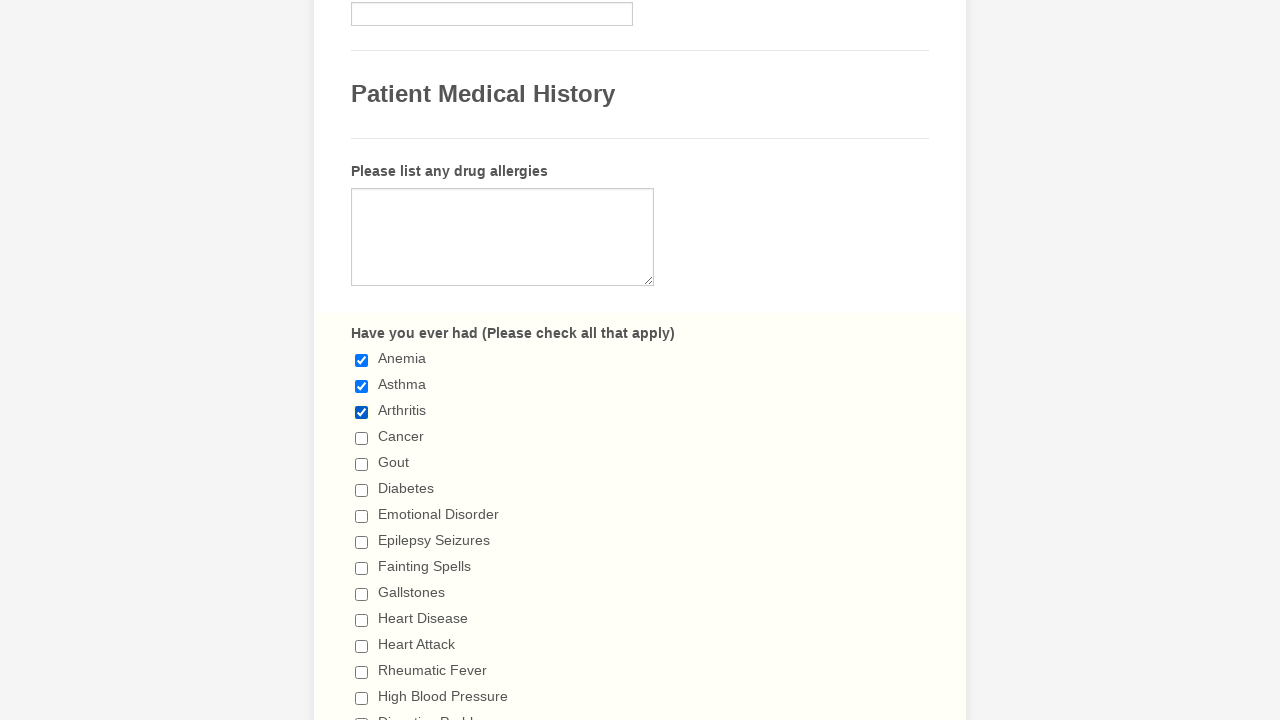

Clicked checkbox 4 to select it at (362, 438) on xpath=//div[@id='cid_52']//span//input >> nth=3
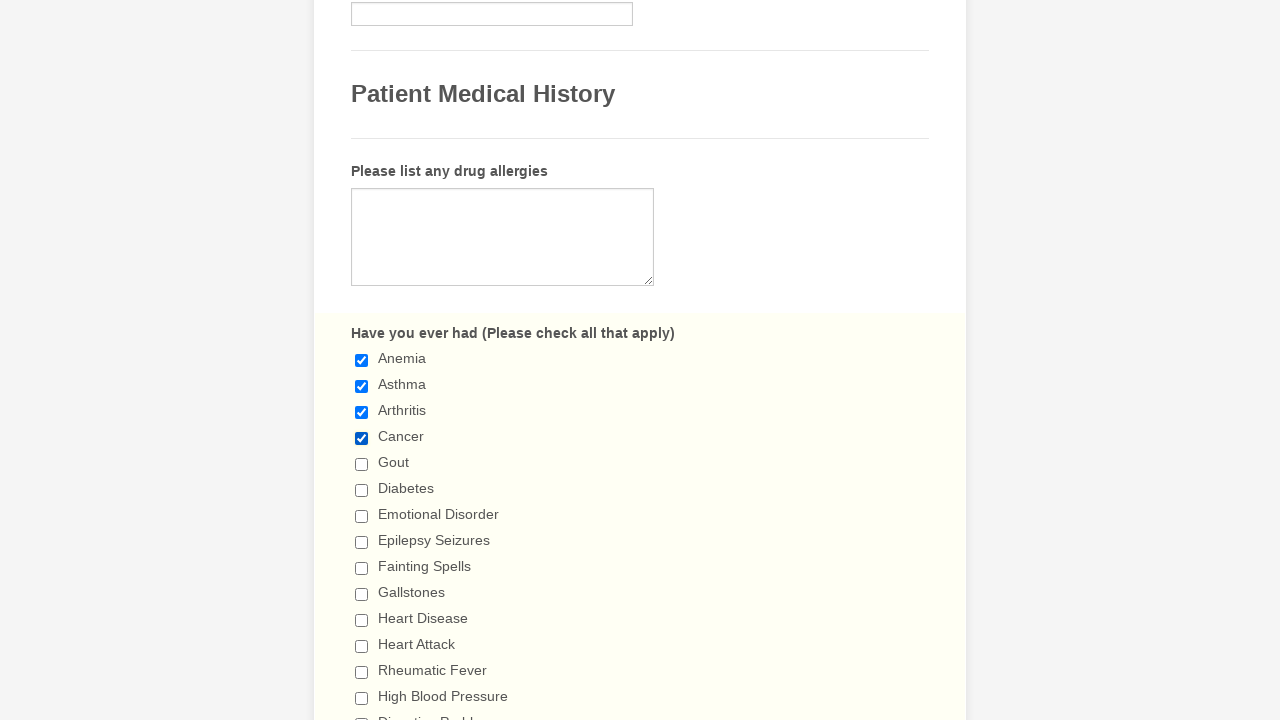

Clicked checkbox 5 to select it at (362, 464) on xpath=//div[@id='cid_52']//span//input >> nth=4
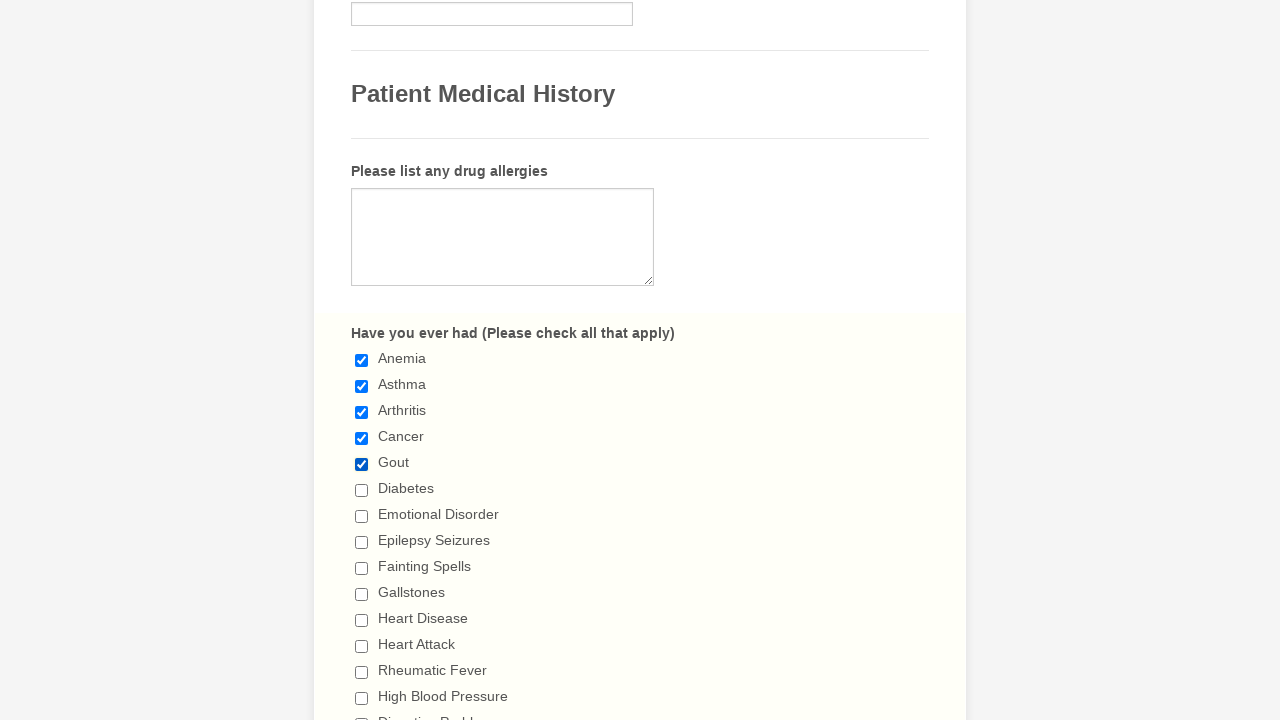

Clicked checkbox 6 to select it at (362, 490) on xpath=//div[@id='cid_52']//span//input >> nth=5
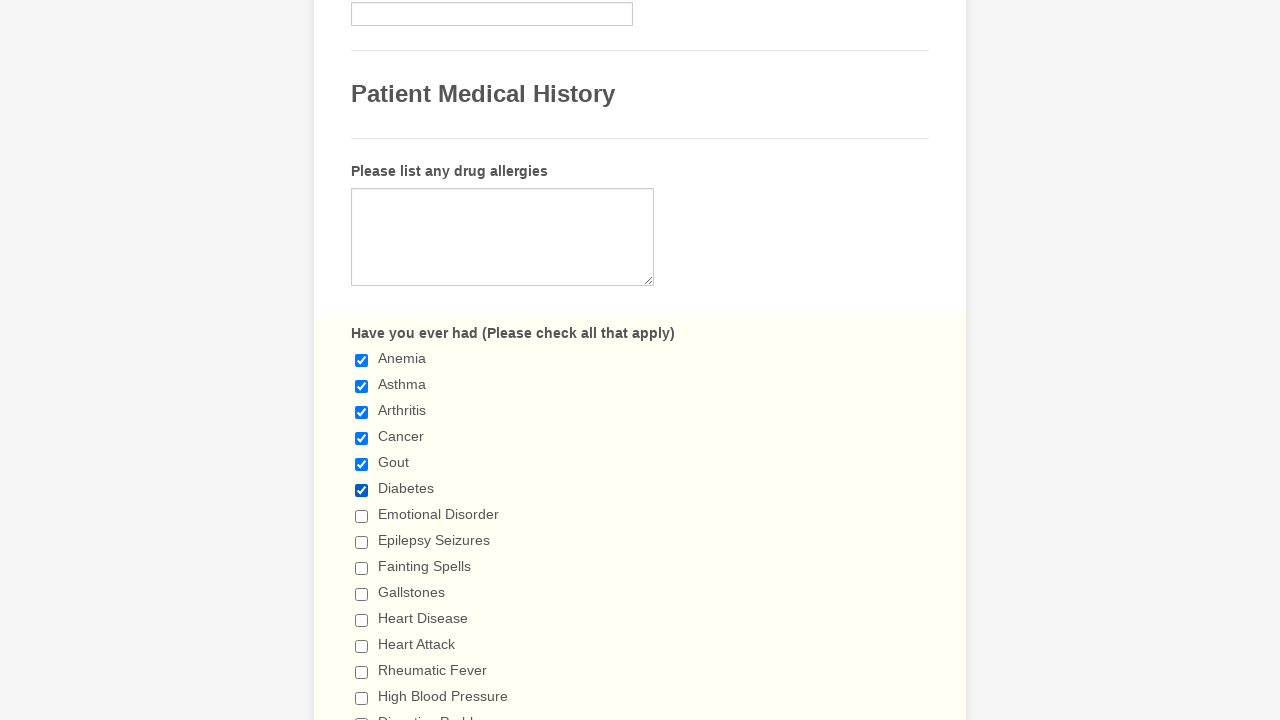

Clicked checkbox 7 to select it at (362, 516) on xpath=//div[@id='cid_52']//span//input >> nth=6
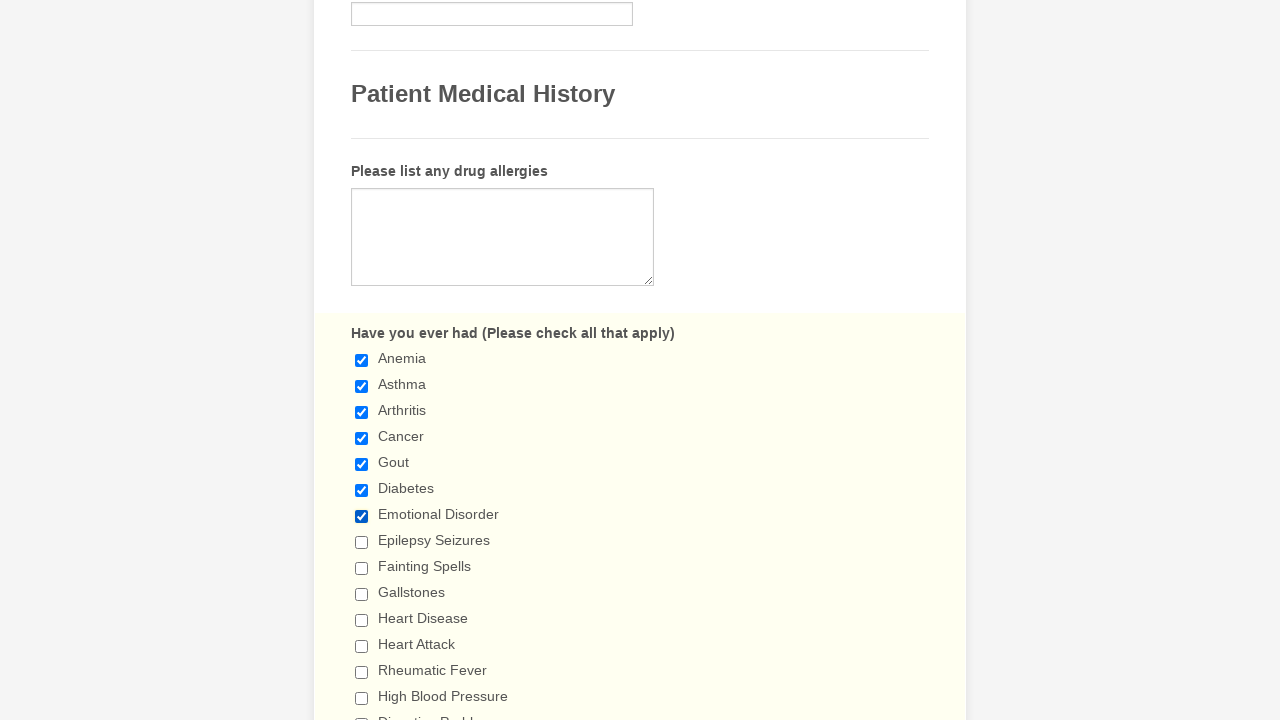

Clicked checkbox 8 to select it at (362, 542) on xpath=//div[@id='cid_52']//span//input >> nth=7
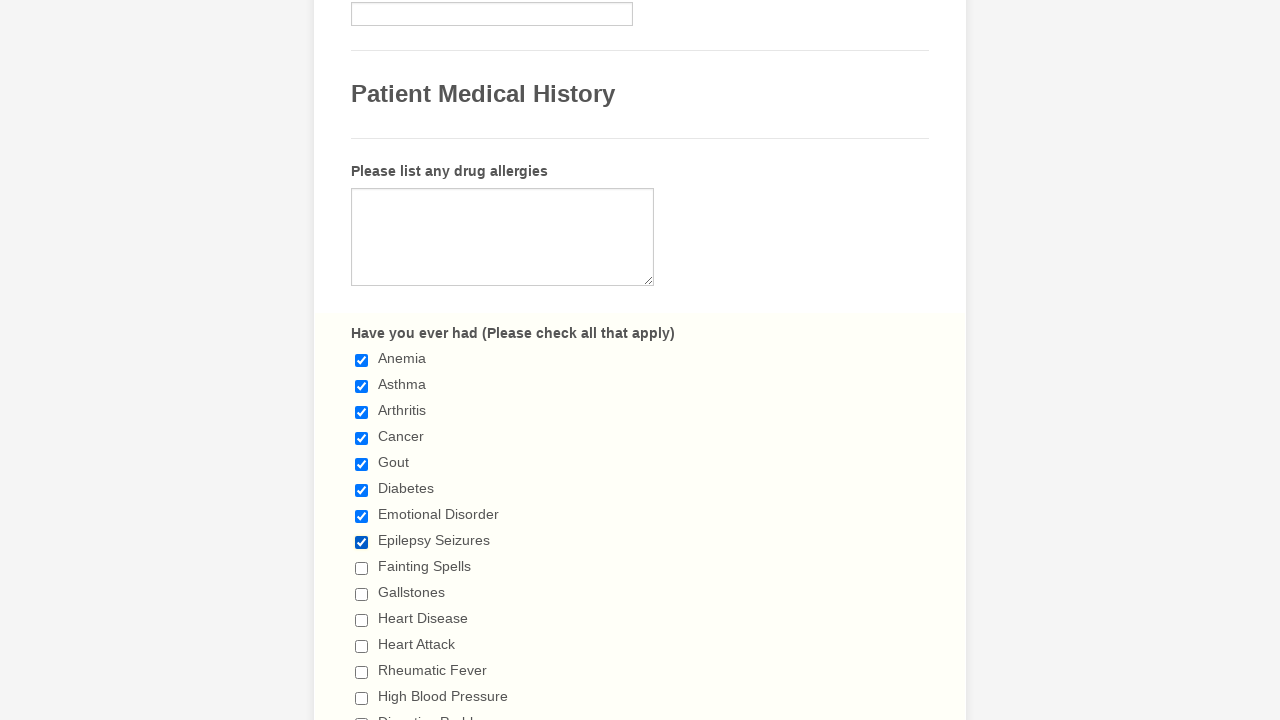

Clicked checkbox 9 to select it at (362, 568) on xpath=//div[@id='cid_52']//span//input >> nth=8
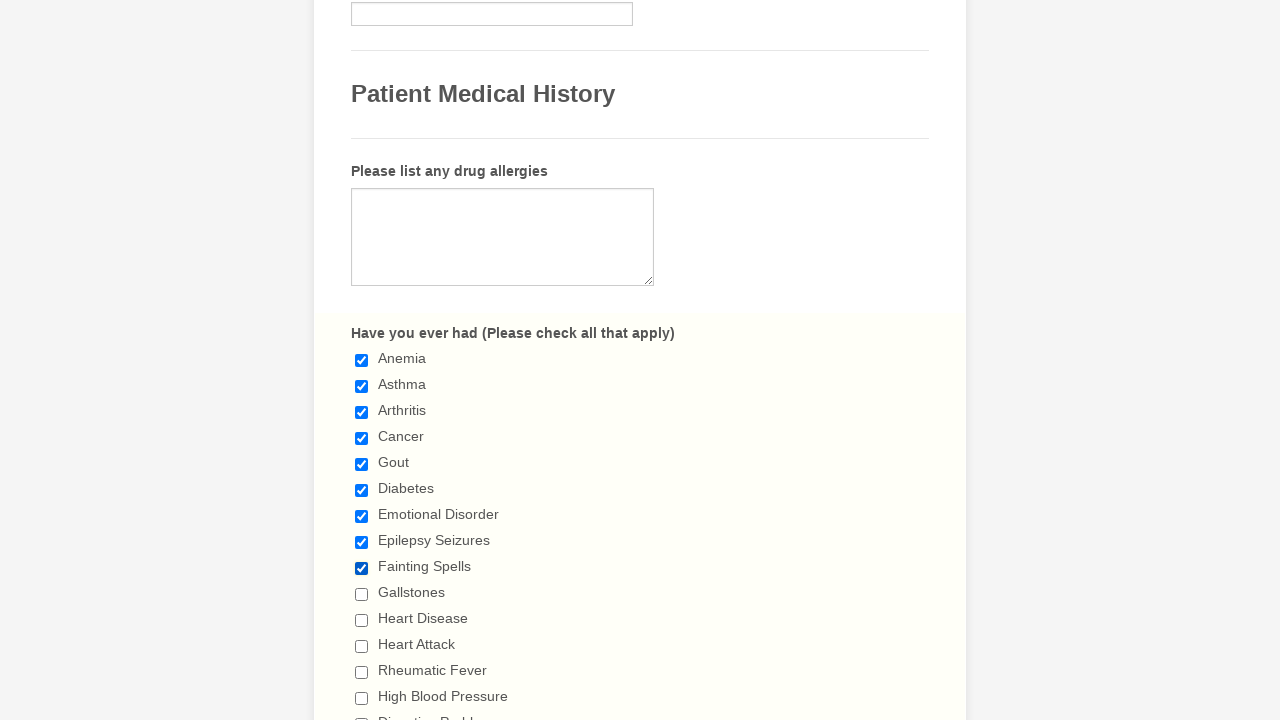

Clicked checkbox 10 to select it at (362, 594) on xpath=//div[@id='cid_52']//span//input >> nth=9
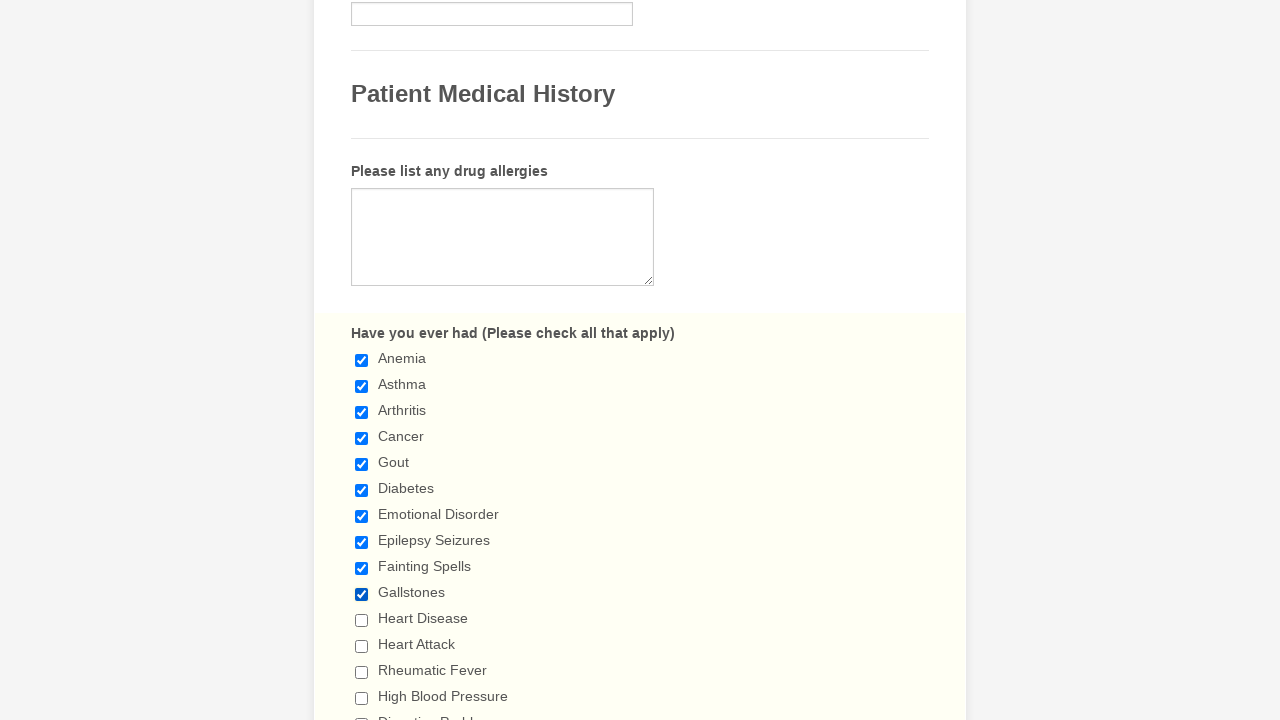

Clicked checkbox 11 to select it at (362, 620) on xpath=//div[@id='cid_52']//span//input >> nth=10
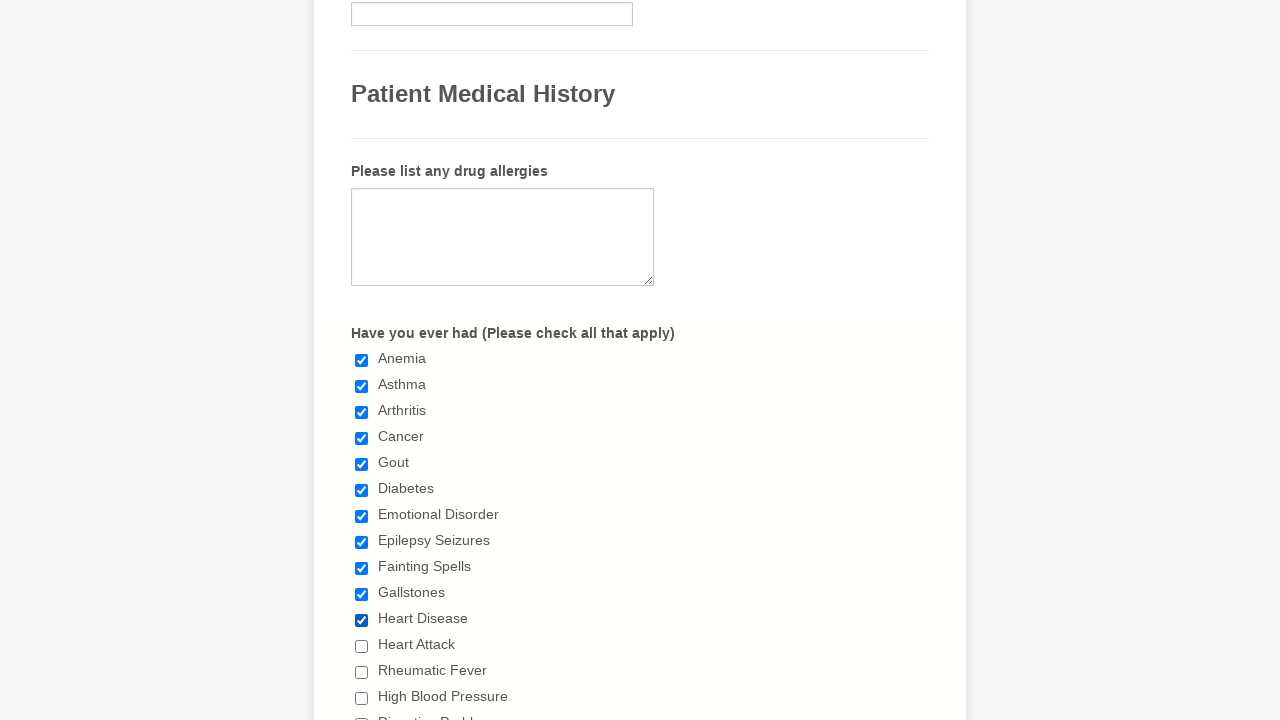

Clicked checkbox 12 to select it at (362, 646) on xpath=//div[@id='cid_52']//span//input >> nth=11
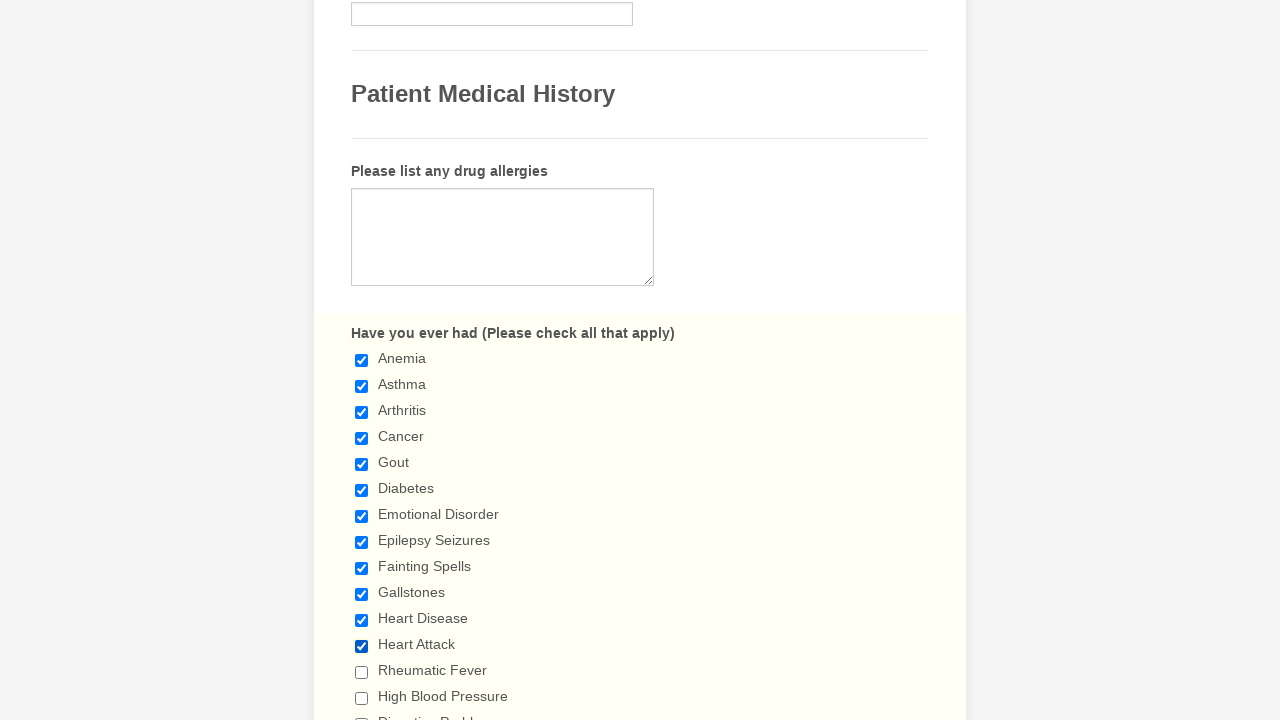

Clicked checkbox 13 to select it at (362, 672) on xpath=//div[@id='cid_52']//span//input >> nth=12
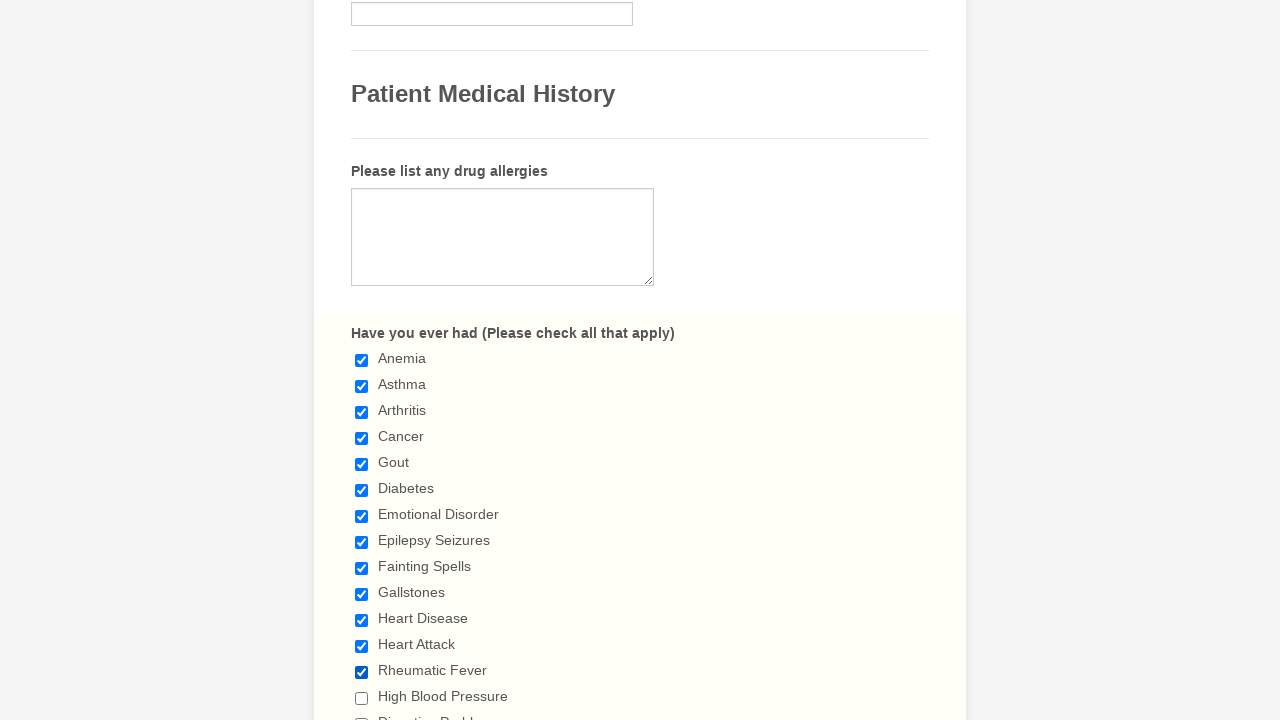

Clicked checkbox 14 to select it at (362, 698) on xpath=//div[@id='cid_52']//span//input >> nth=13
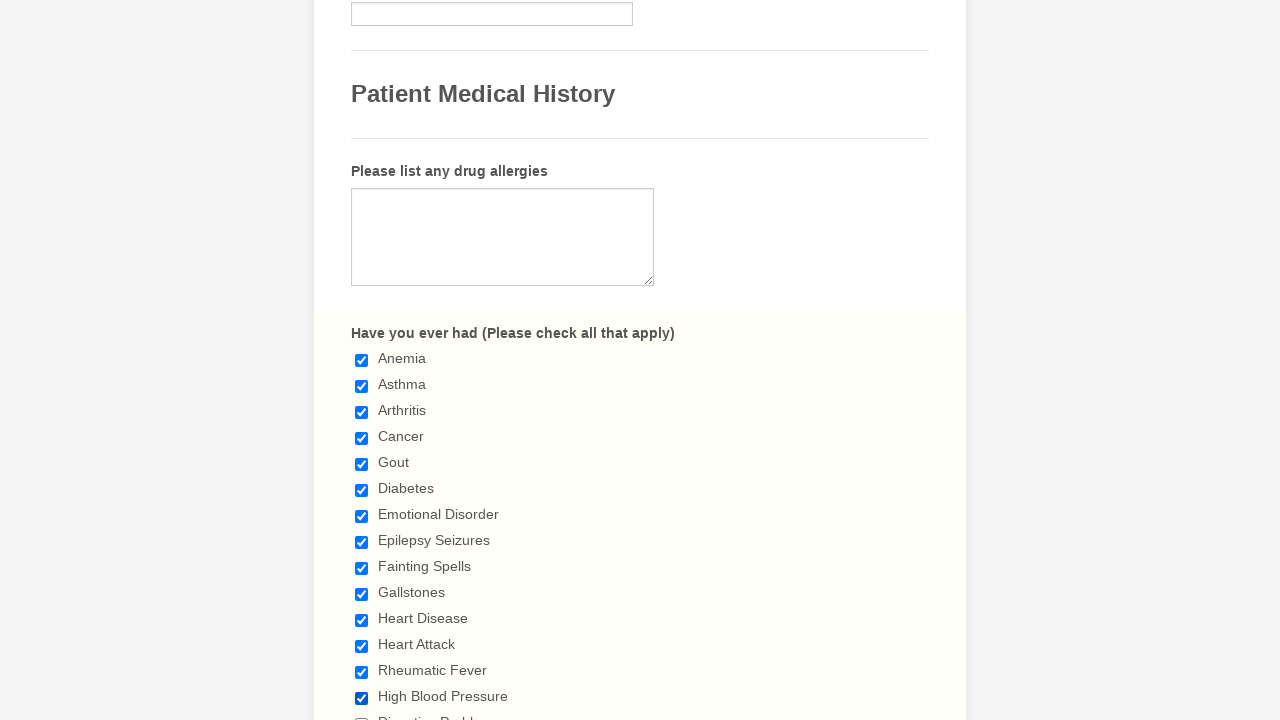

Clicked checkbox 15 to select it at (362, 714) on xpath=//div[@id='cid_52']//span//input >> nth=14
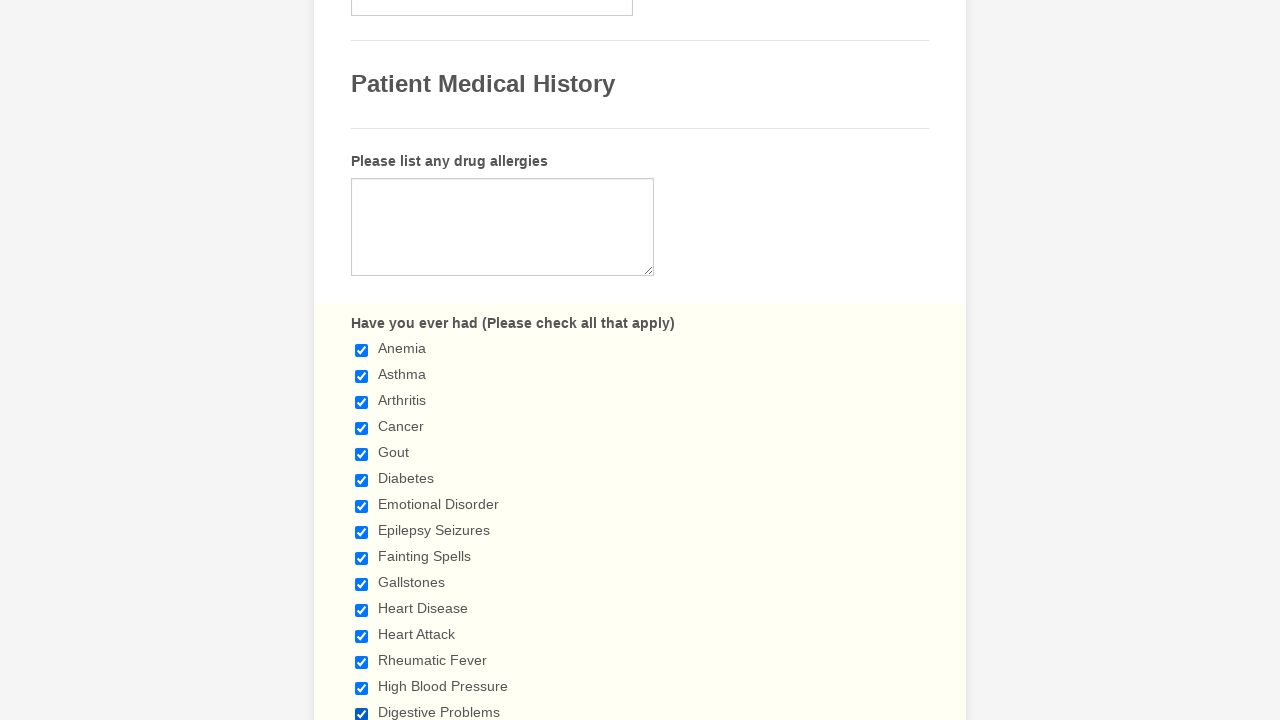

Clicked checkbox 16 to select it at (362, 360) on xpath=//div[@id='cid_52']//span//input >> nth=15
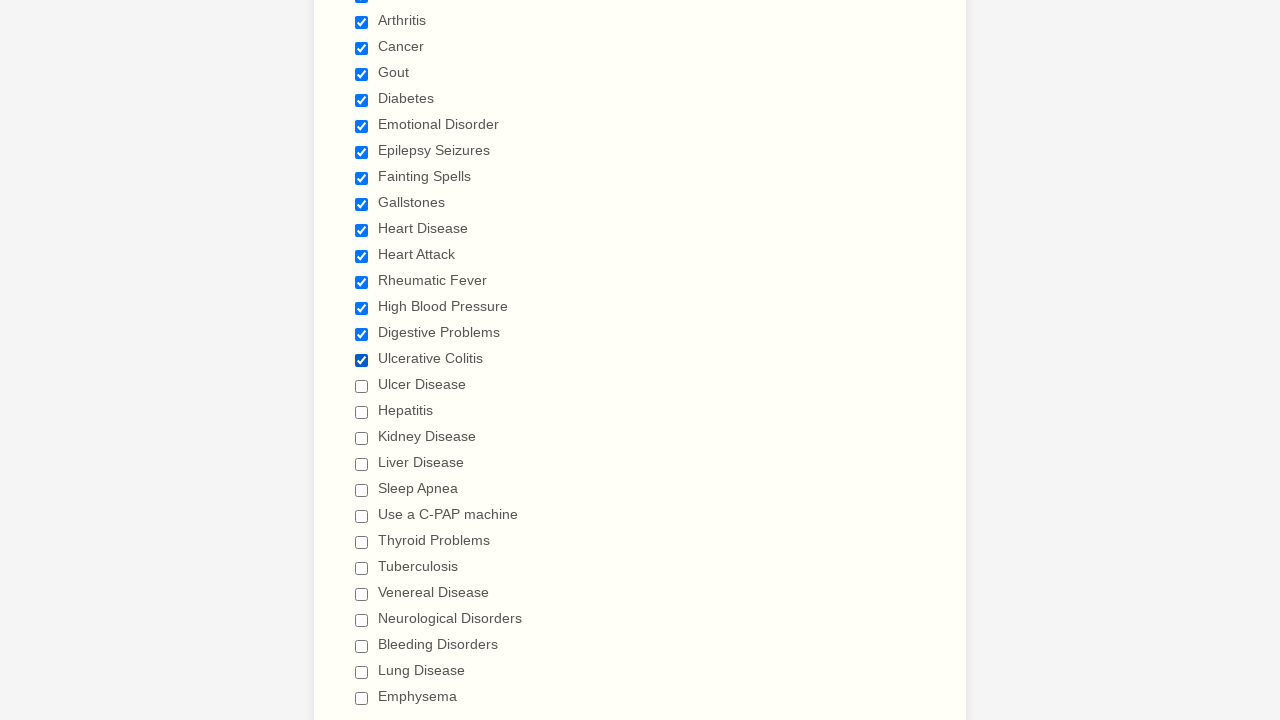

Clicked checkbox 17 to select it at (362, 386) on xpath=//div[@id='cid_52']//span//input >> nth=16
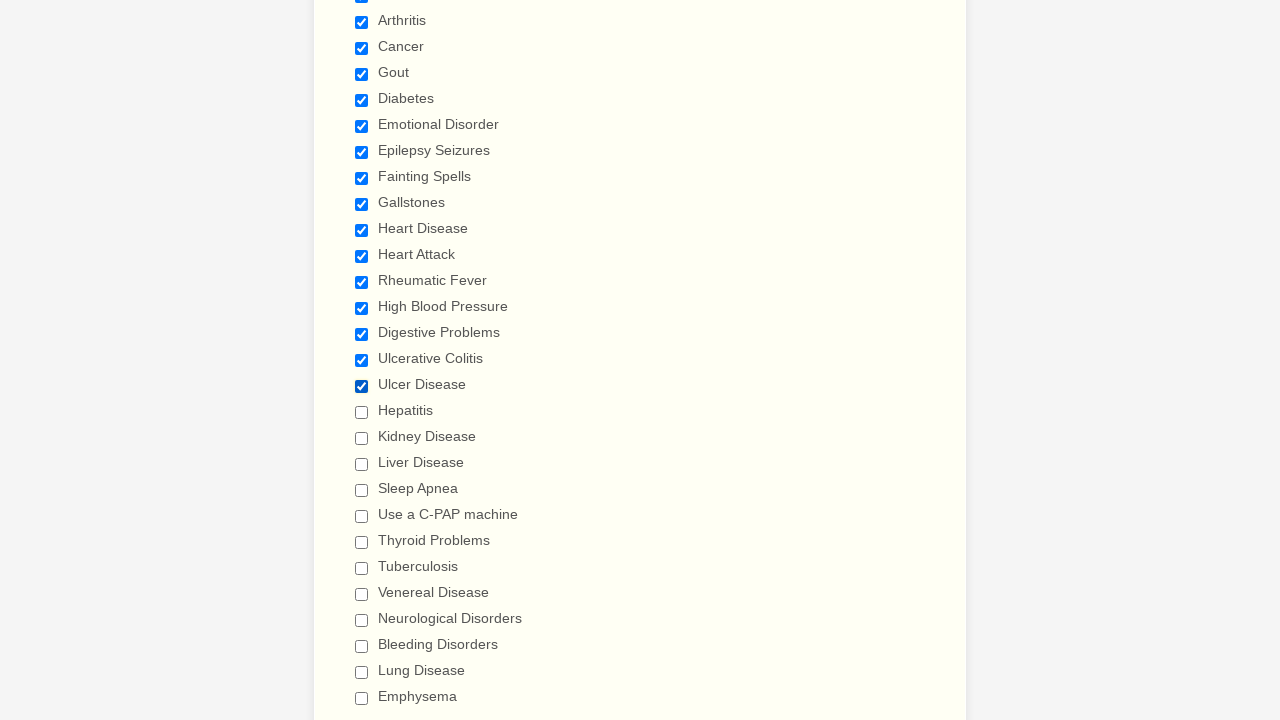

Clicked checkbox 18 to select it at (362, 412) on xpath=//div[@id='cid_52']//span//input >> nth=17
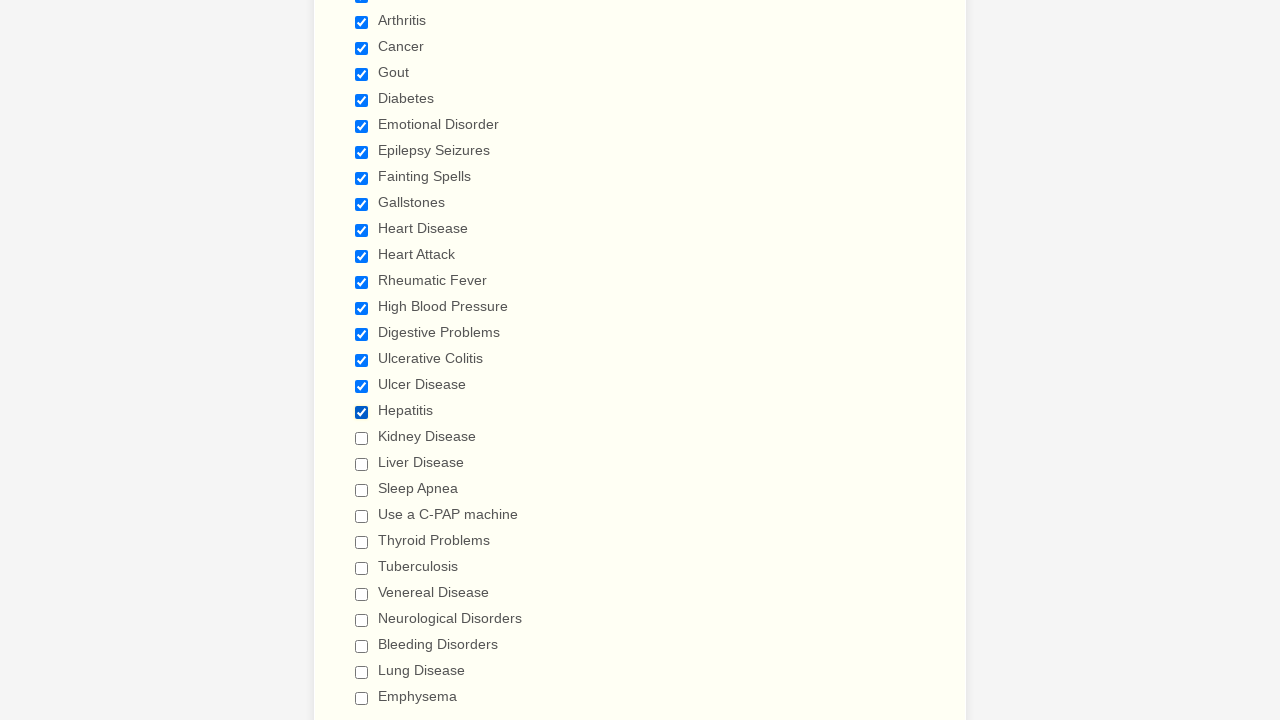

Clicked checkbox 19 to select it at (362, 438) on xpath=//div[@id='cid_52']//span//input >> nth=18
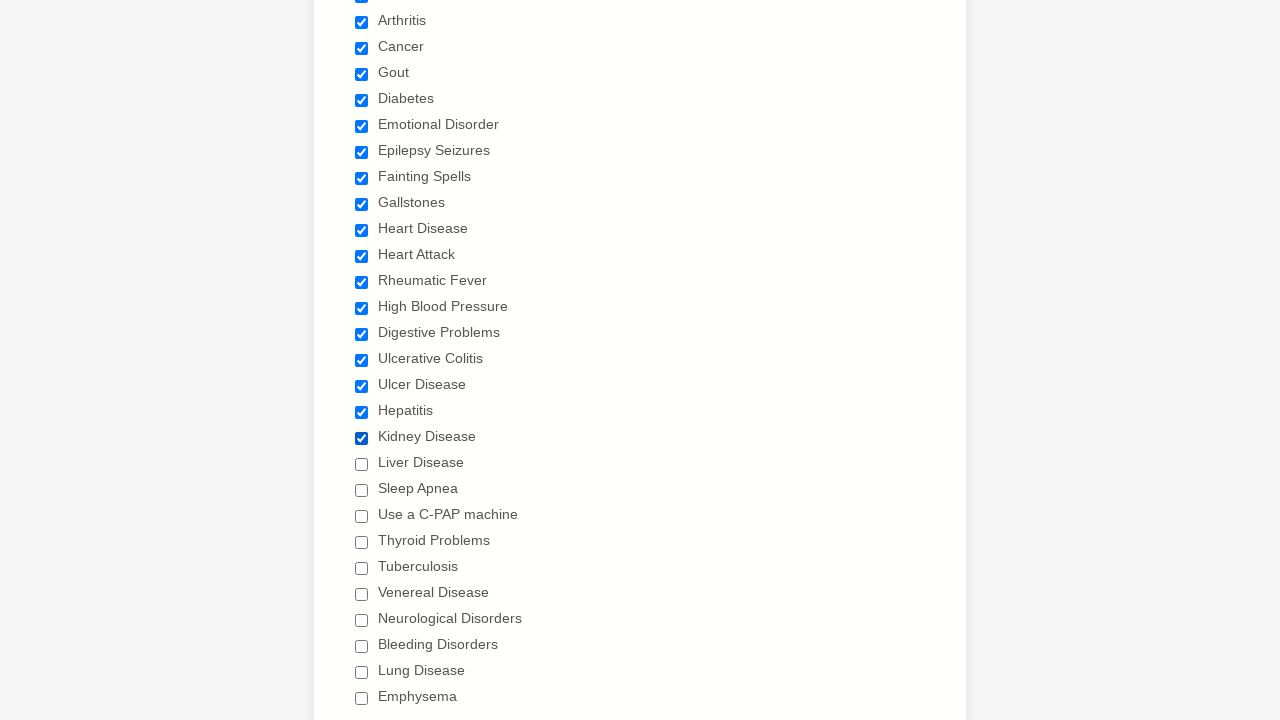

Clicked checkbox 20 to select it at (362, 464) on xpath=//div[@id='cid_52']//span//input >> nth=19
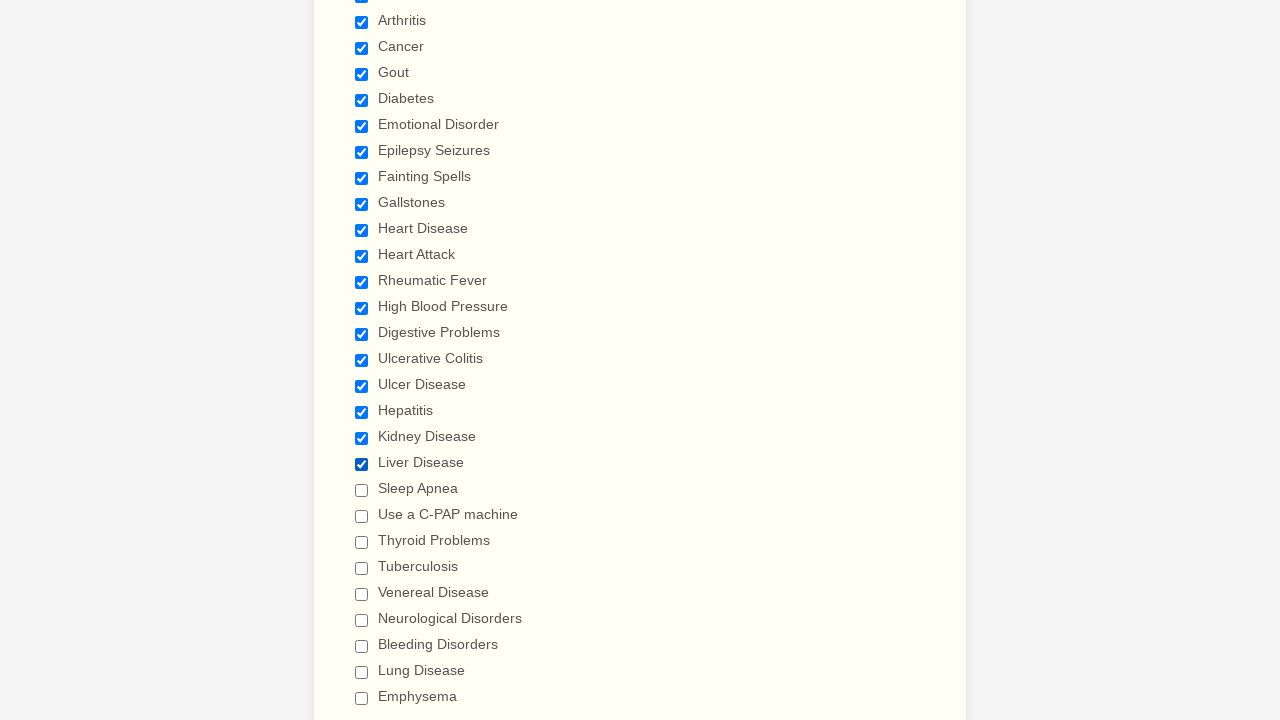

Clicked checkbox 21 to select it at (362, 490) on xpath=//div[@id='cid_52']//span//input >> nth=20
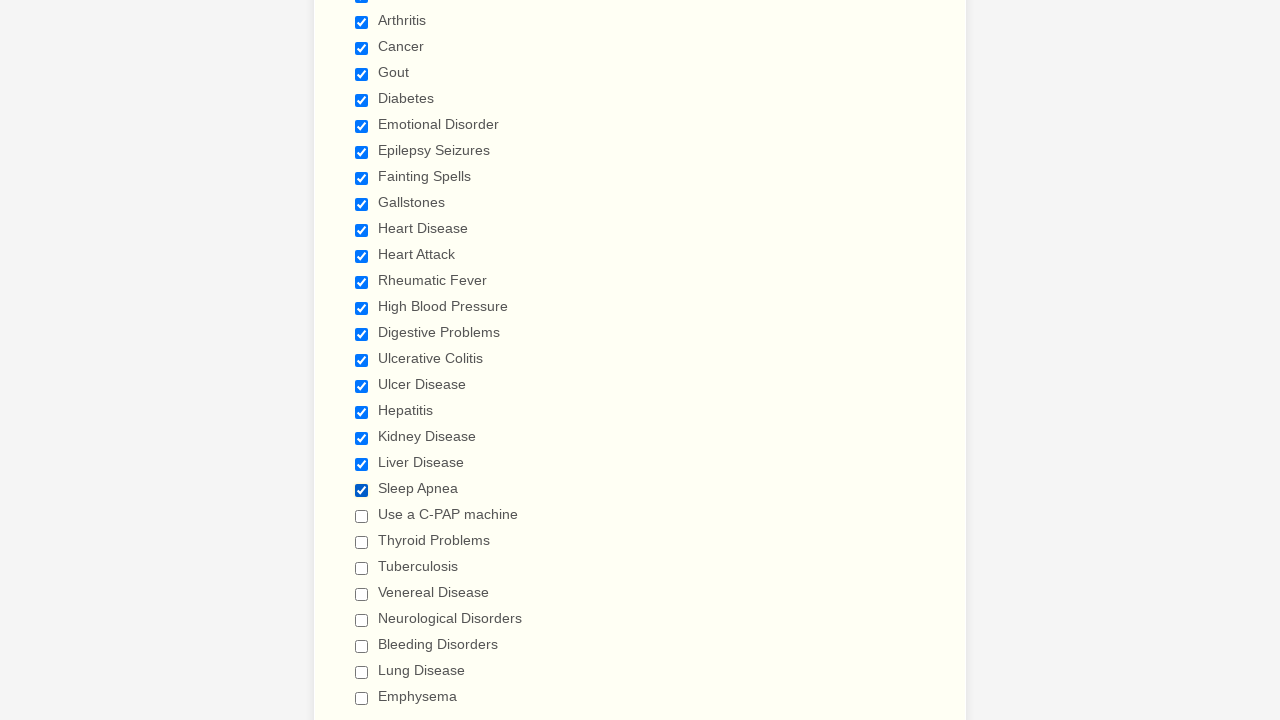

Clicked checkbox 22 to select it at (362, 516) on xpath=//div[@id='cid_52']//span//input >> nth=21
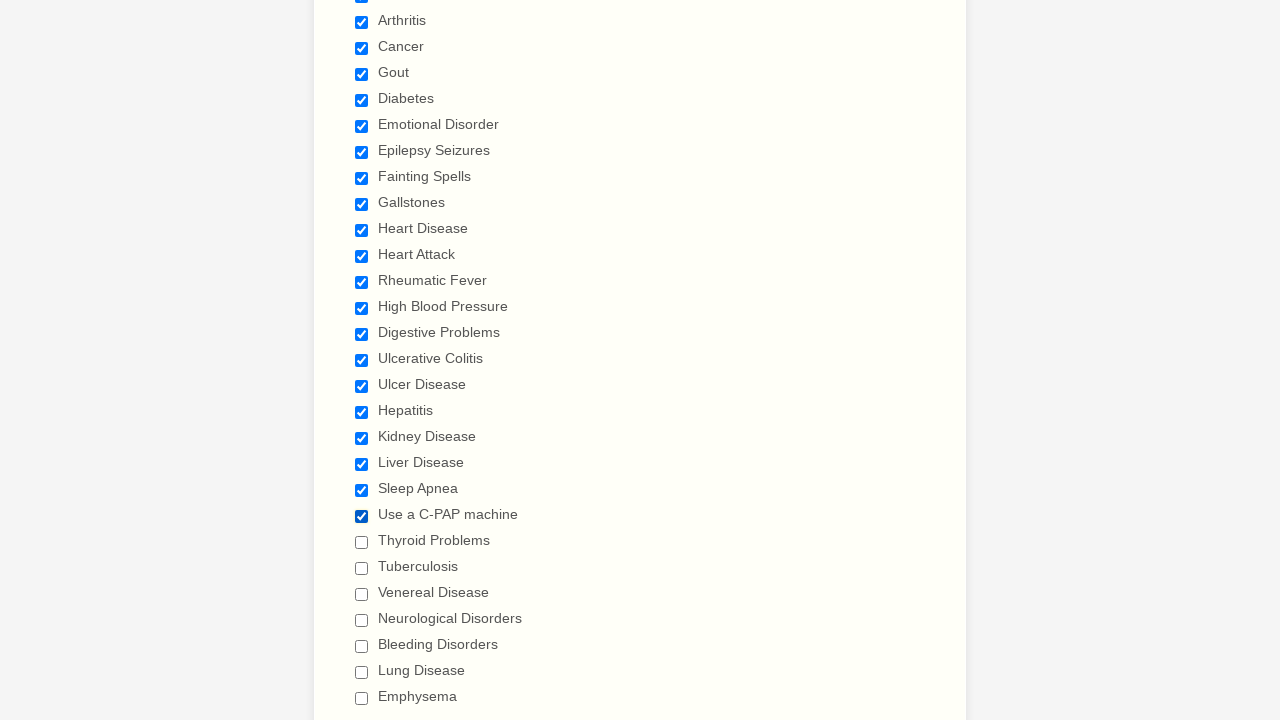

Clicked checkbox 23 to select it at (362, 542) on xpath=//div[@id='cid_52']//span//input >> nth=22
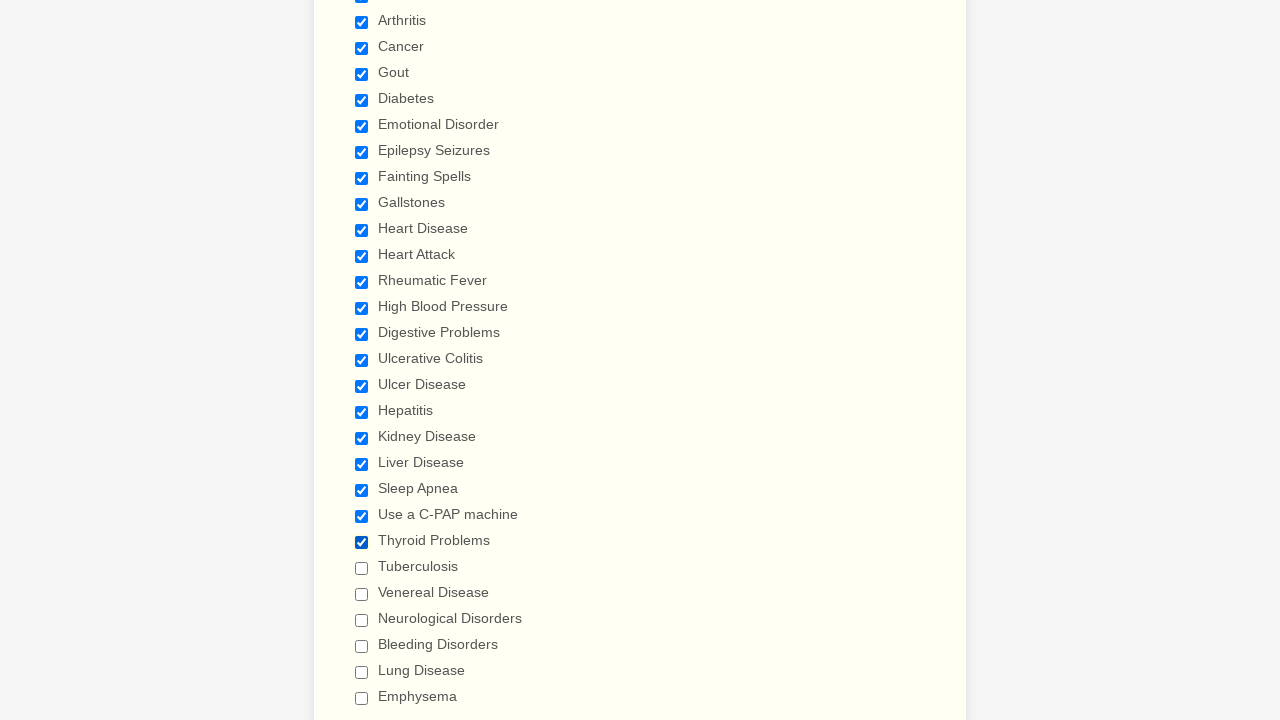

Clicked checkbox 24 to select it at (362, 568) on xpath=//div[@id='cid_52']//span//input >> nth=23
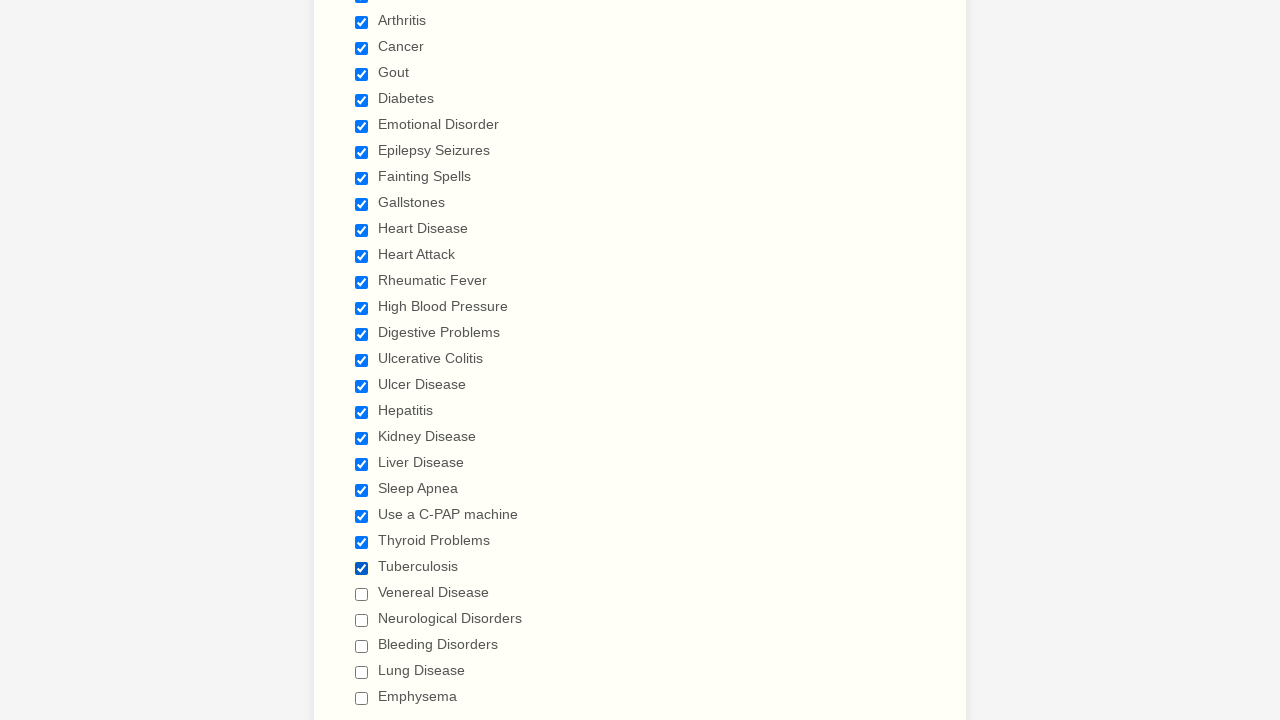

Clicked checkbox 25 to select it at (362, 594) on xpath=//div[@id='cid_52']//span//input >> nth=24
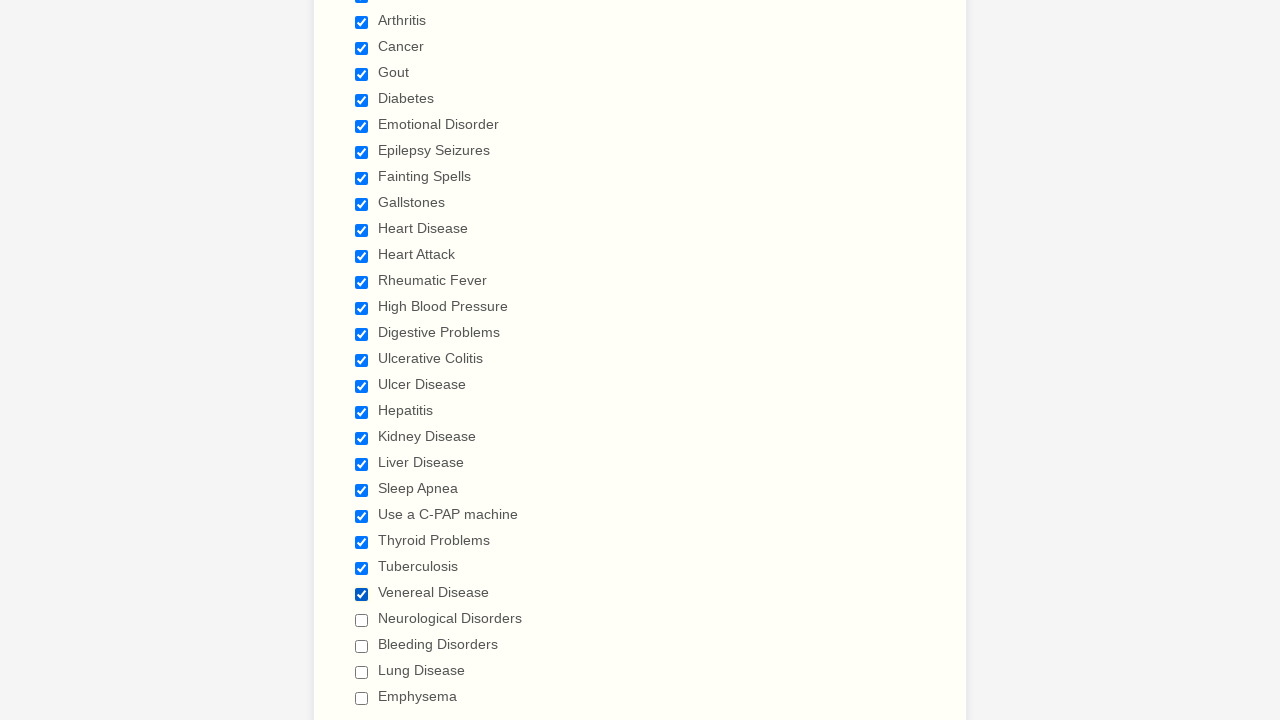

Clicked checkbox 26 to select it at (362, 620) on xpath=//div[@id='cid_52']//span//input >> nth=25
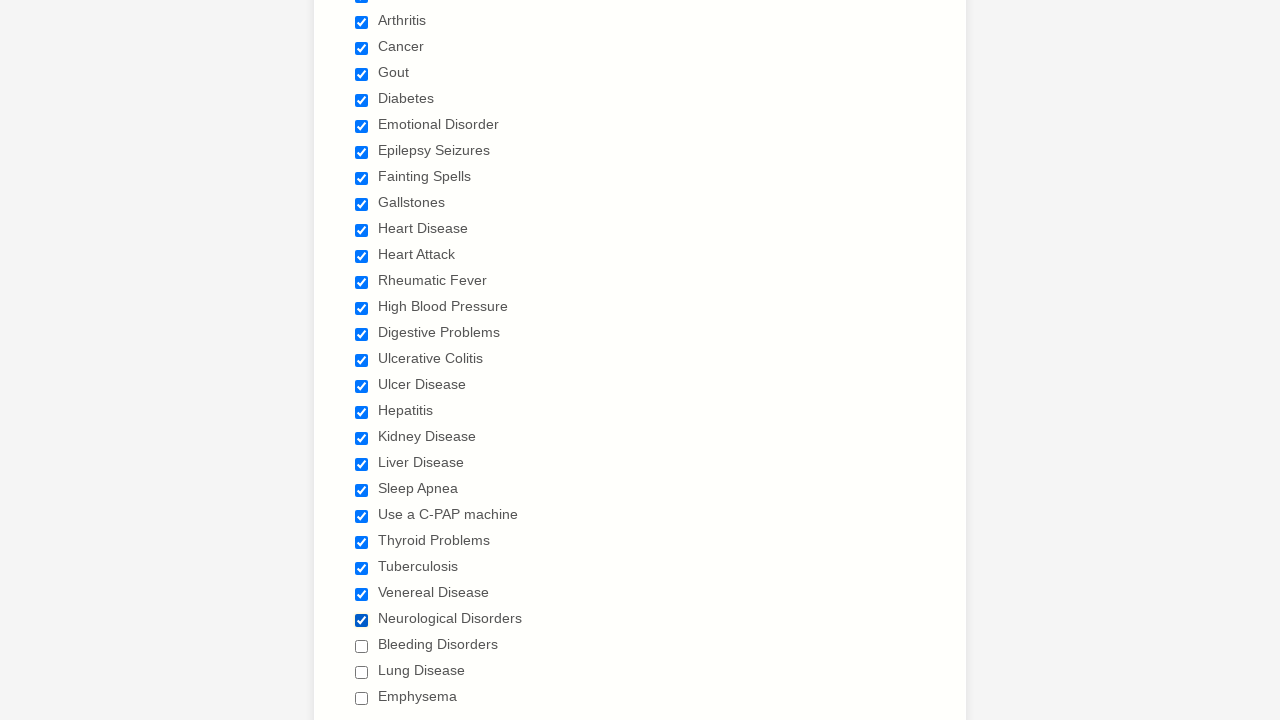

Clicked checkbox 27 to select it at (362, 646) on xpath=//div[@id='cid_52']//span//input >> nth=26
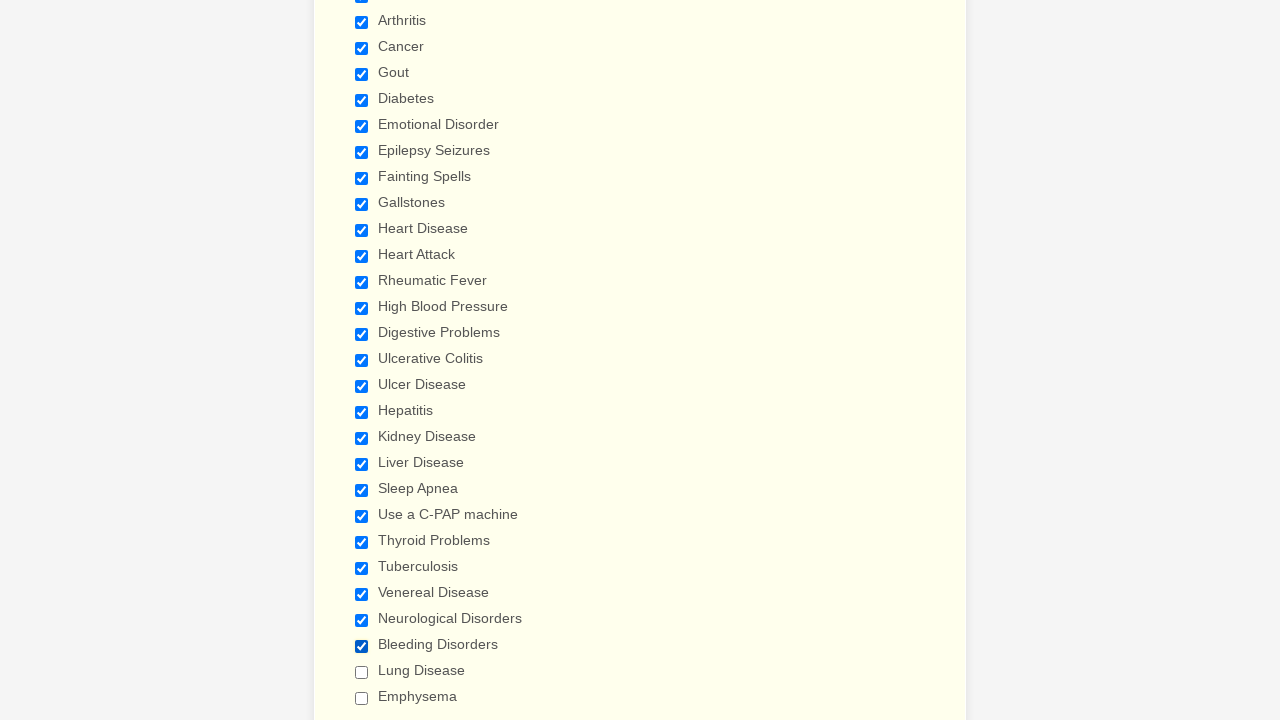

Clicked checkbox 28 to select it at (362, 672) on xpath=//div[@id='cid_52']//span//input >> nth=27
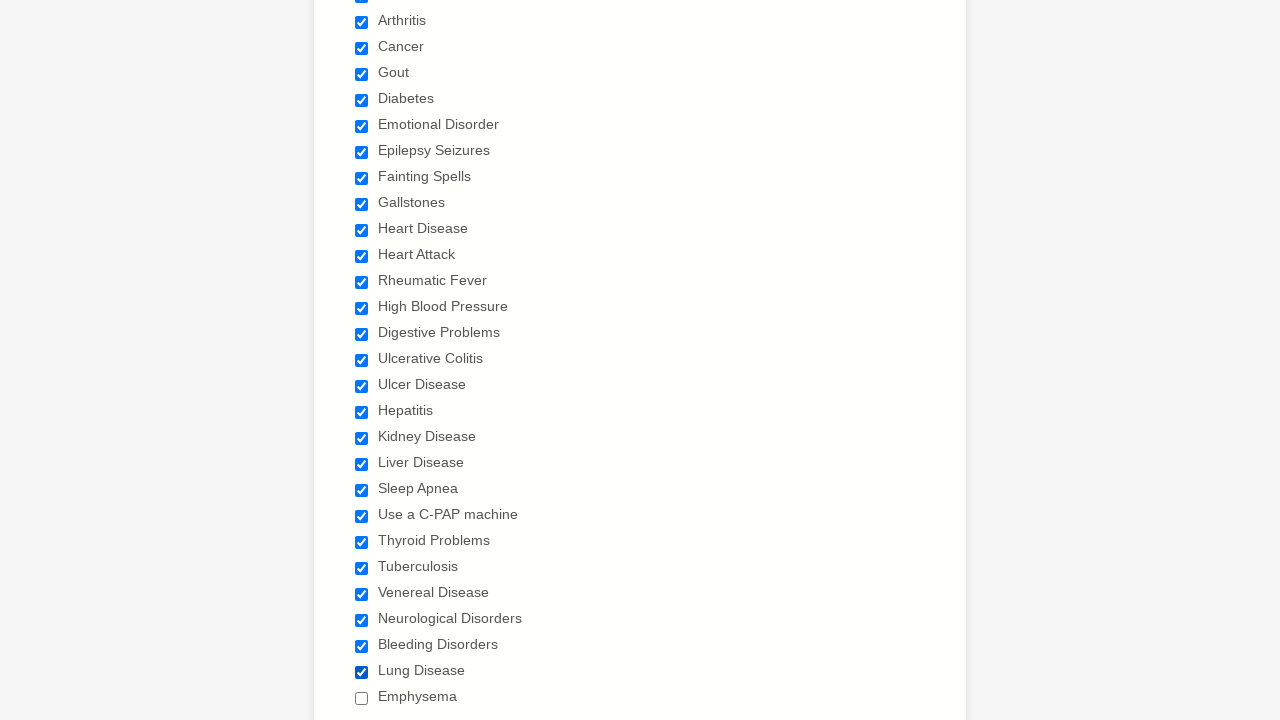

Clicked checkbox 29 to select it at (362, 698) on xpath=//div[@id='cid_52']//span//input >> nth=28
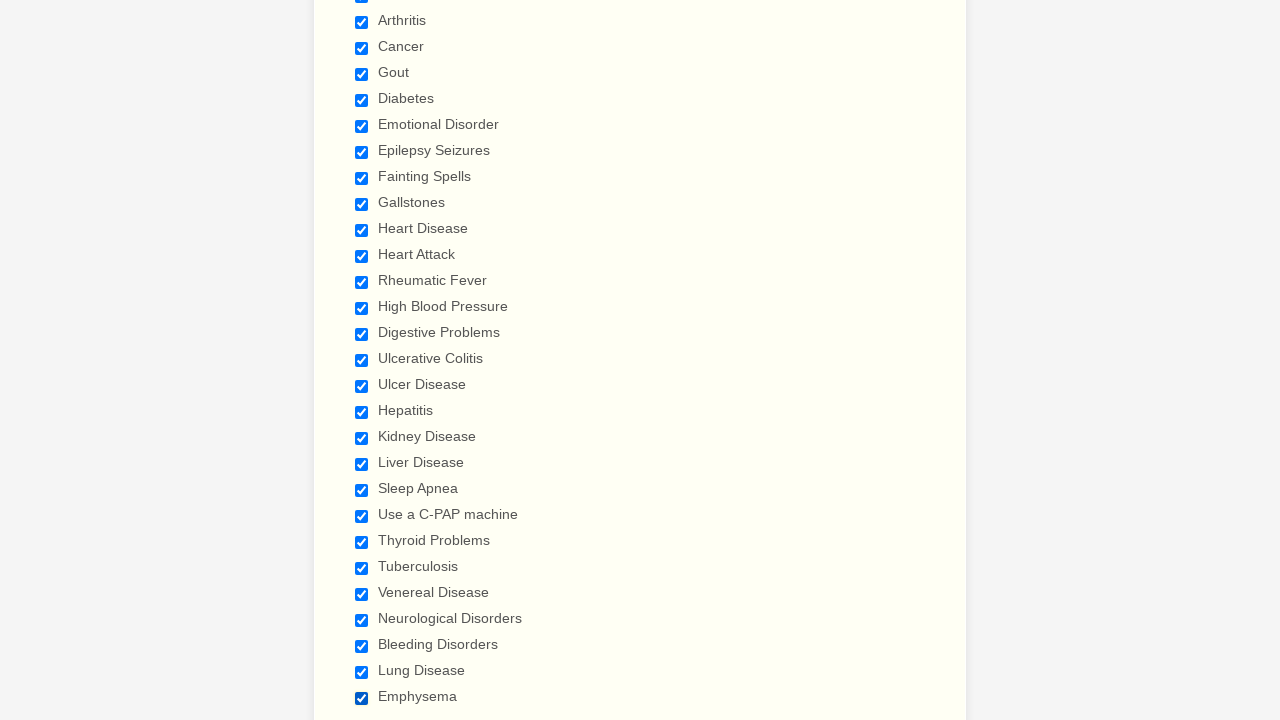

Verified checkbox 1 is selected
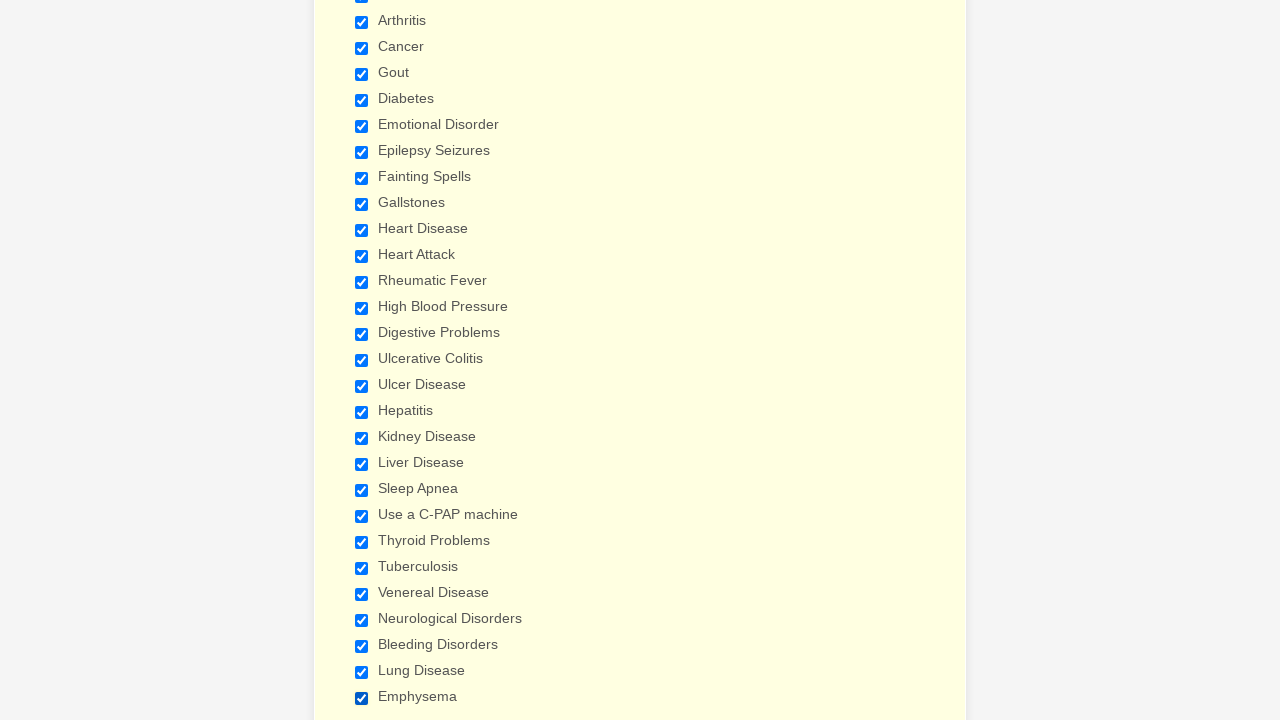

Verified checkbox 2 is selected
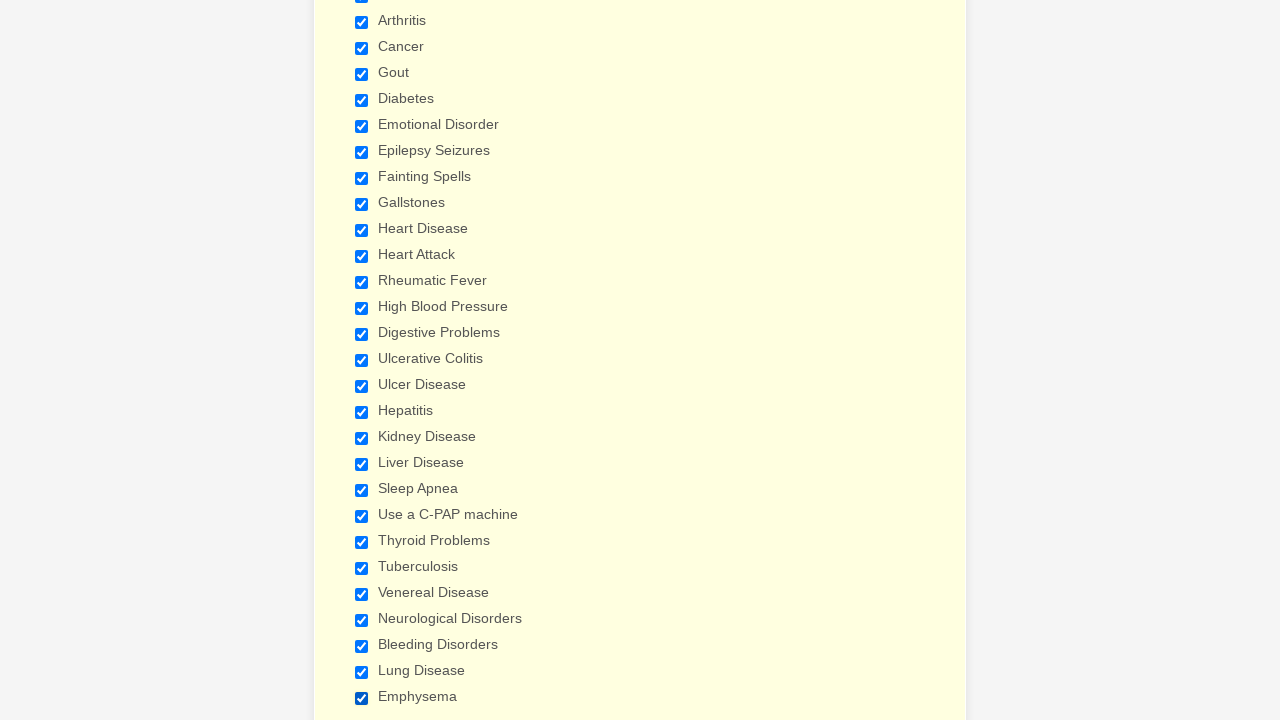

Verified checkbox 3 is selected
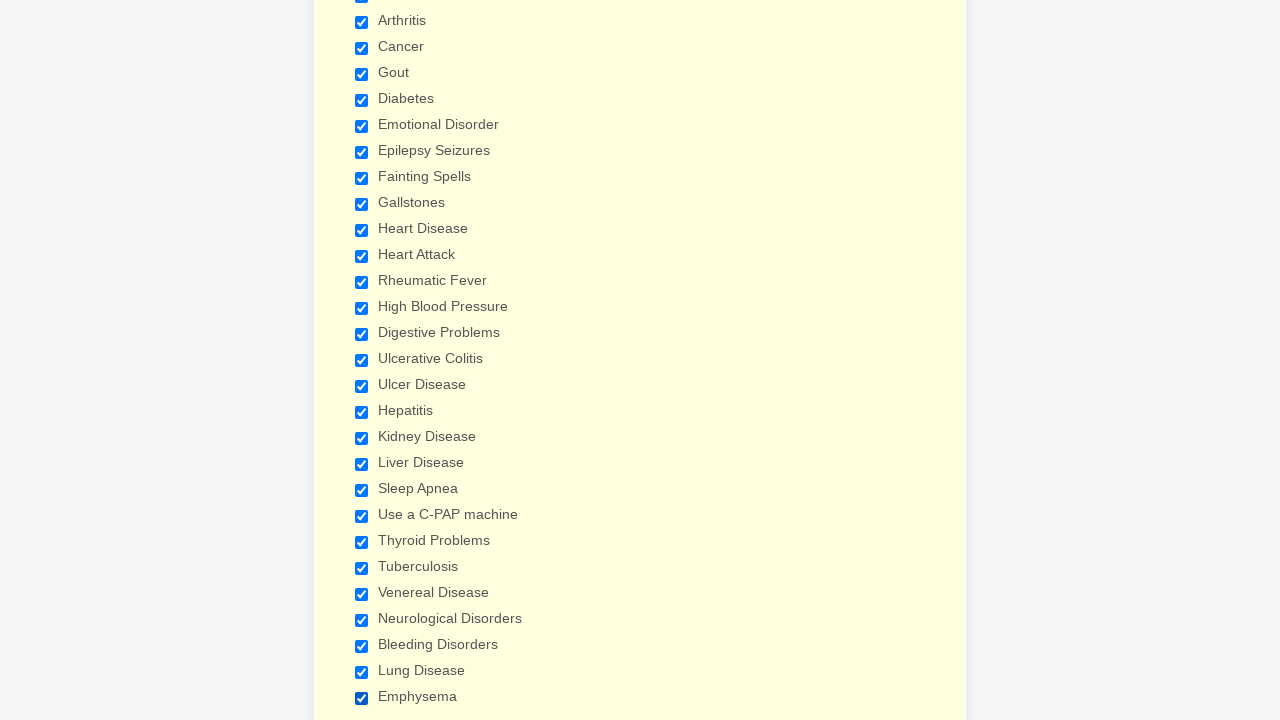

Verified checkbox 4 is selected
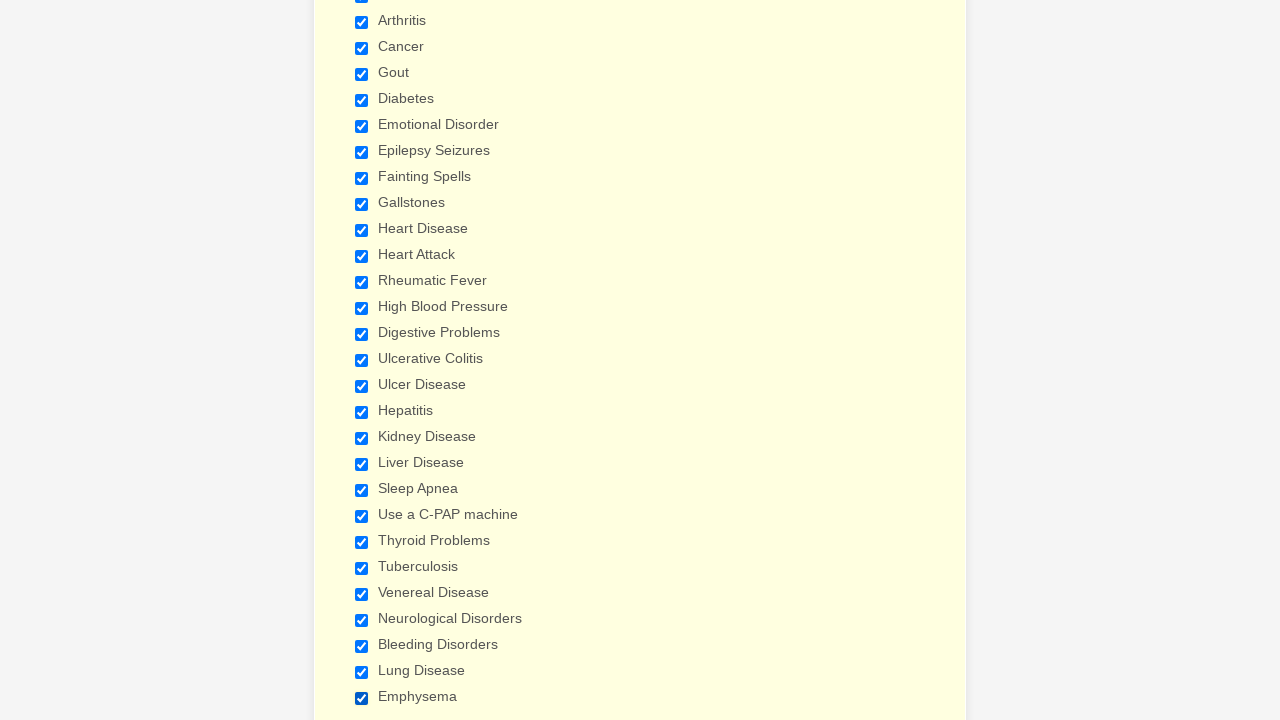

Verified checkbox 5 is selected
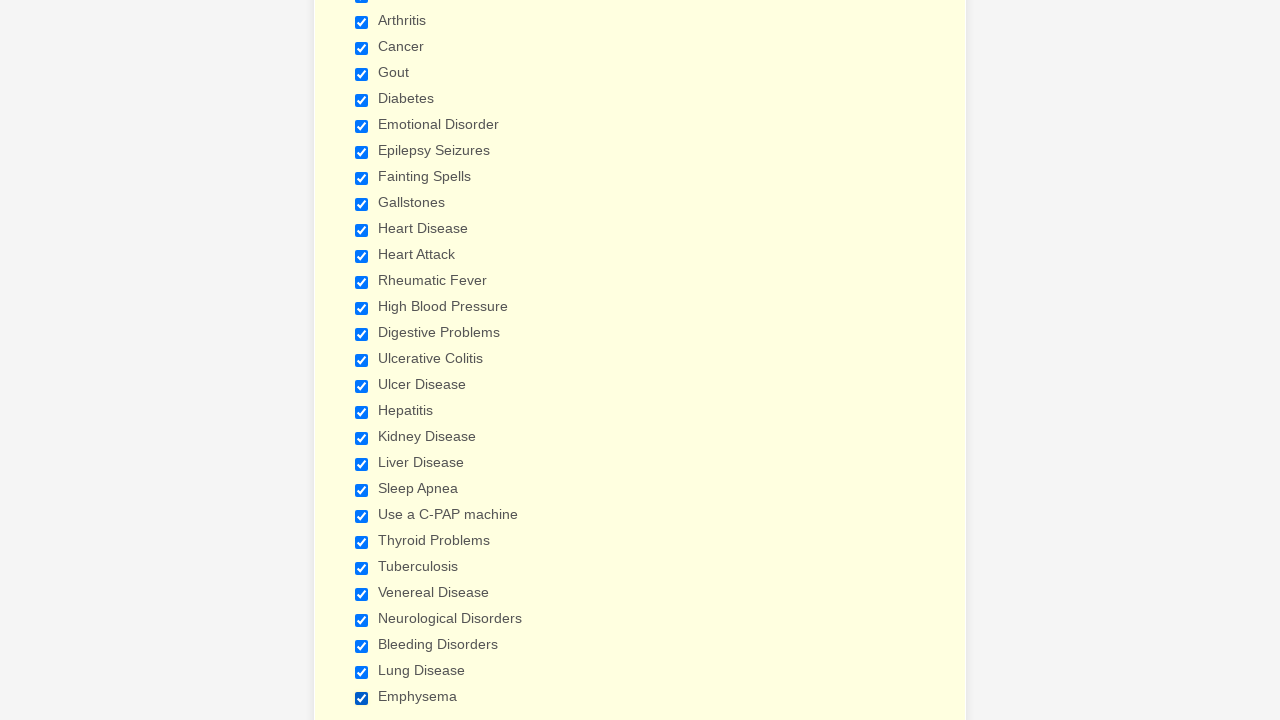

Verified checkbox 6 is selected
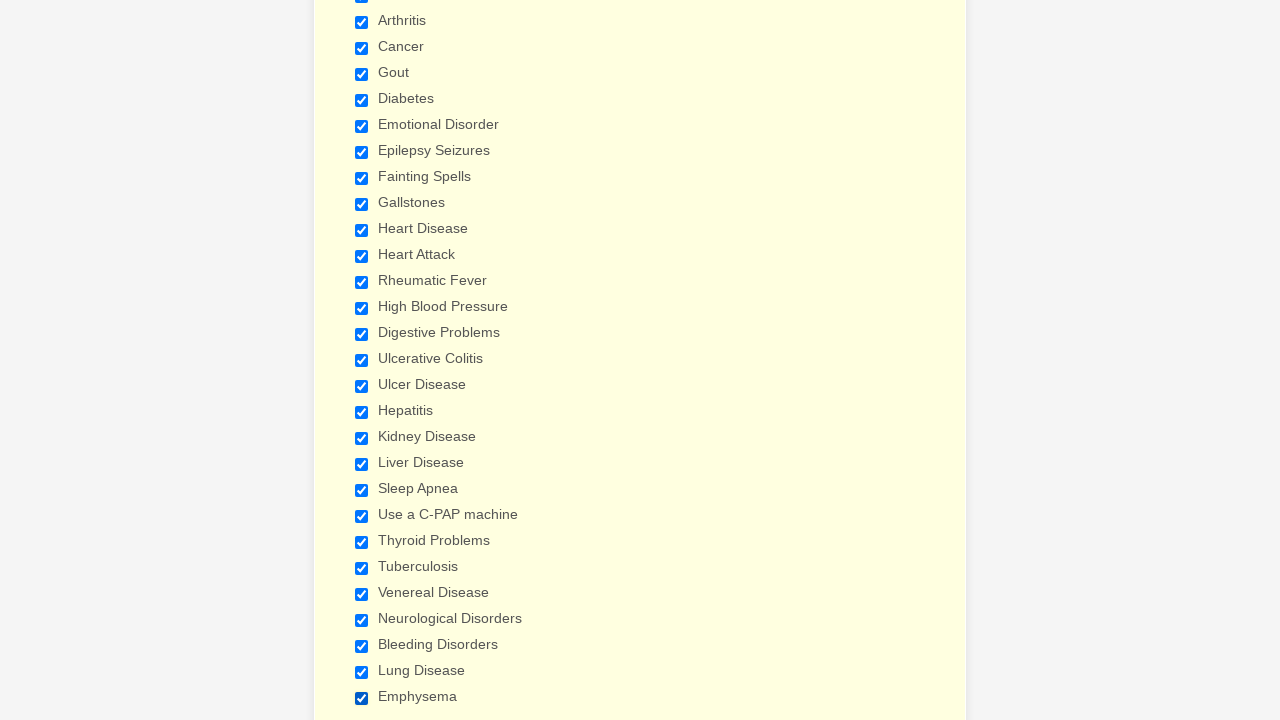

Verified checkbox 7 is selected
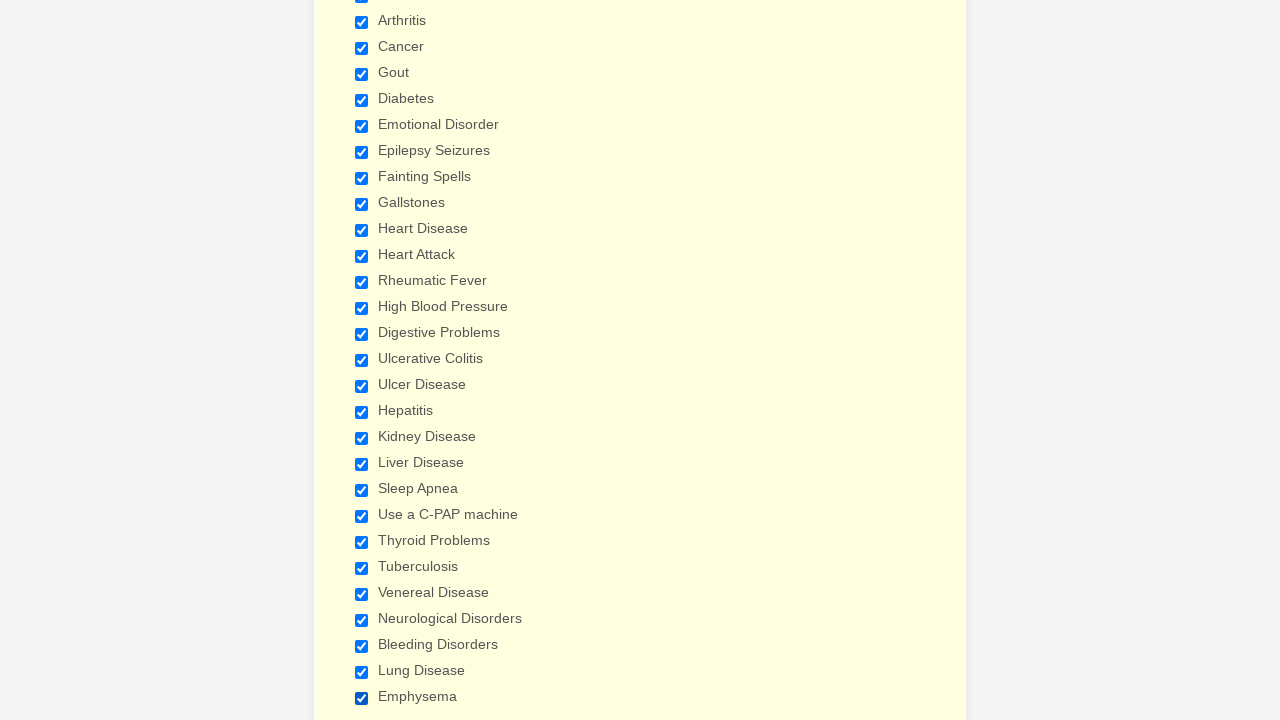

Verified checkbox 8 is selected
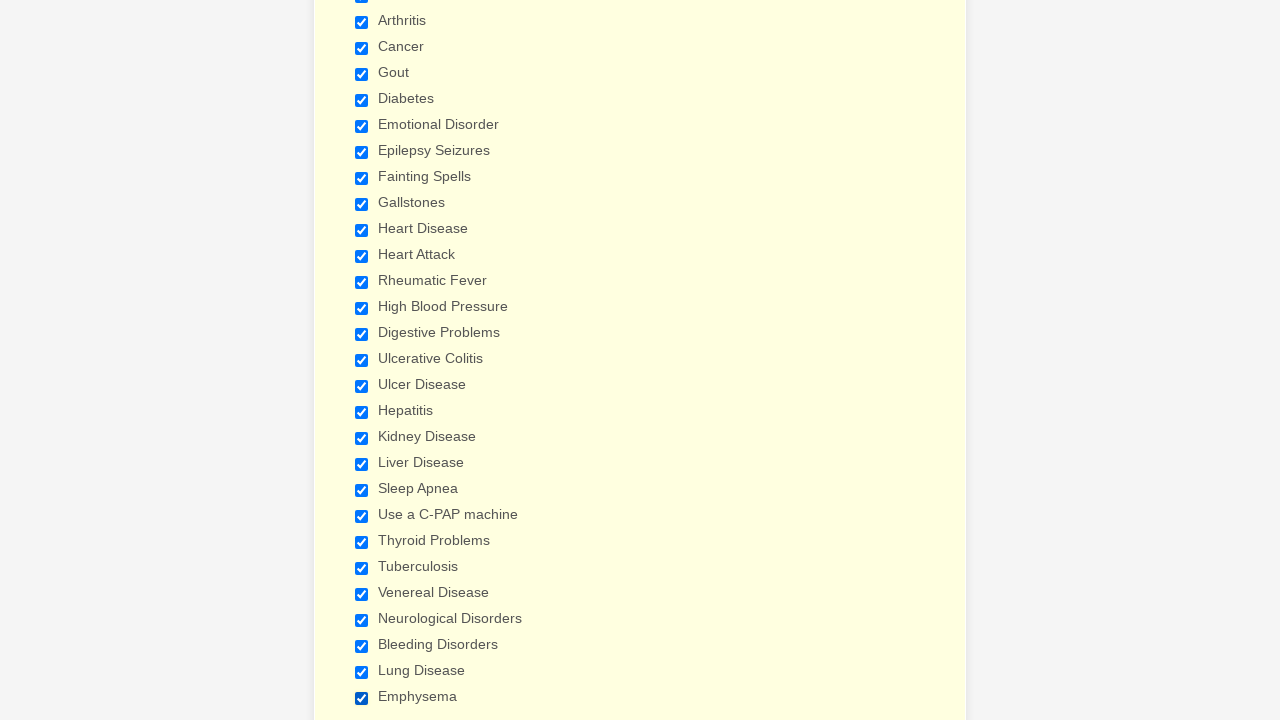

Verified checkbox 9 is selected
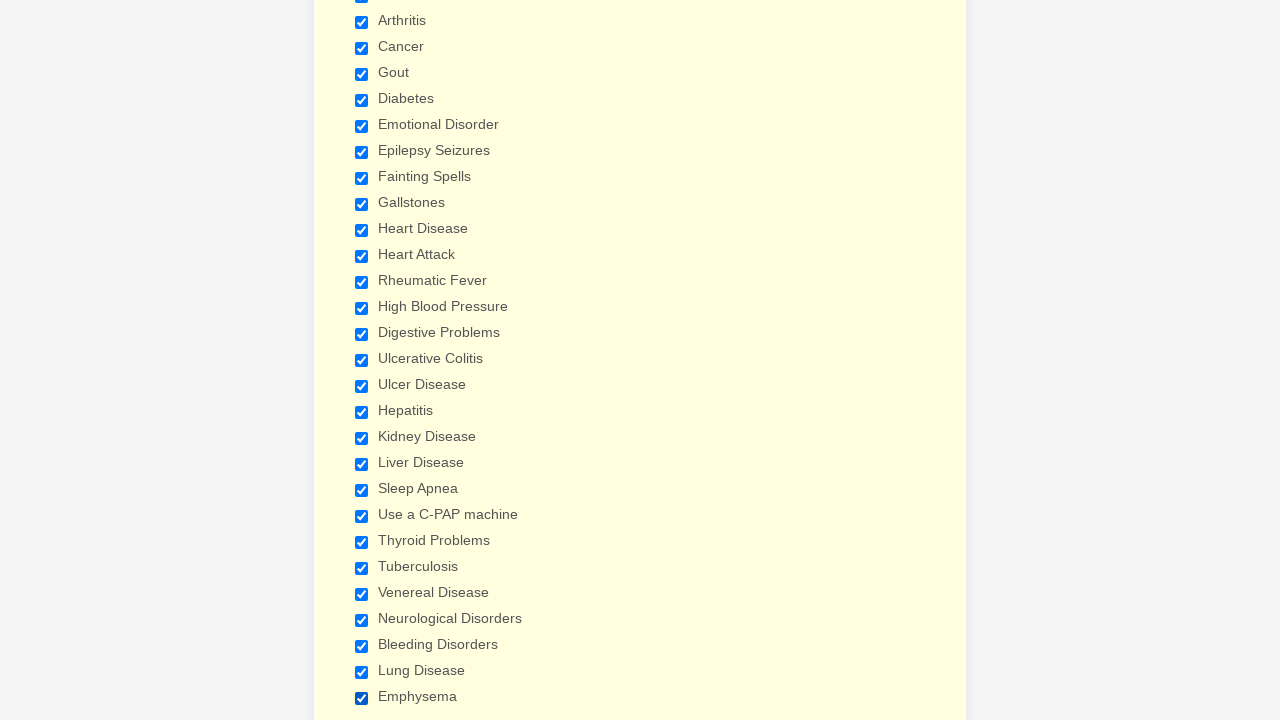

Verified checkbox 10 is selected
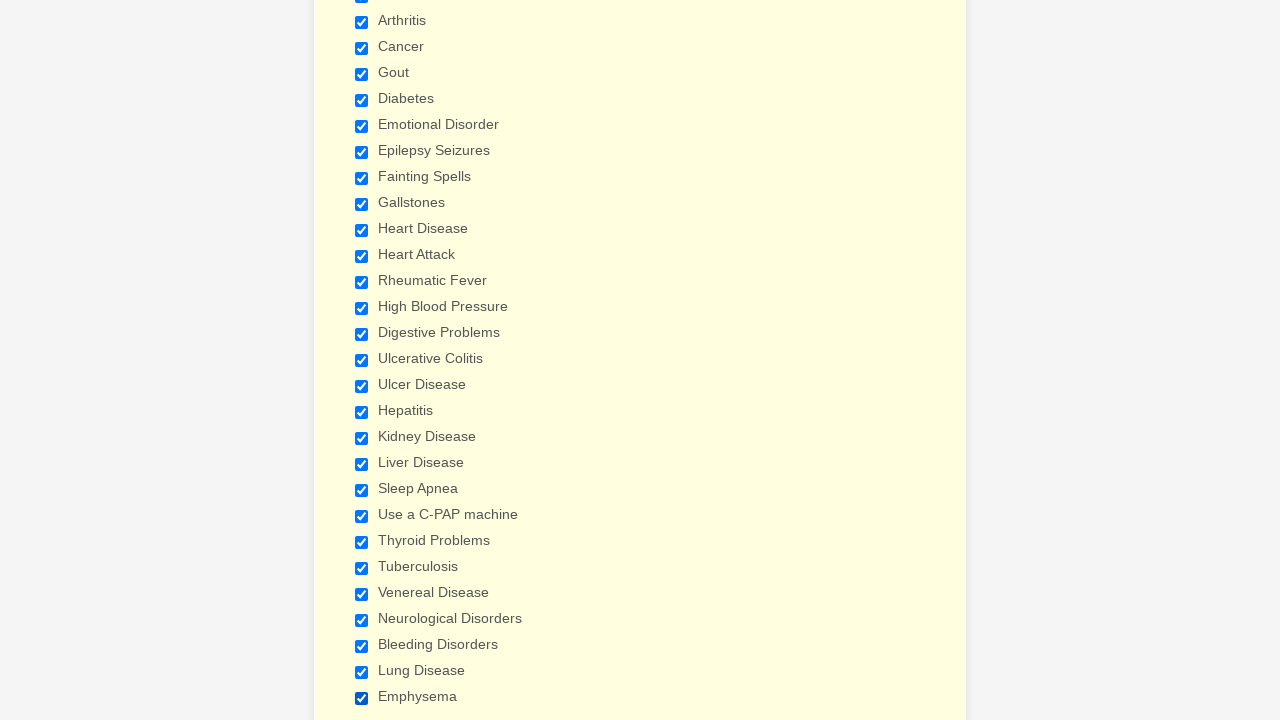

Verified checkbox 11 is selected
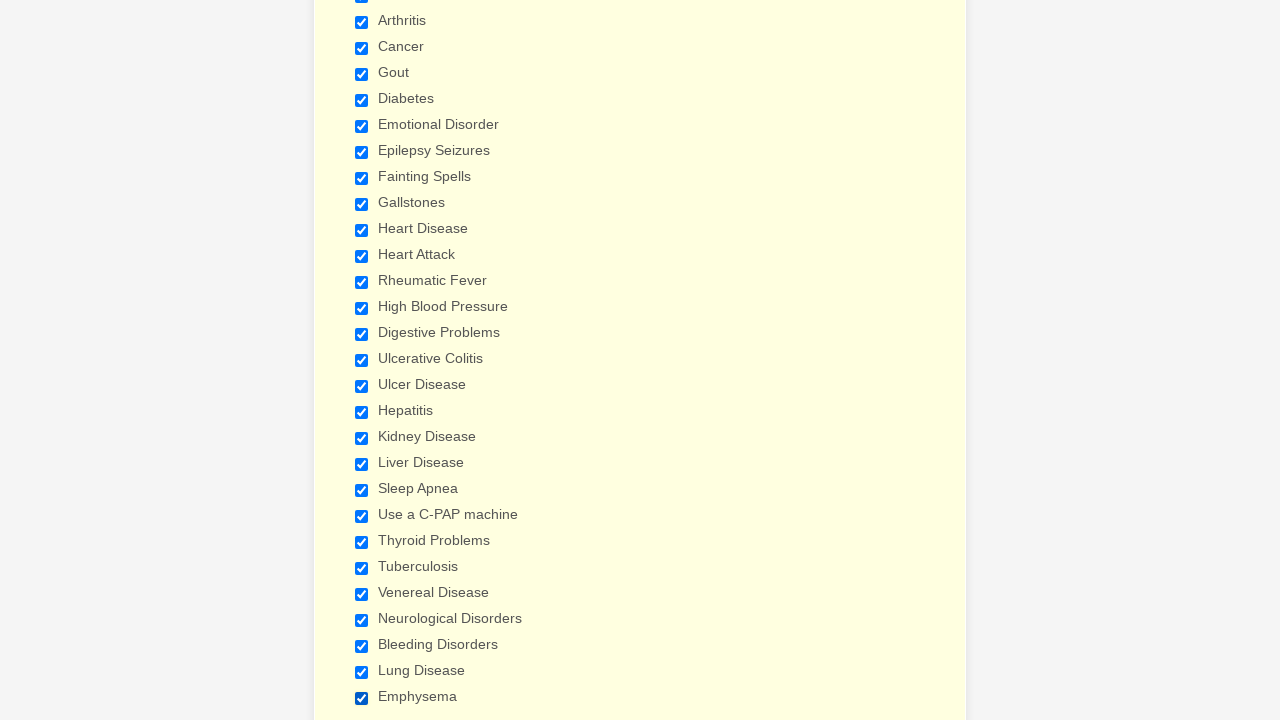

Verified checkbox 12 is selected
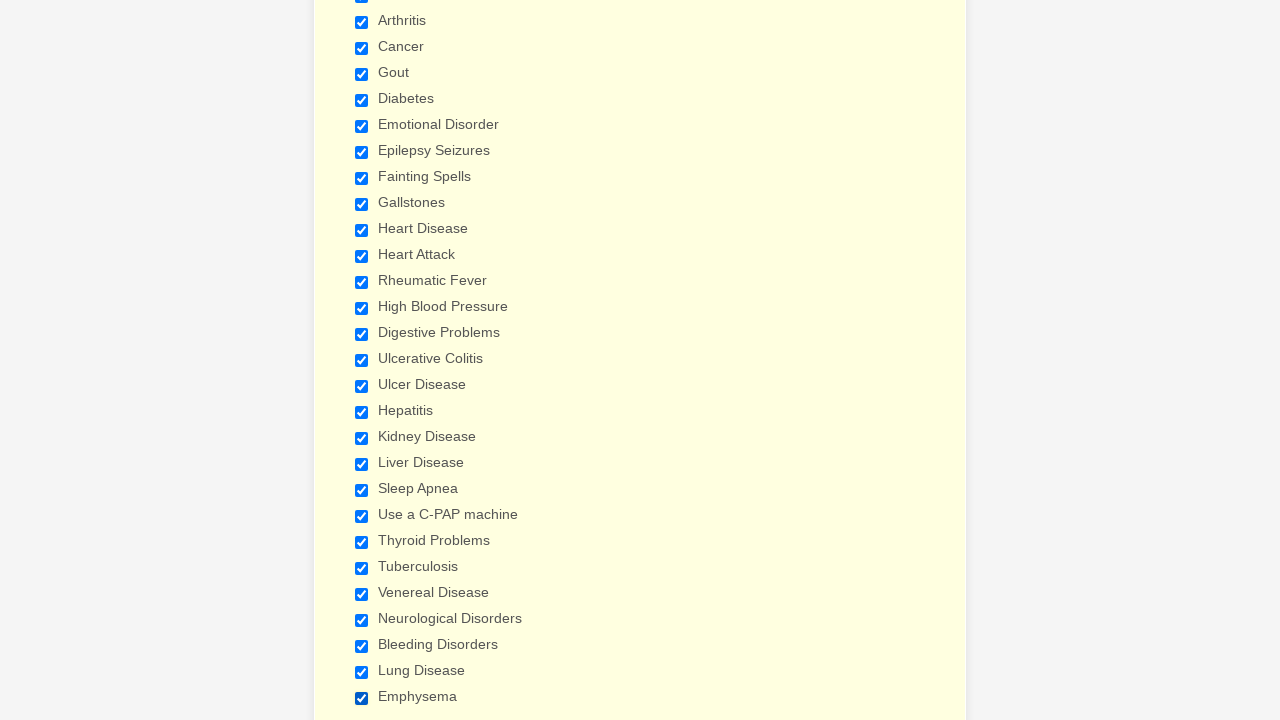

Verified checkbox 13 is selected
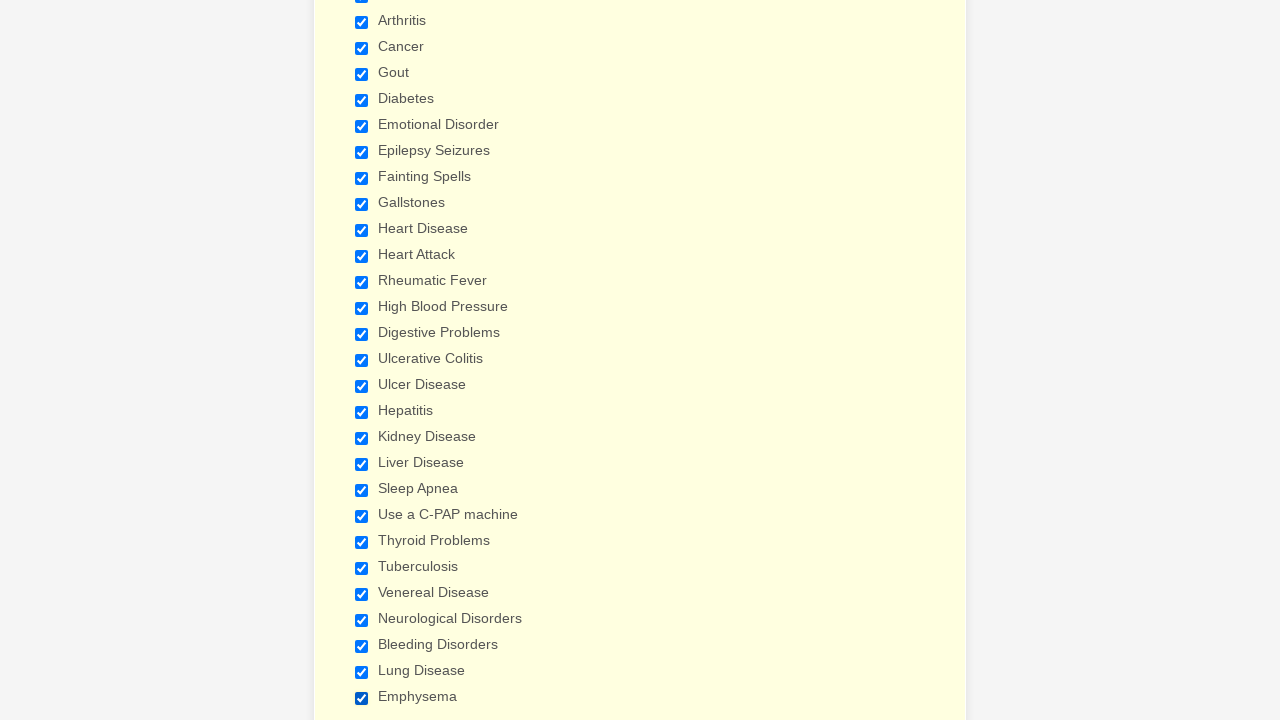

Verified checkbox 14 is selected
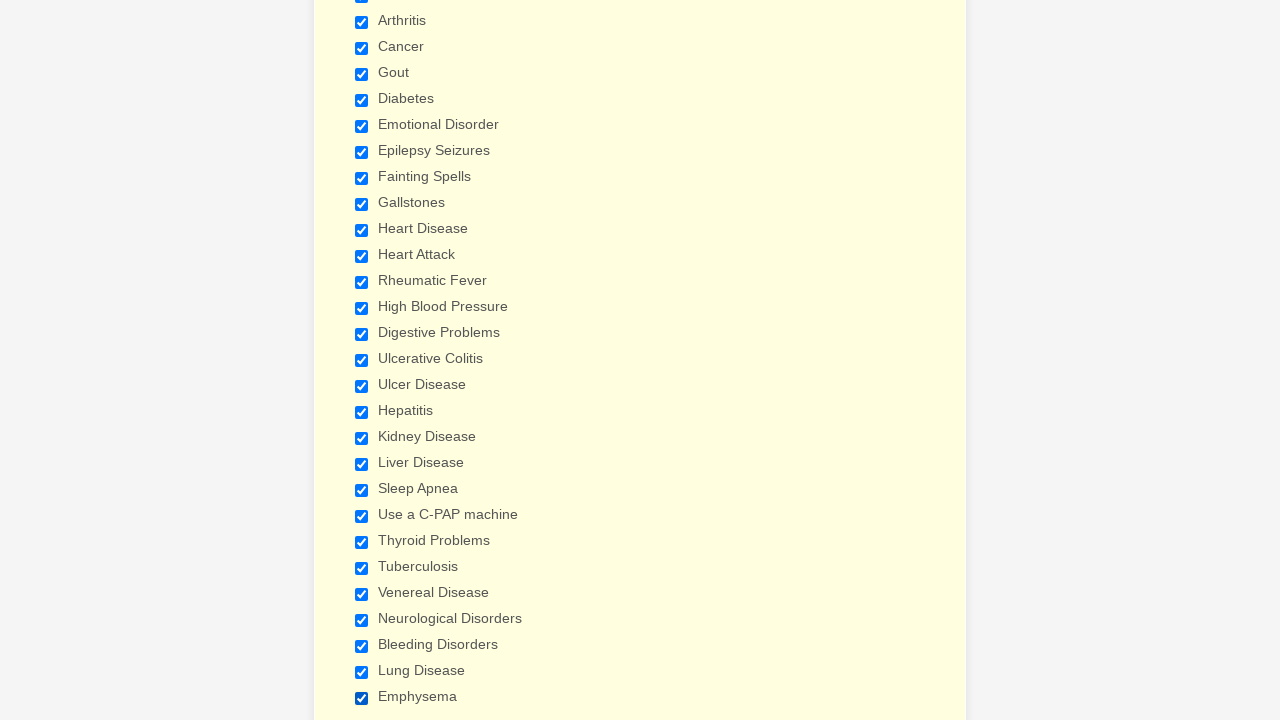

Verified checkbox 15 is selected
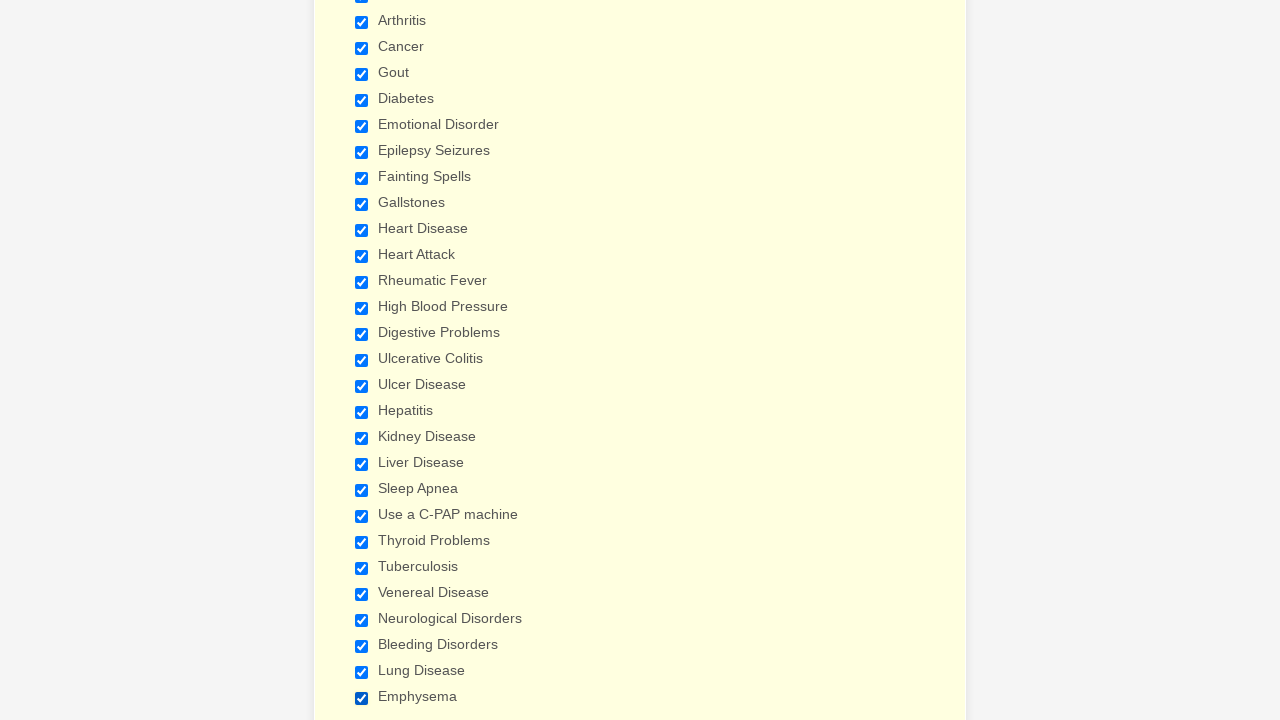

Verified checkbox 16 is selected
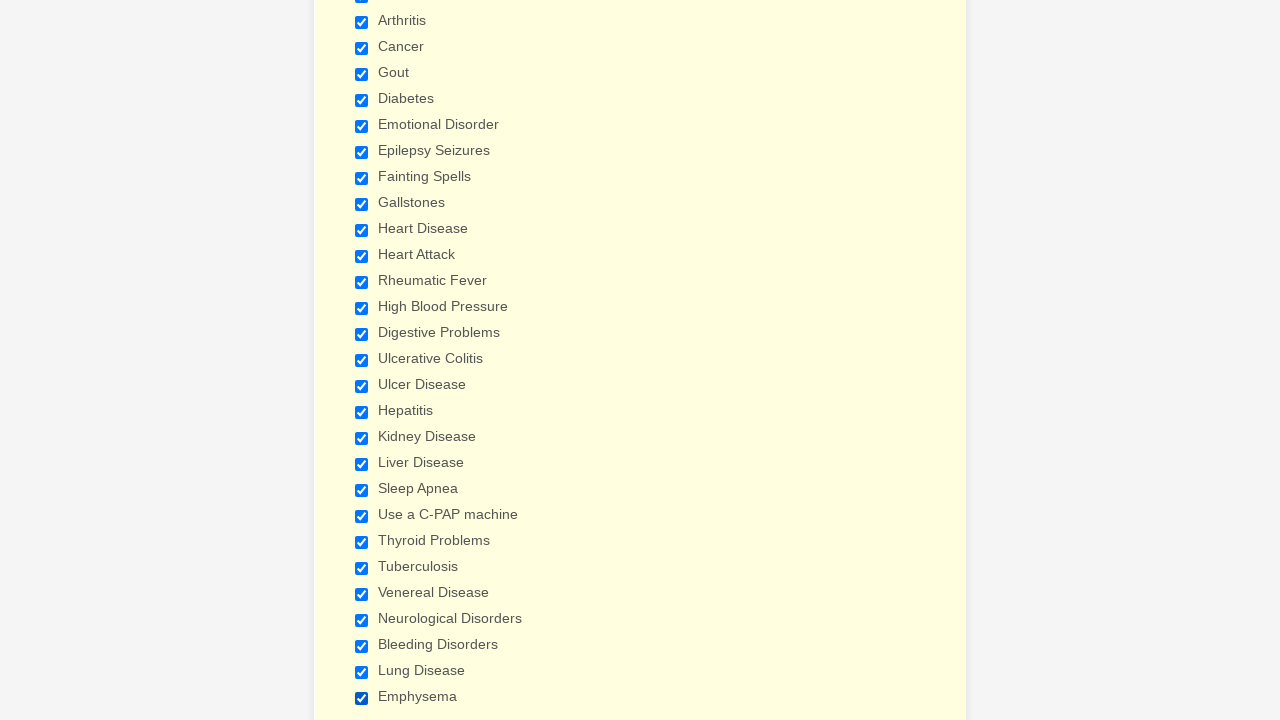

Verified checkbox 17 is selected
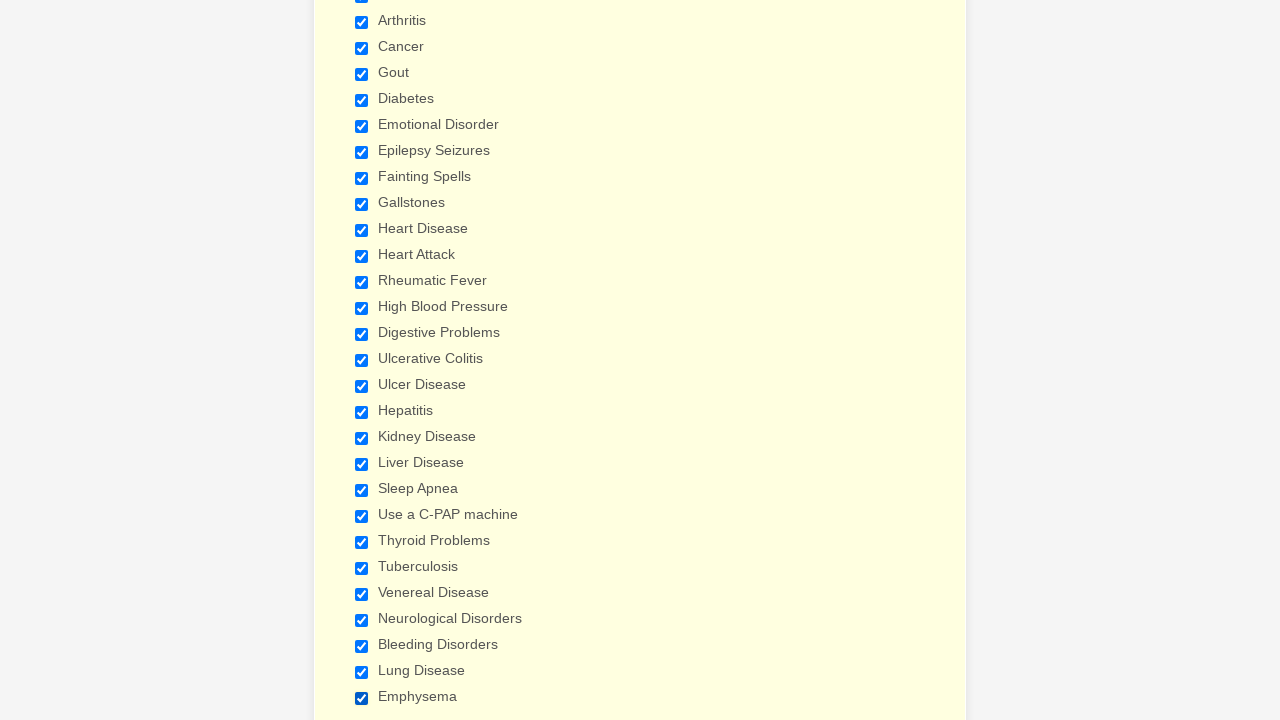

Verified checkbox 18 is selected
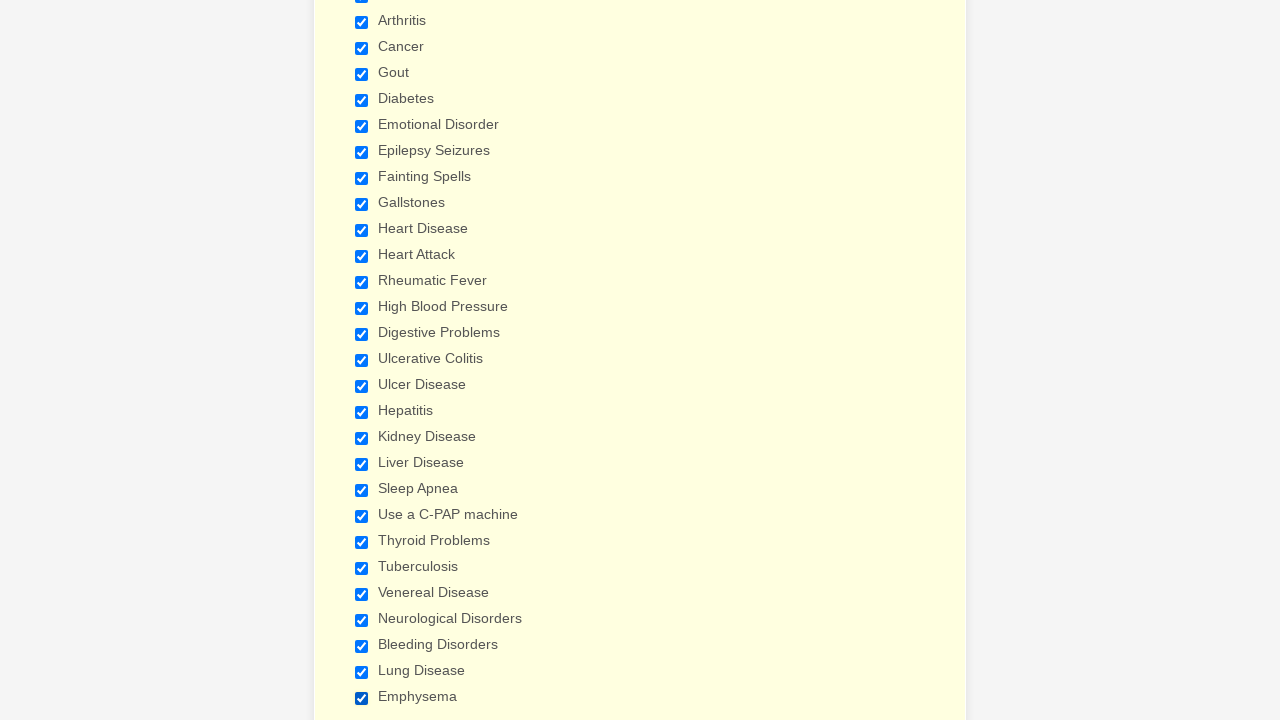

Verified checkbox 19 is selected
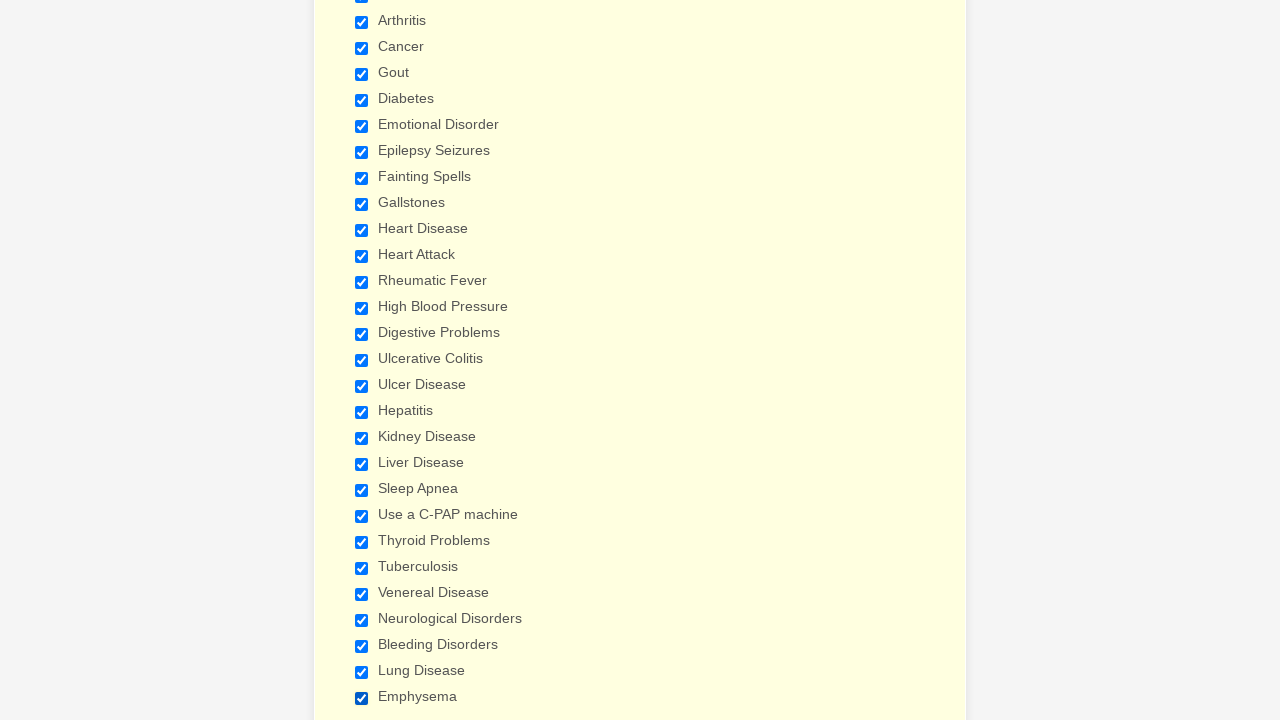

Verified checkbox 20 is selected
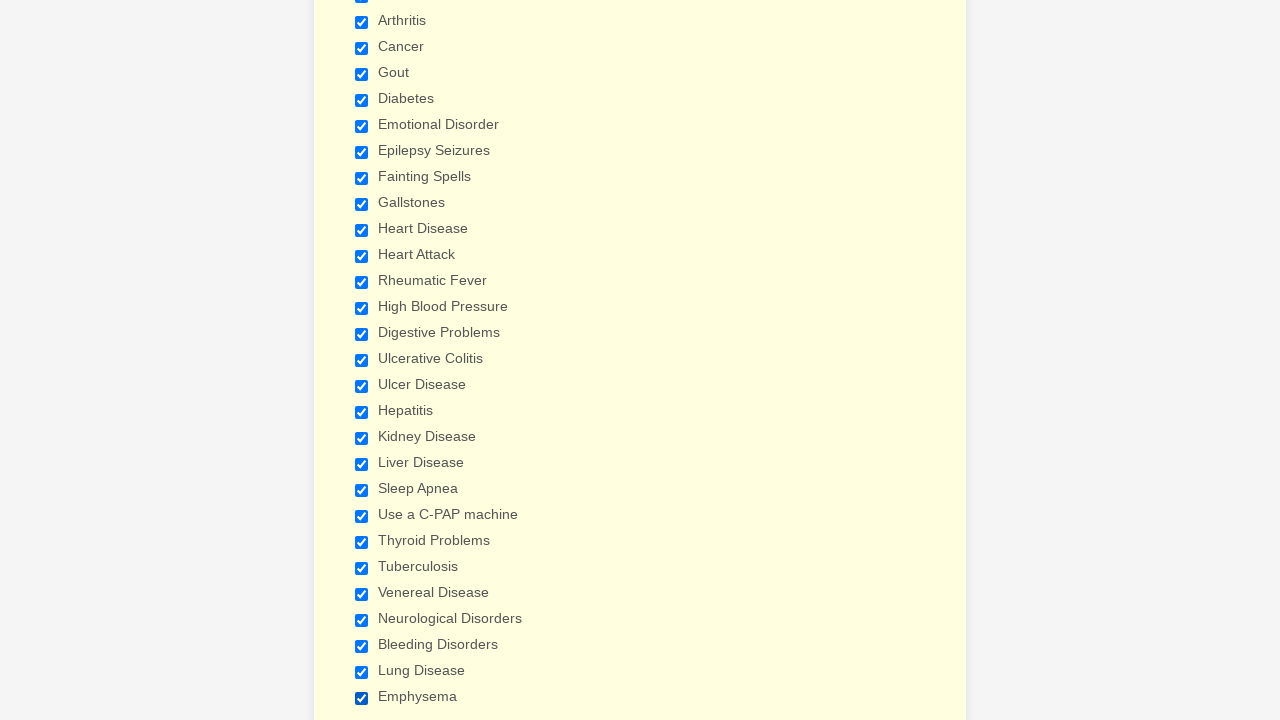

Verified checkbox 21 is selected
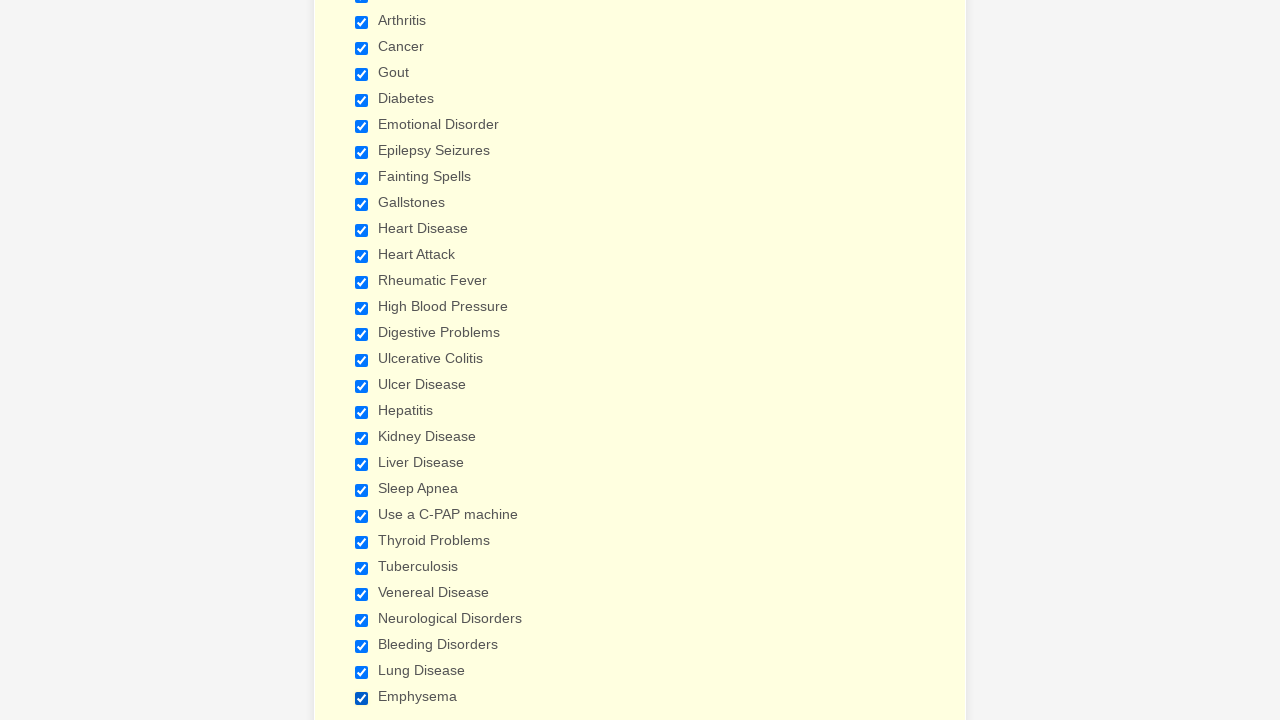

Verified checkbox 22 is selected
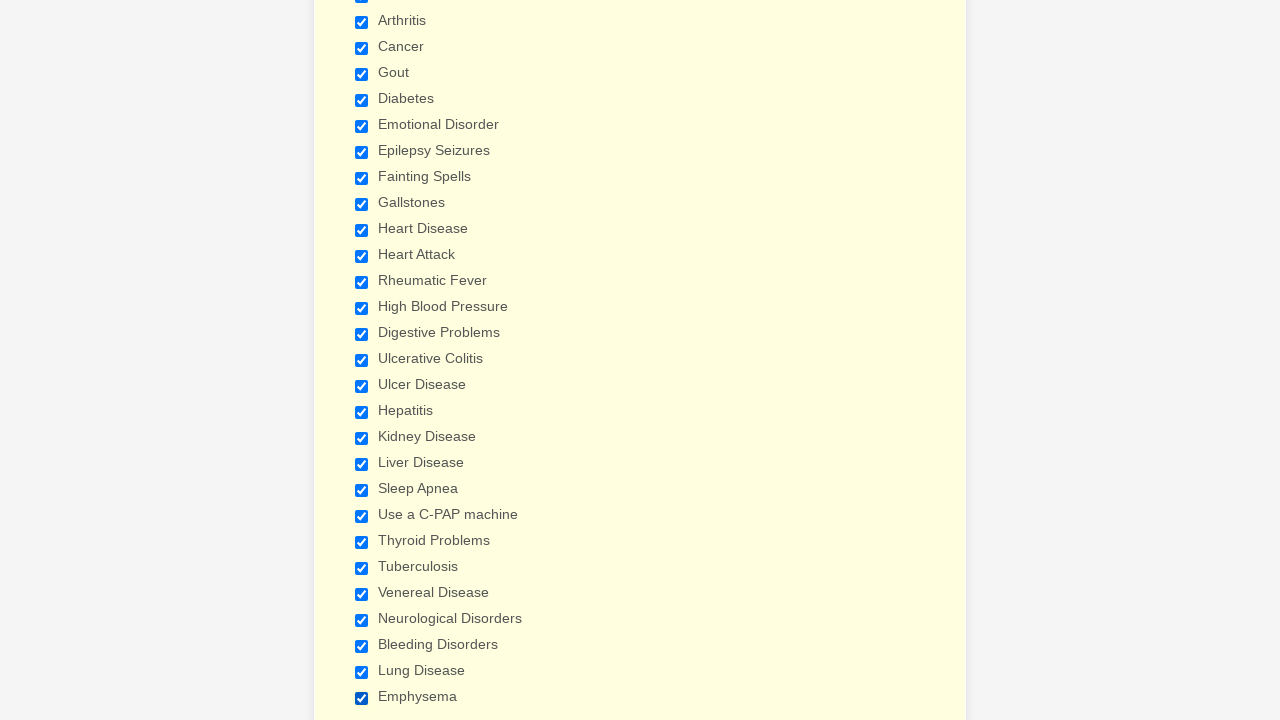

Verified checkbox 23 is selected
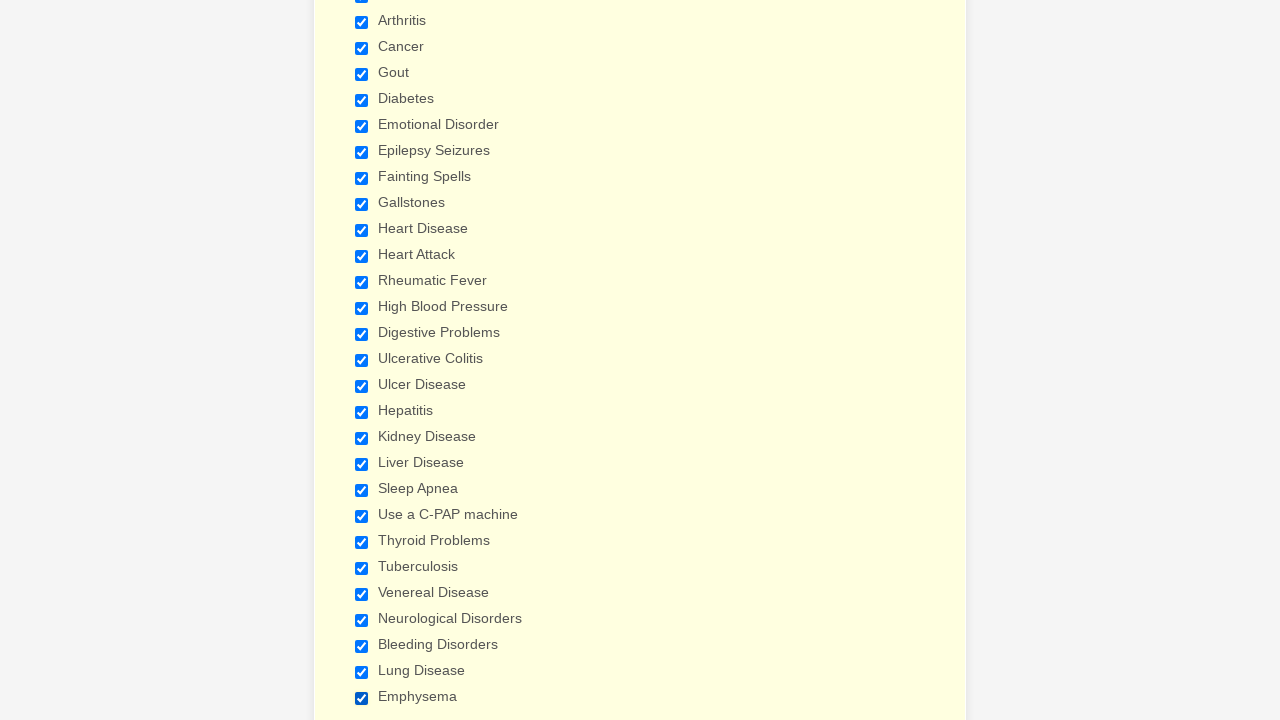

Verified checkbox 24 is selected
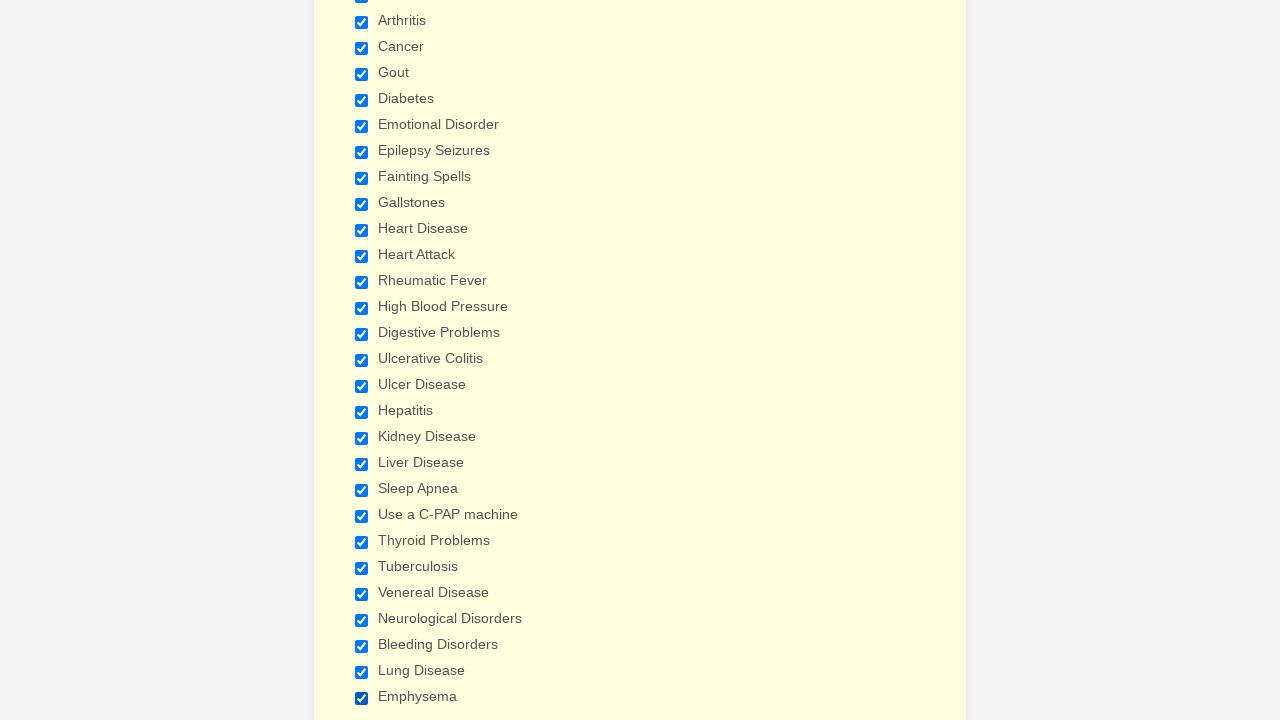

Verified checkbox 25 is selected
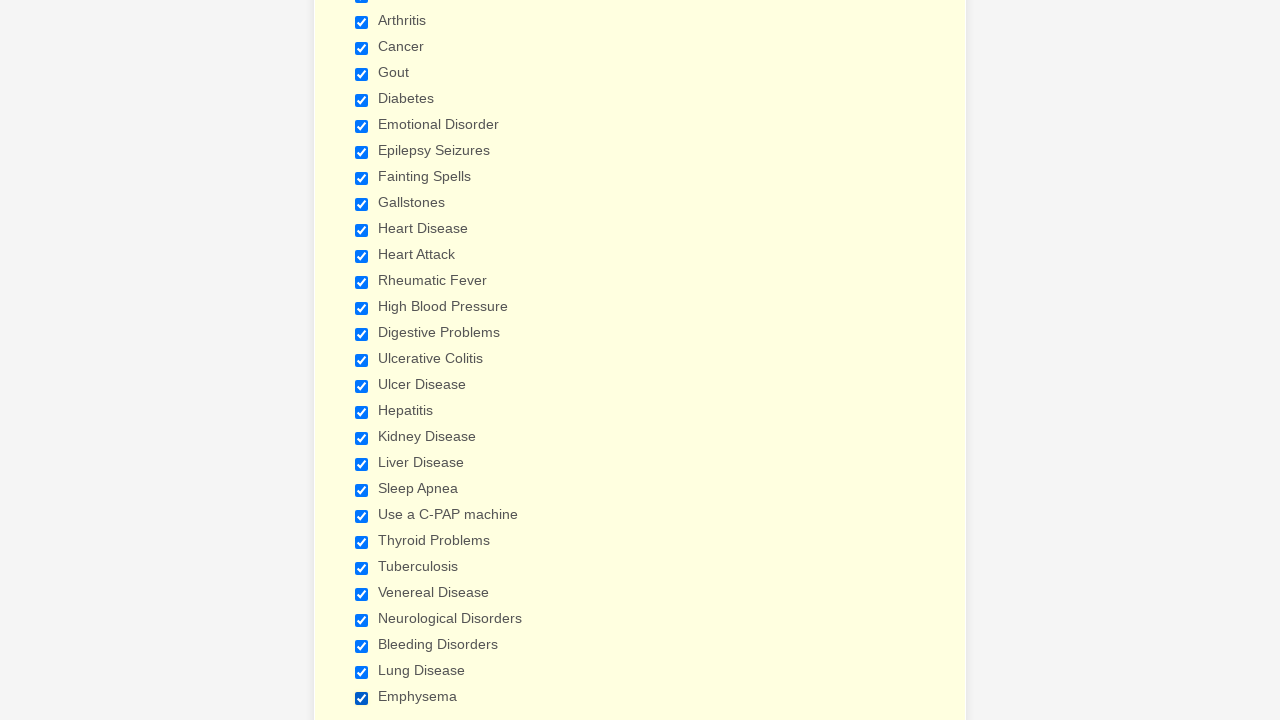

Verified checkbox 26 is selected
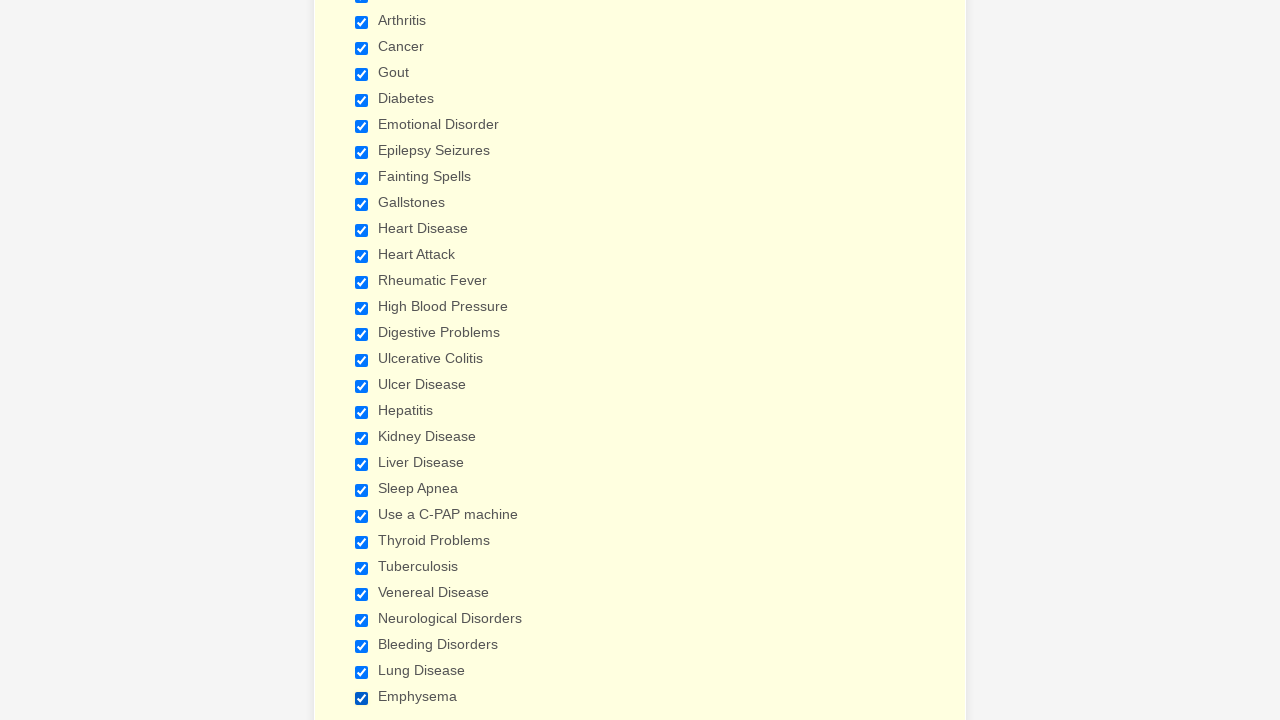

Verified checkbox 27 is selected
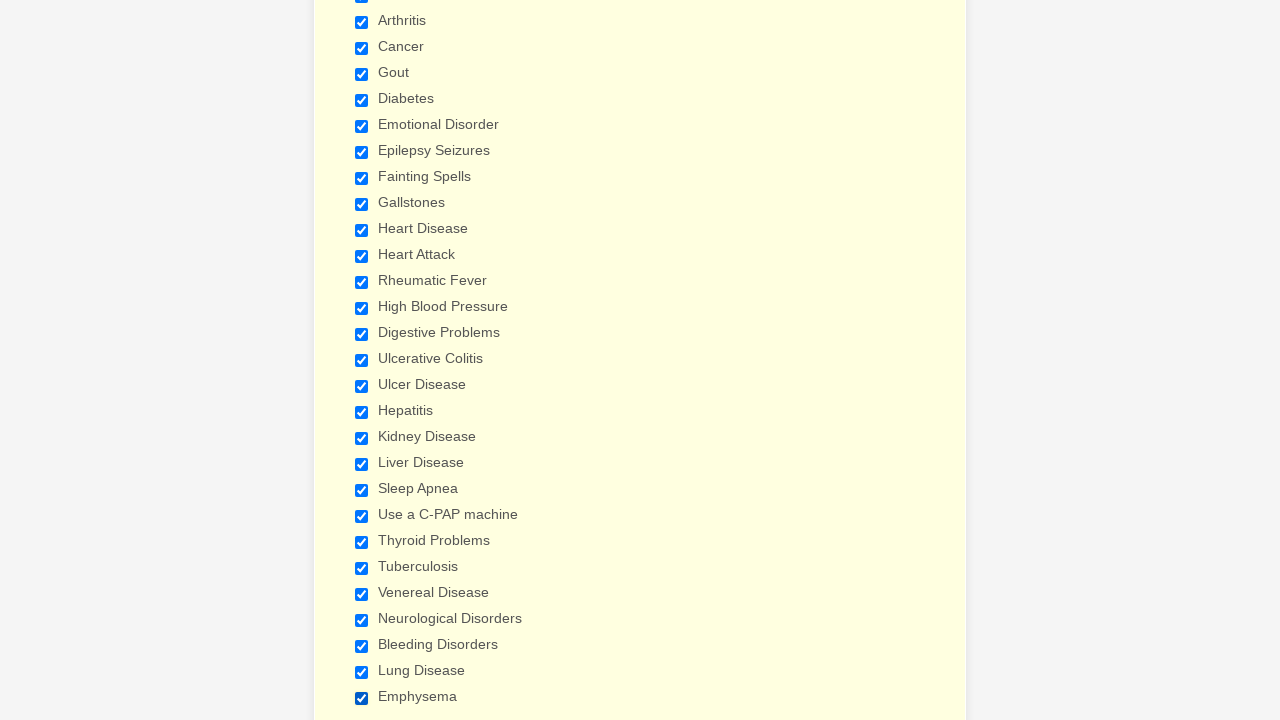

Verified checkbox 28 is selected
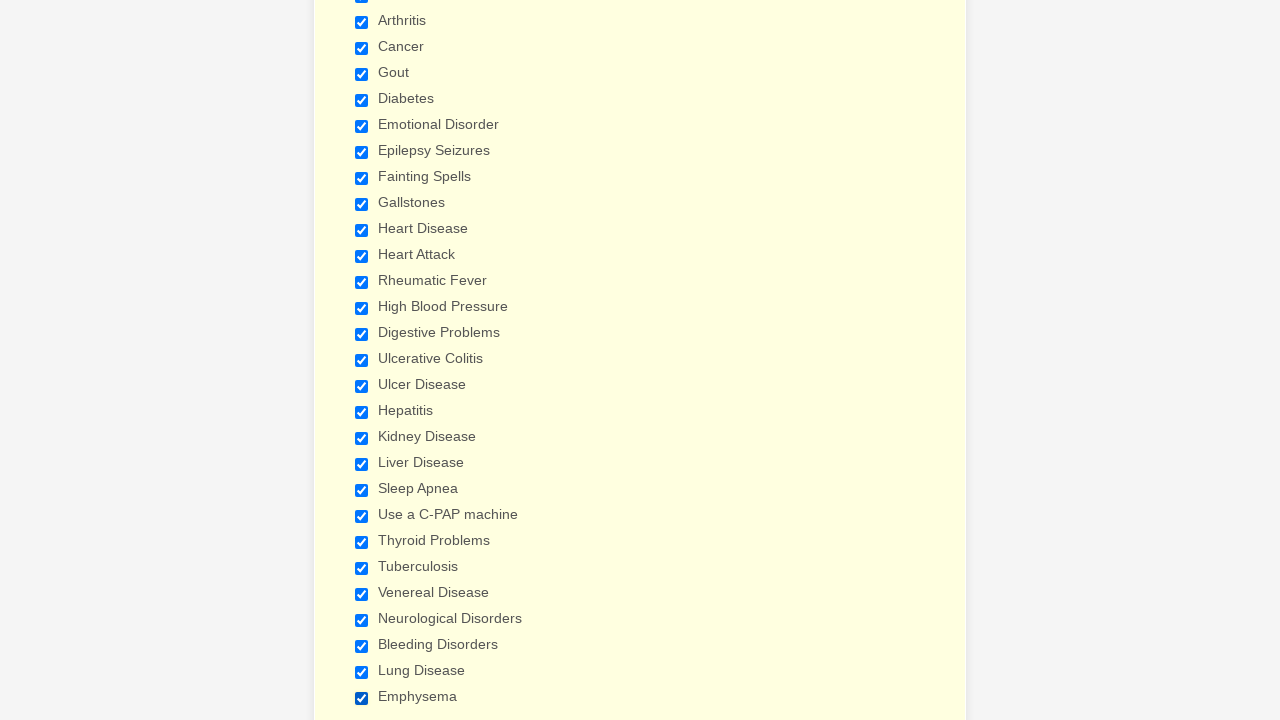

Verified checkbox 29 is selected
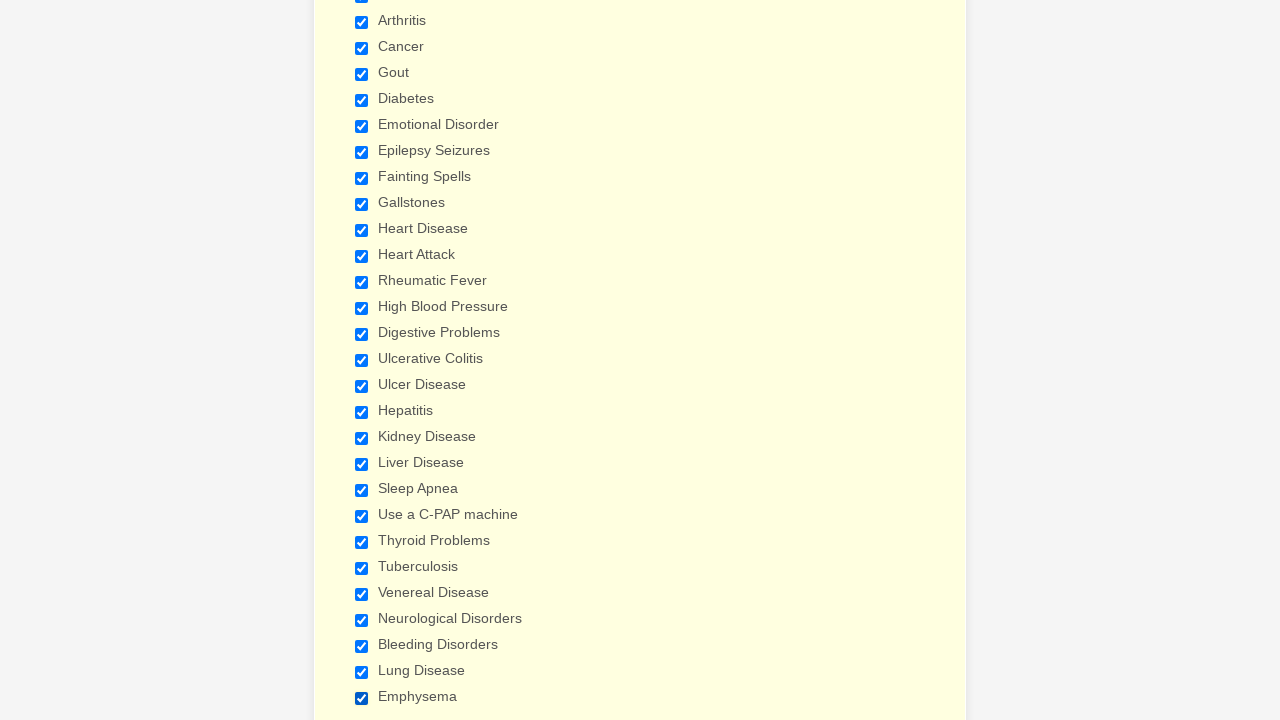

Refreshed the page to reset checkbox selections
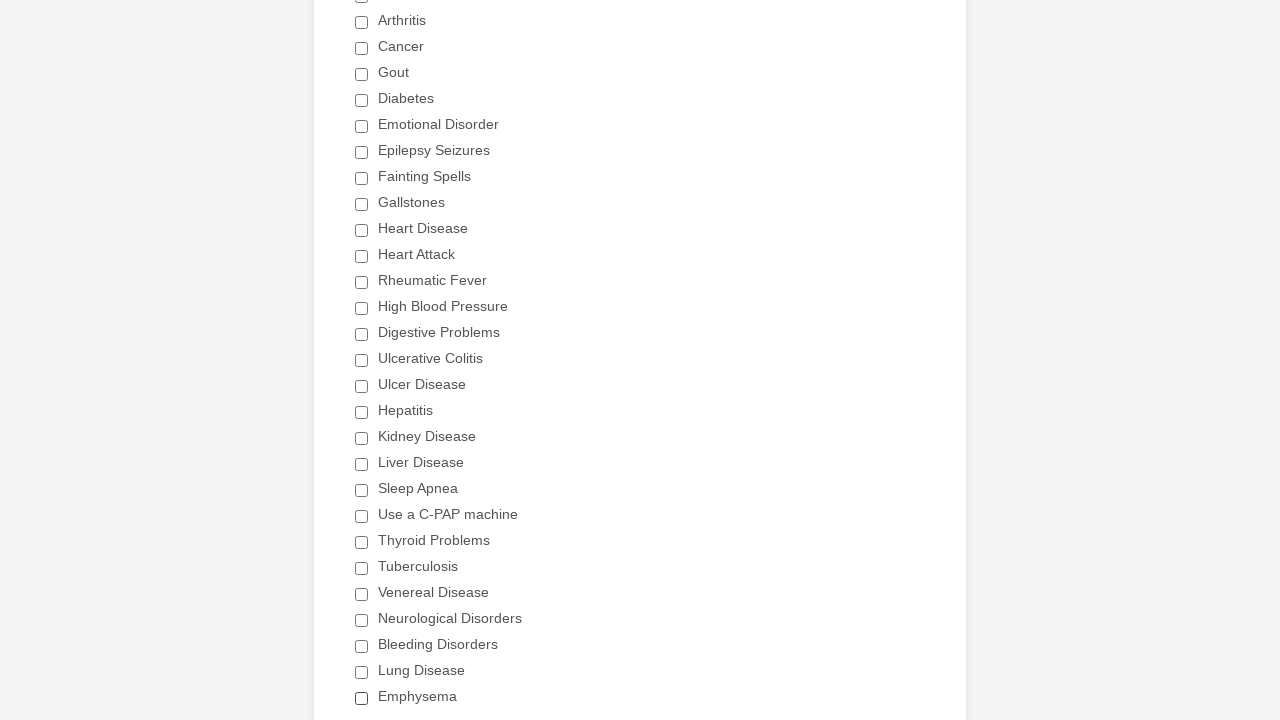

Re-located all checkboxes after page refresh
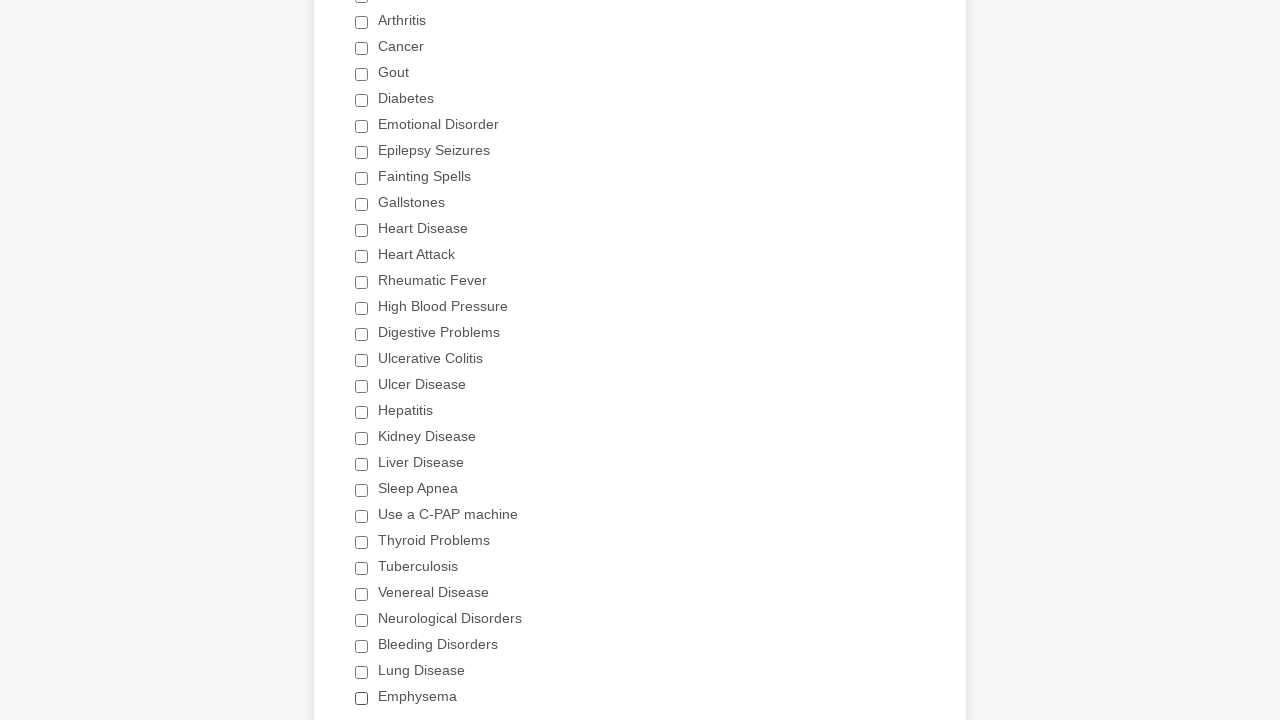

Confirmed 29 checkboxes still present after refresh
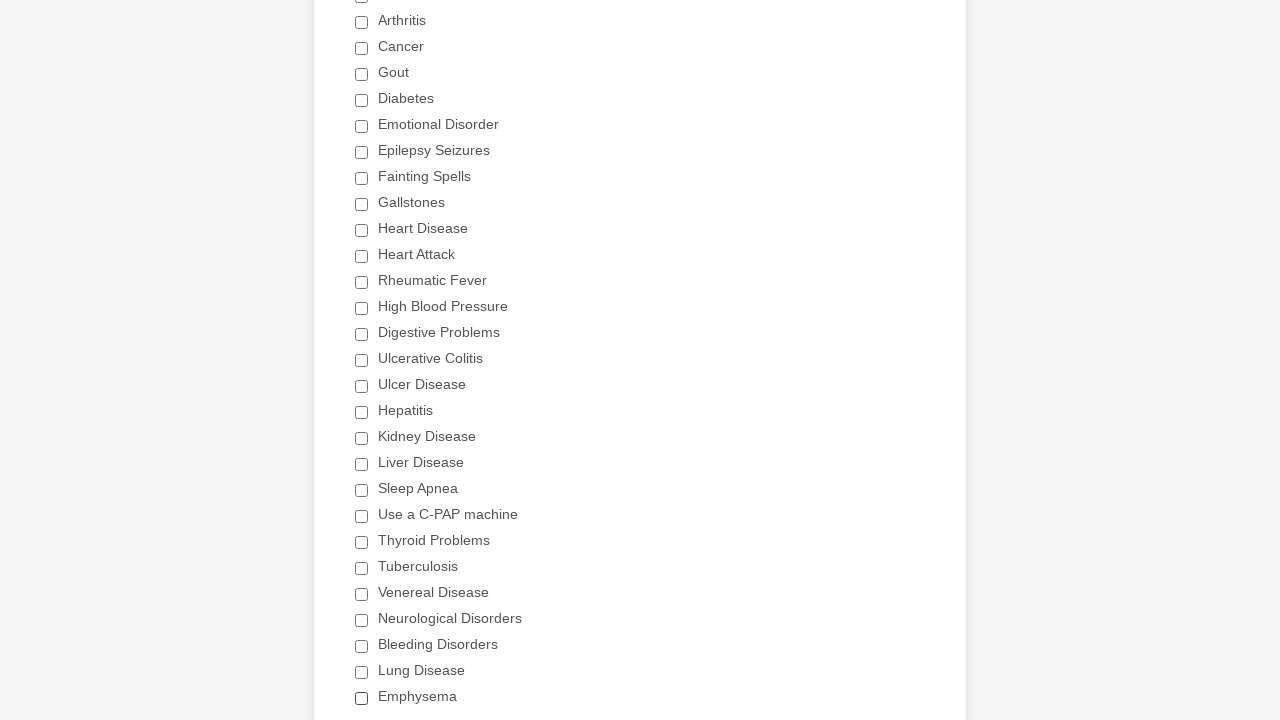

Selected 'Heart Attack' checkbox at (362, 256) on xpath=//div[@id='cid_52']//span//input >> nth=11
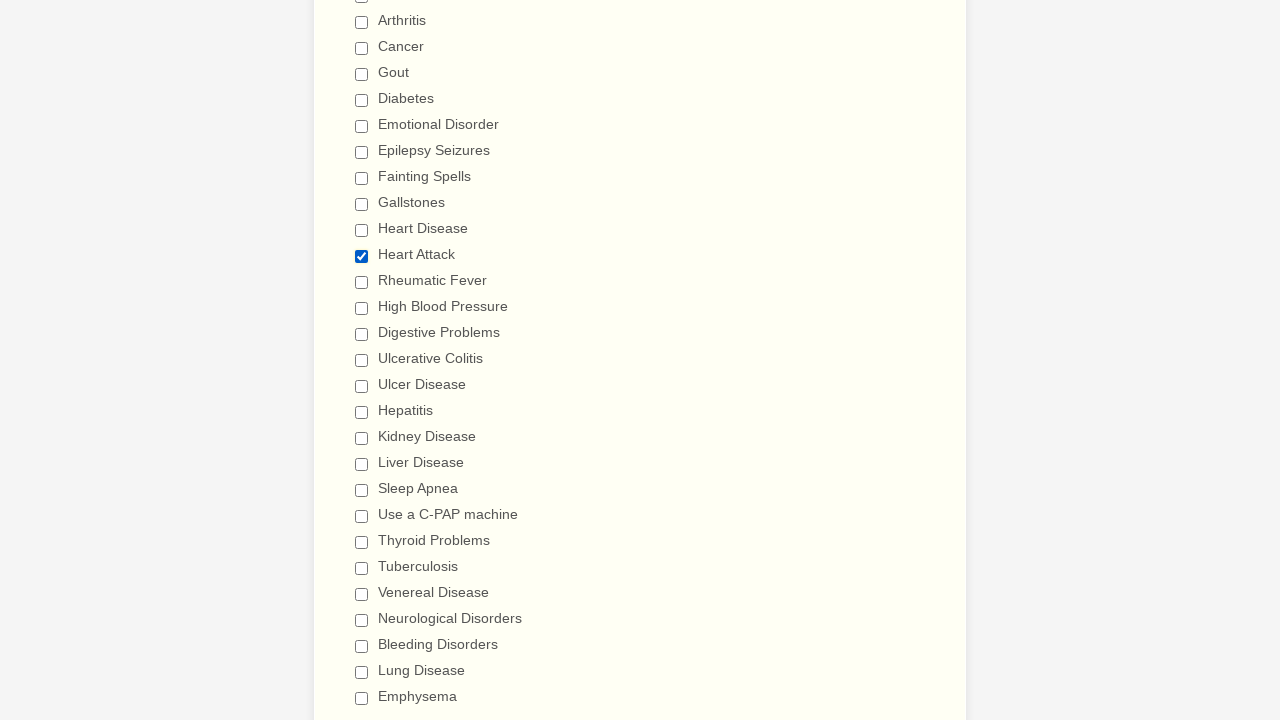

Verified 'Anemia' checkbox is deselected
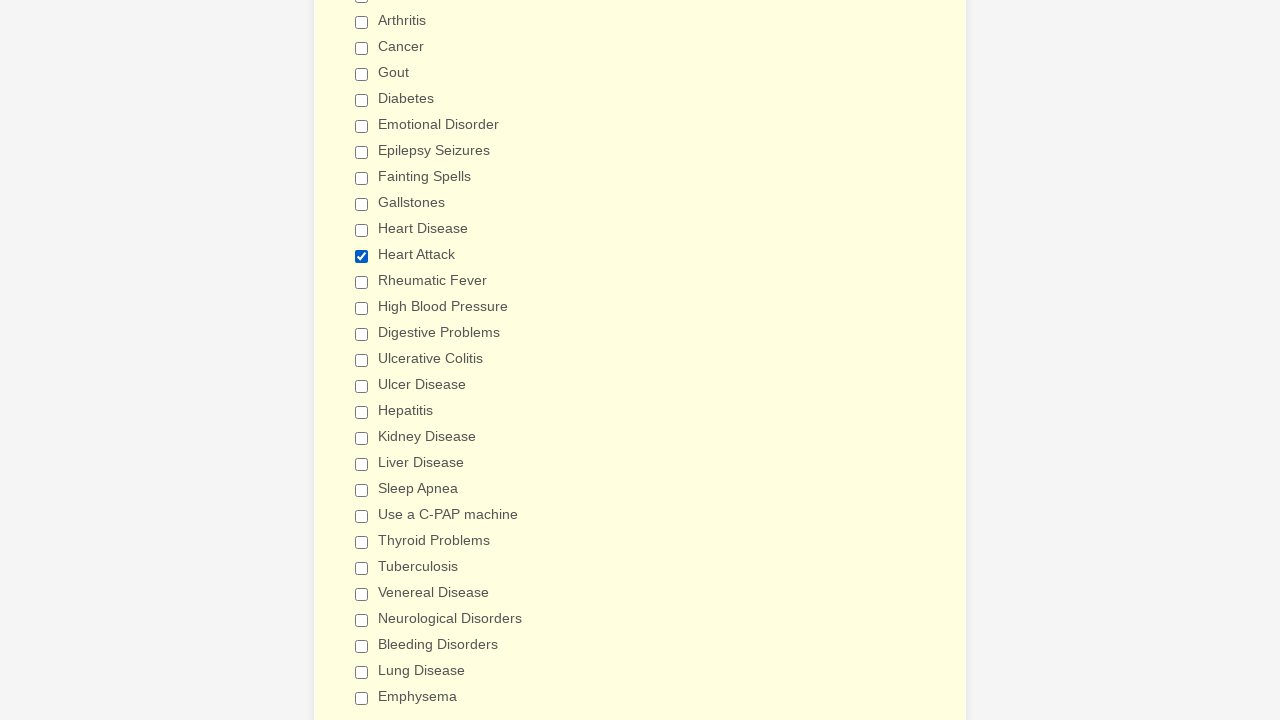

Verified 'Asthma' checkbox is deselected
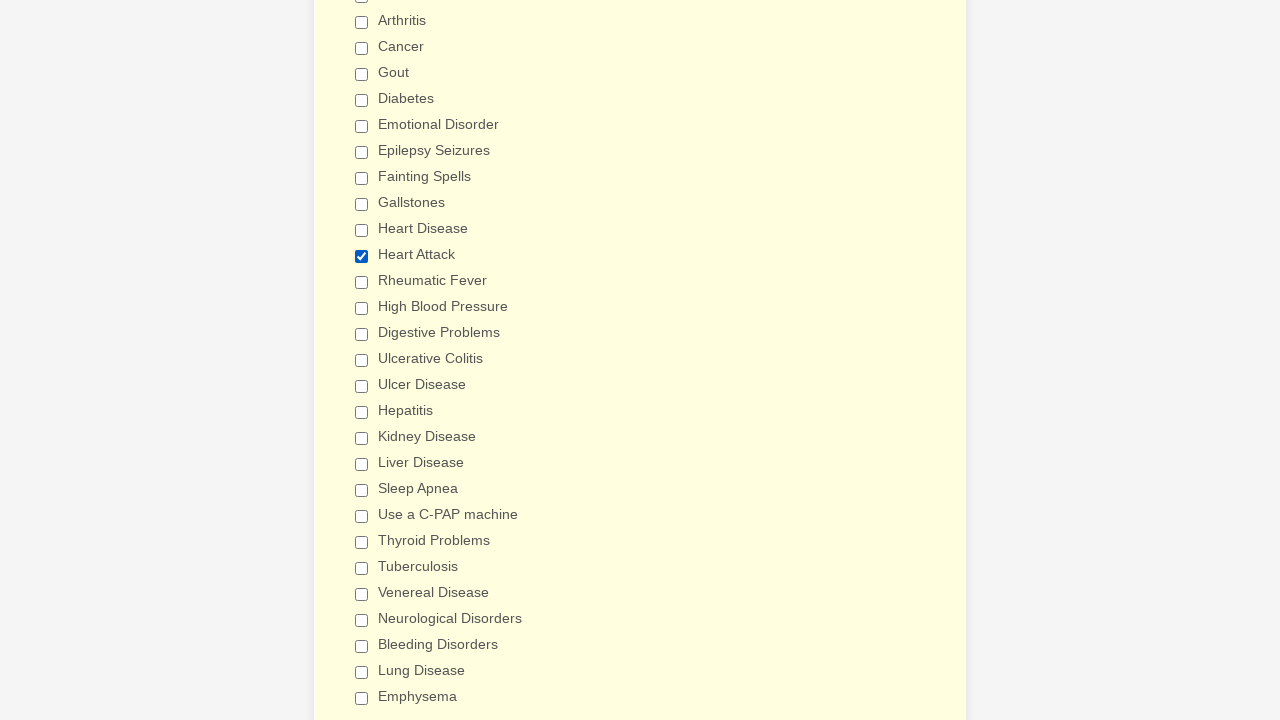

Verified 'Arthritis' checkbox is deselected
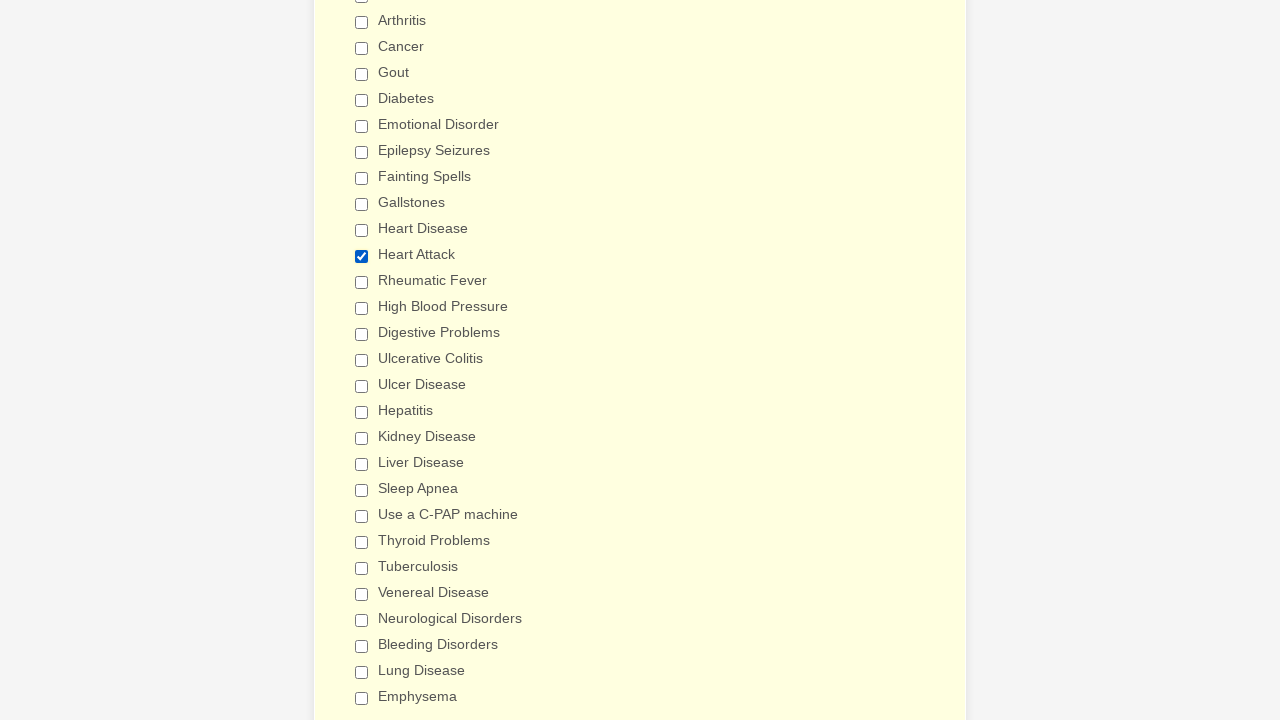

Verified 'Cancer' checkbox is deselected
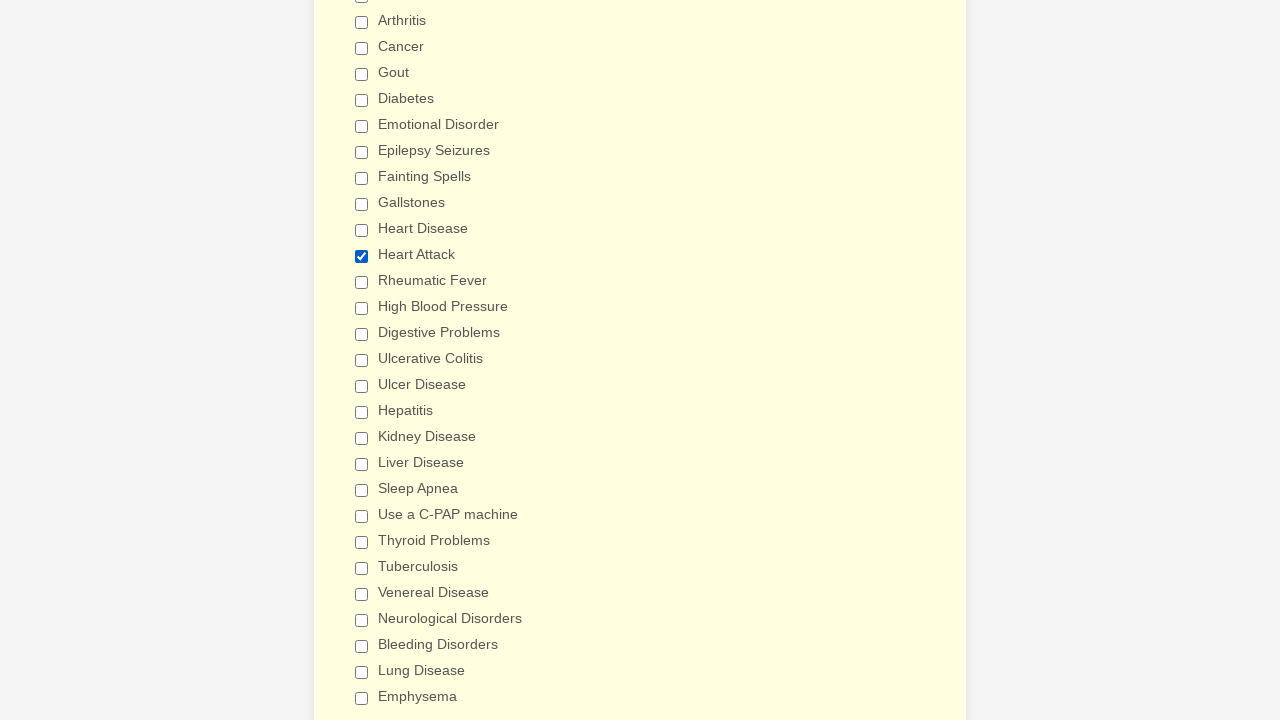

Verified 'Gout' checkbox is deselected
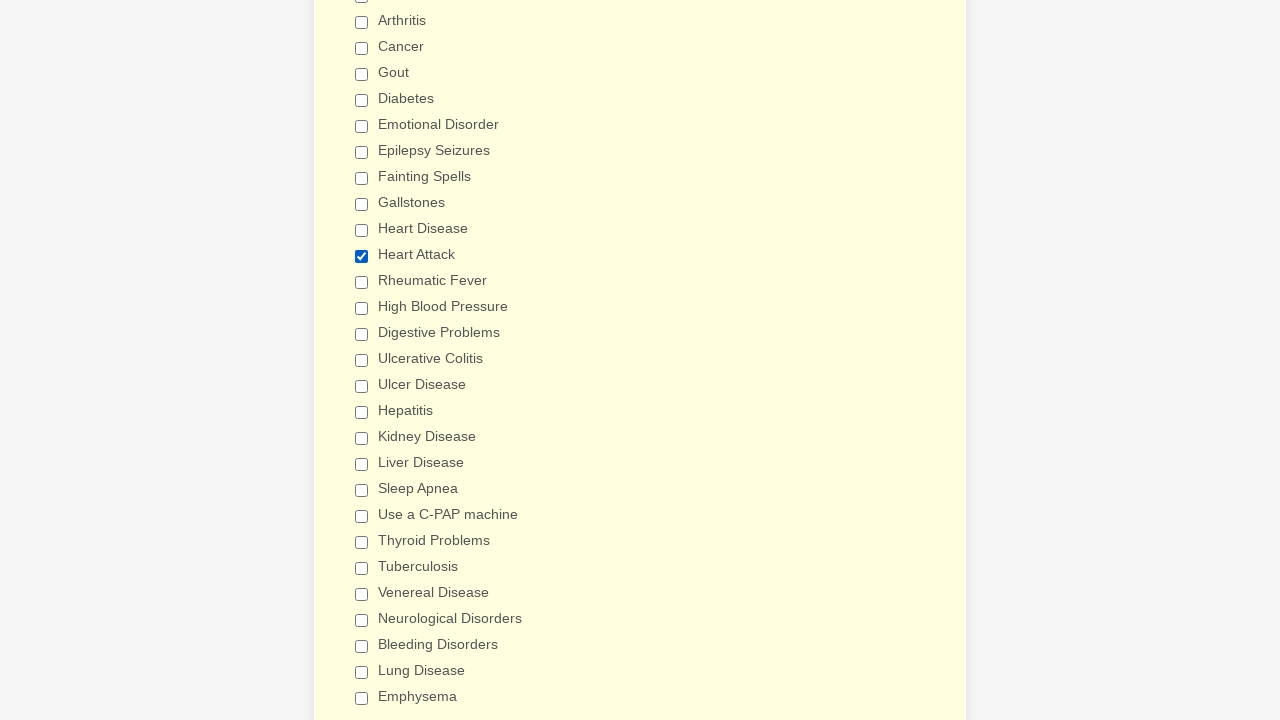

Verified 'Diabetes' checkbox is deselected
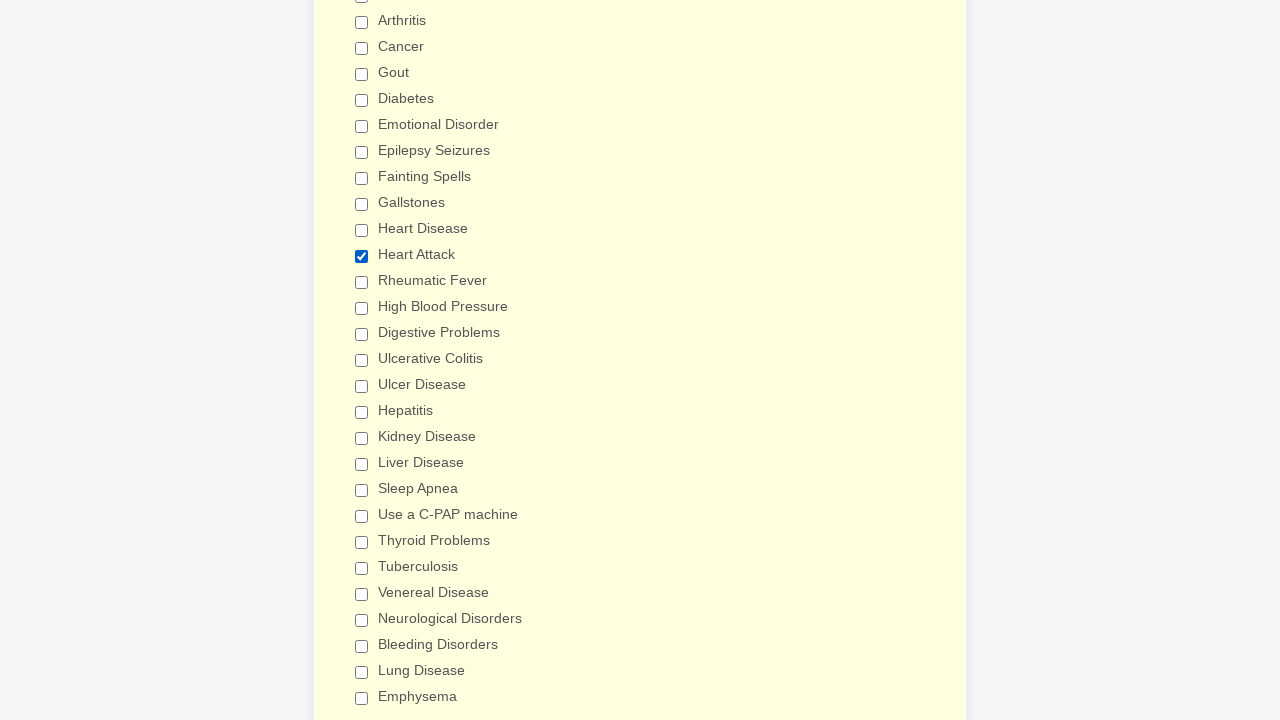

Verified 'Emotional Disorder' checkbox is deselected
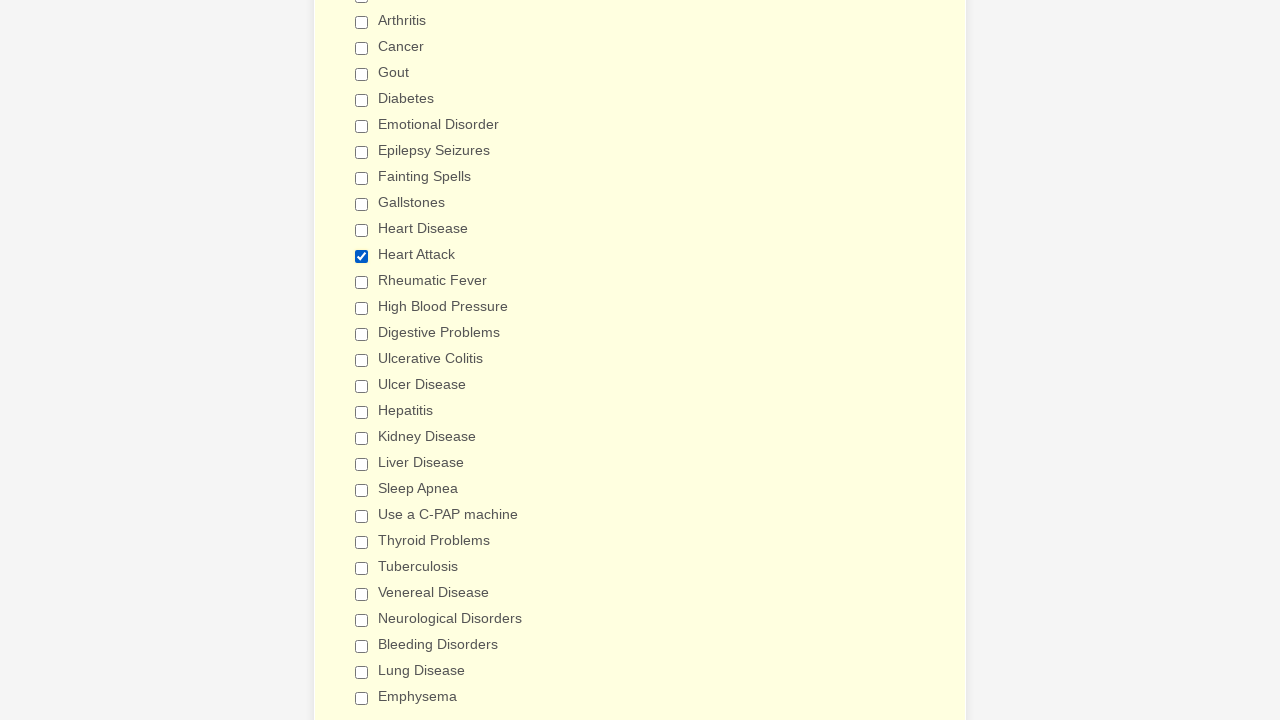

Verified 'Epilepsy Seizures' checkbox is deselected
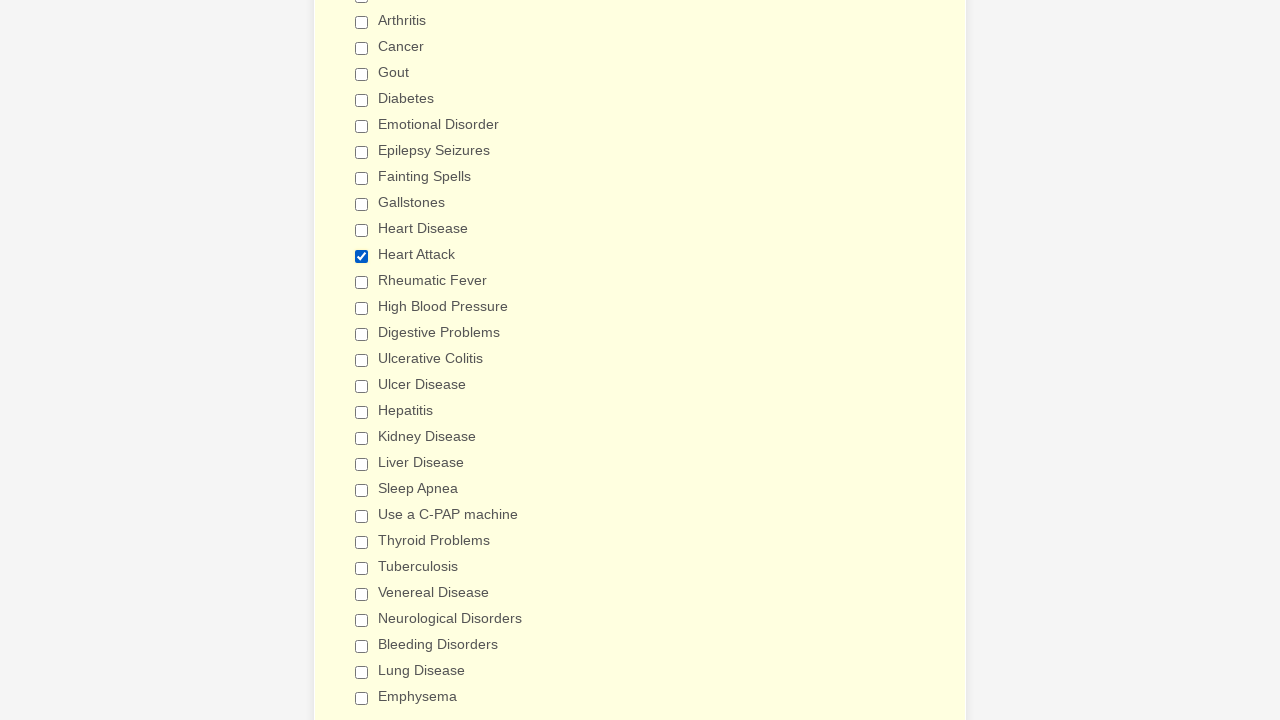

Verified 'Fainting Spells' checkbox is deselected
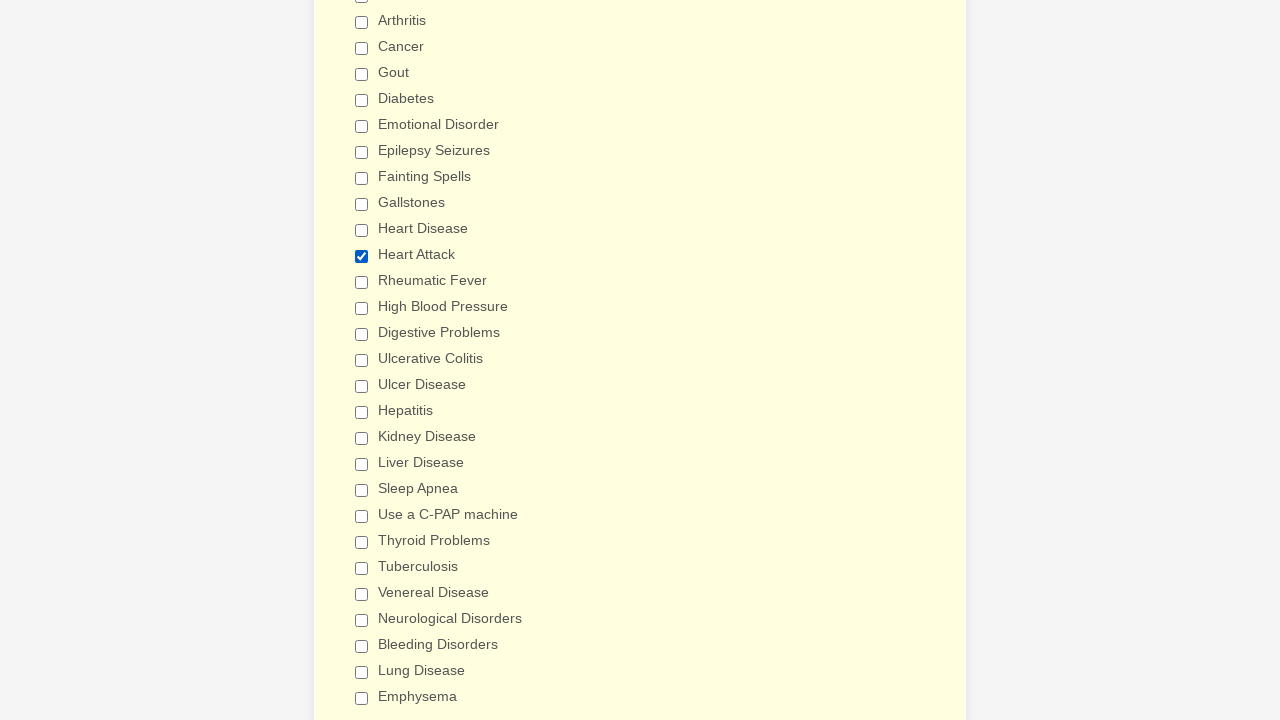

Verified 'Gallstones' checkbox is deselected
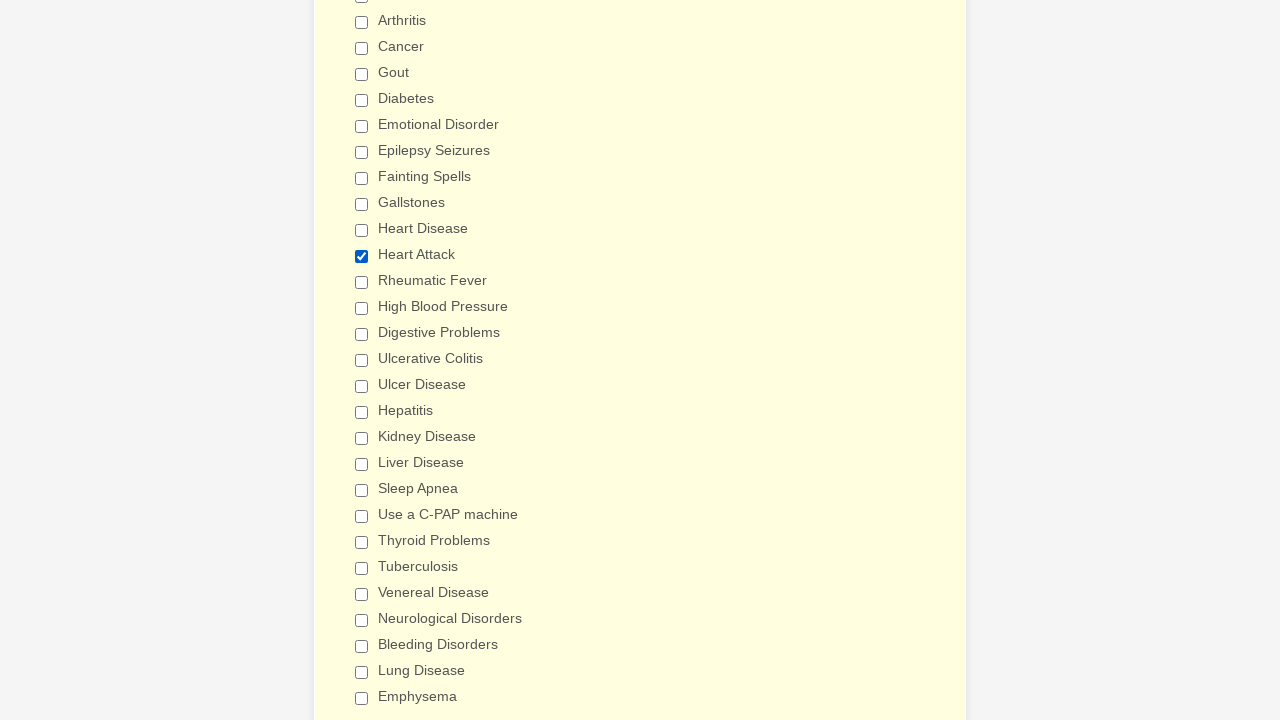

Verified 'Heart Disease' checkbox is deselected
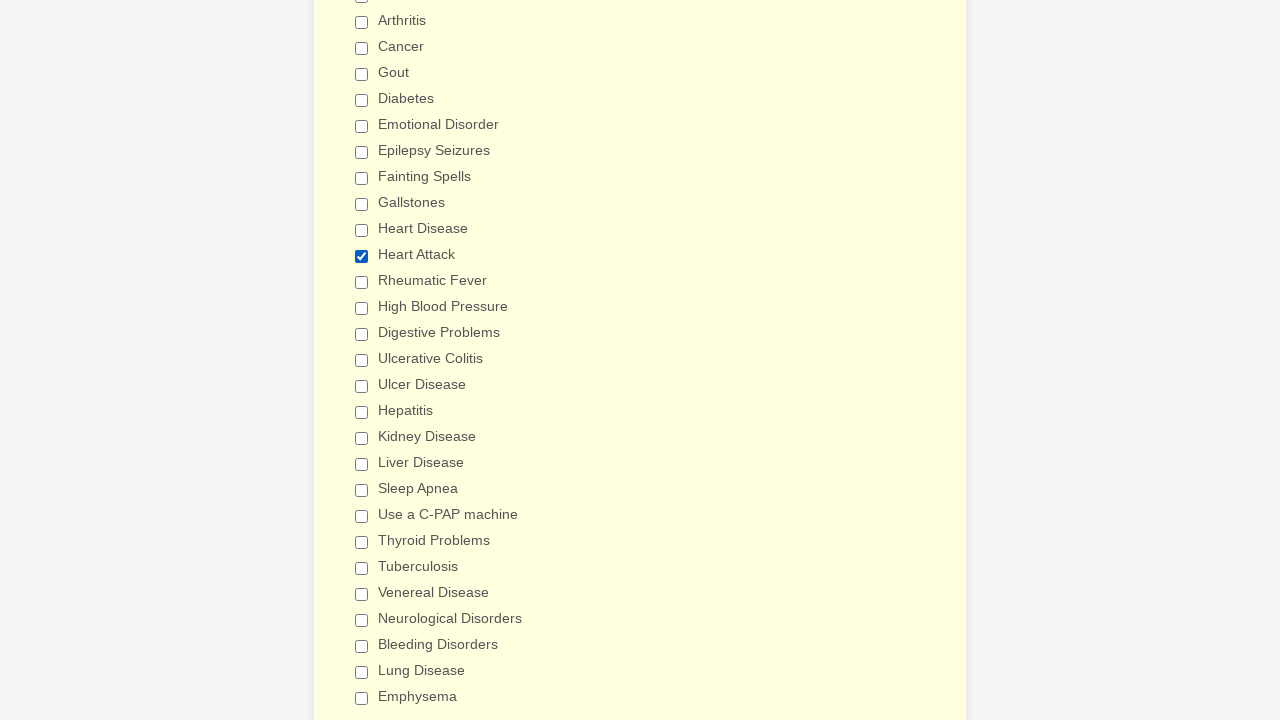

Verified 'Heart Attack' checkbox is selected
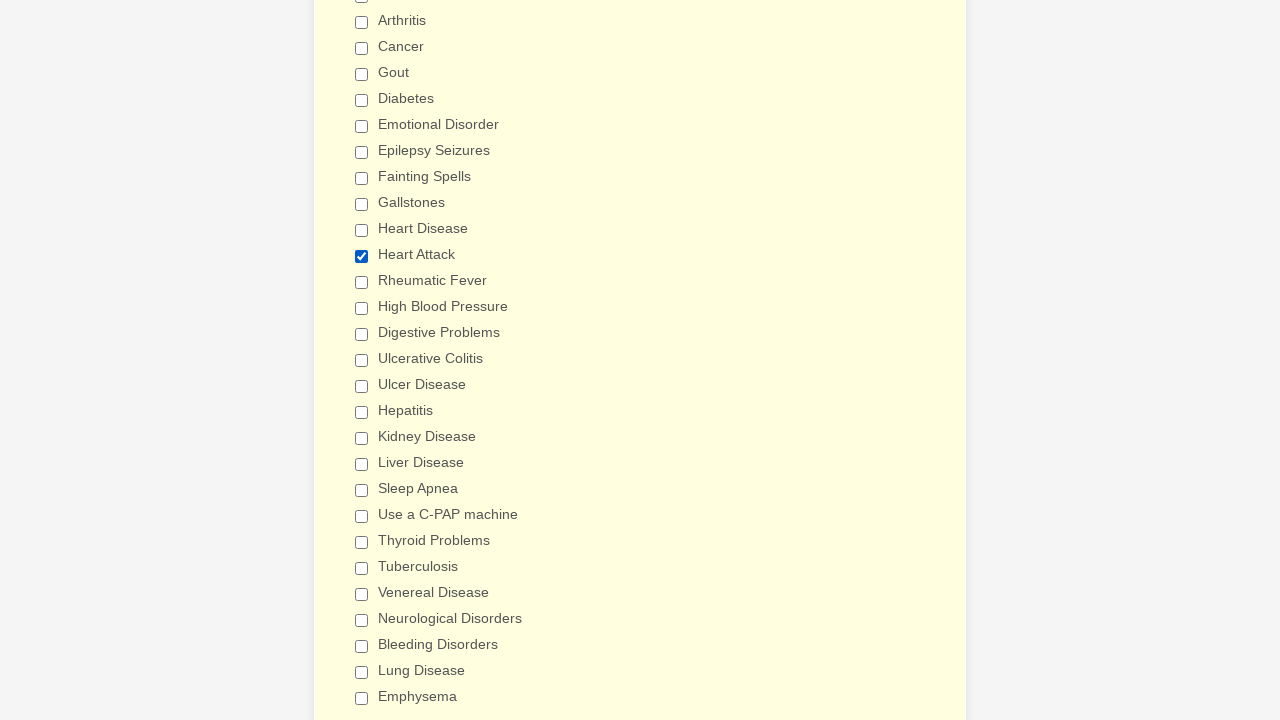

Verified 'Rheumatic Fever' checkbox is deselected
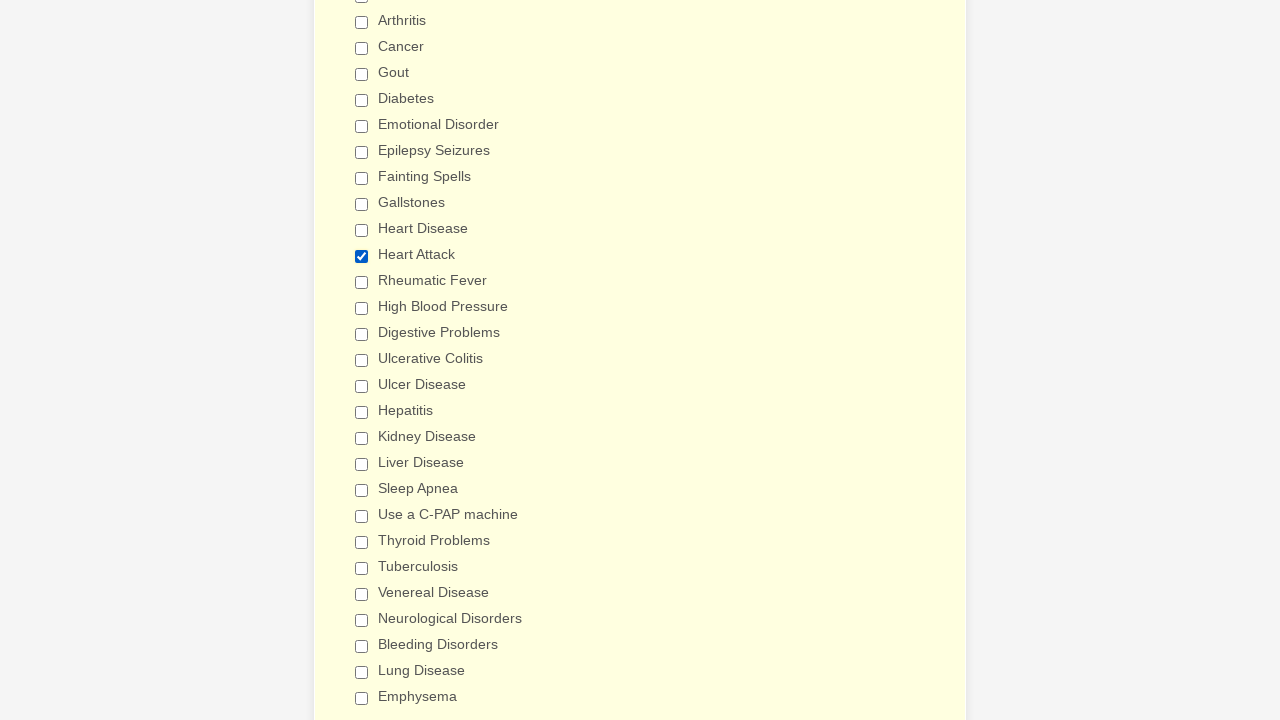

Verified 'High Blood Pressure' checkbox is deselected
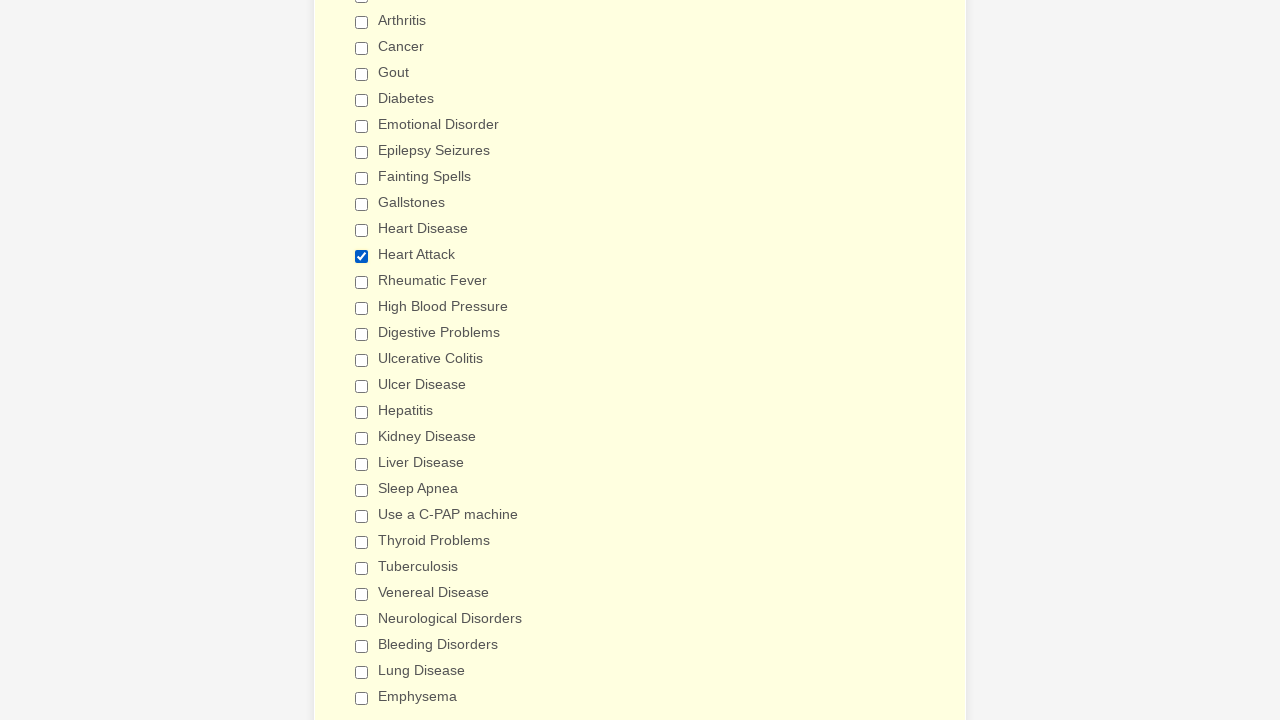

Verified 'Digestive Problems' checkbox is deselected
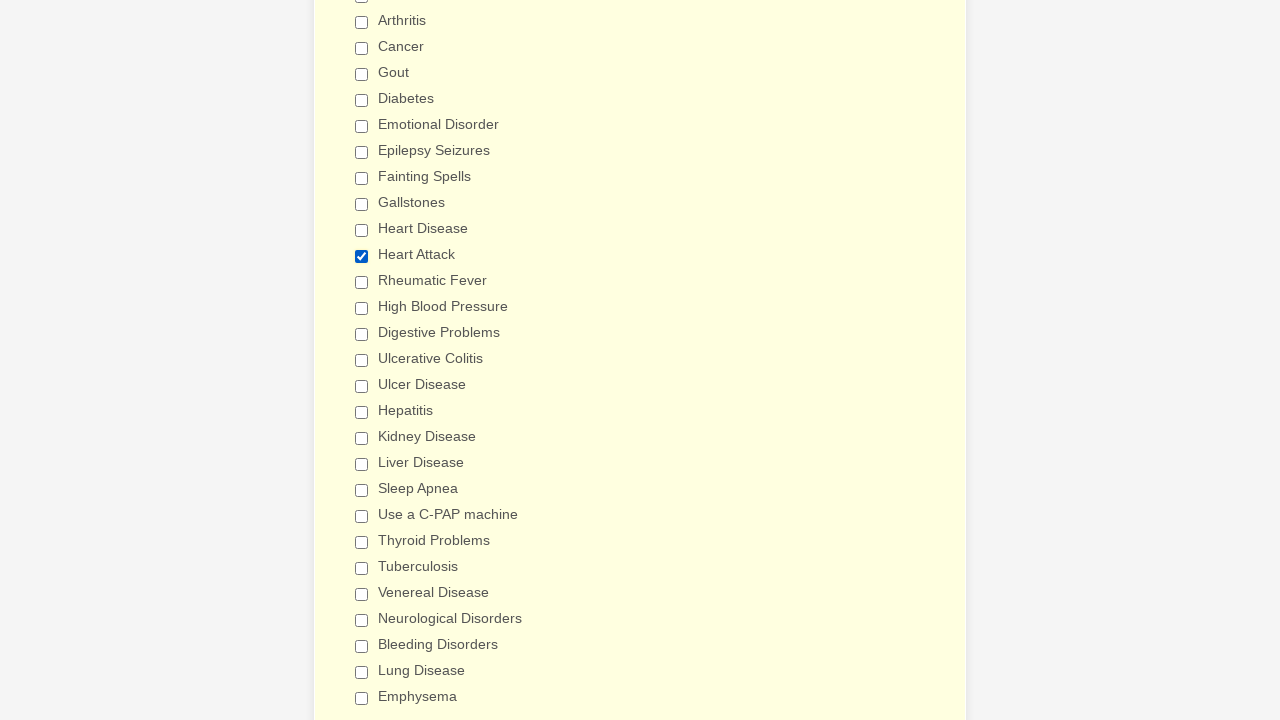

Verified 'Ulcerative Colitis' checkbox is deselected
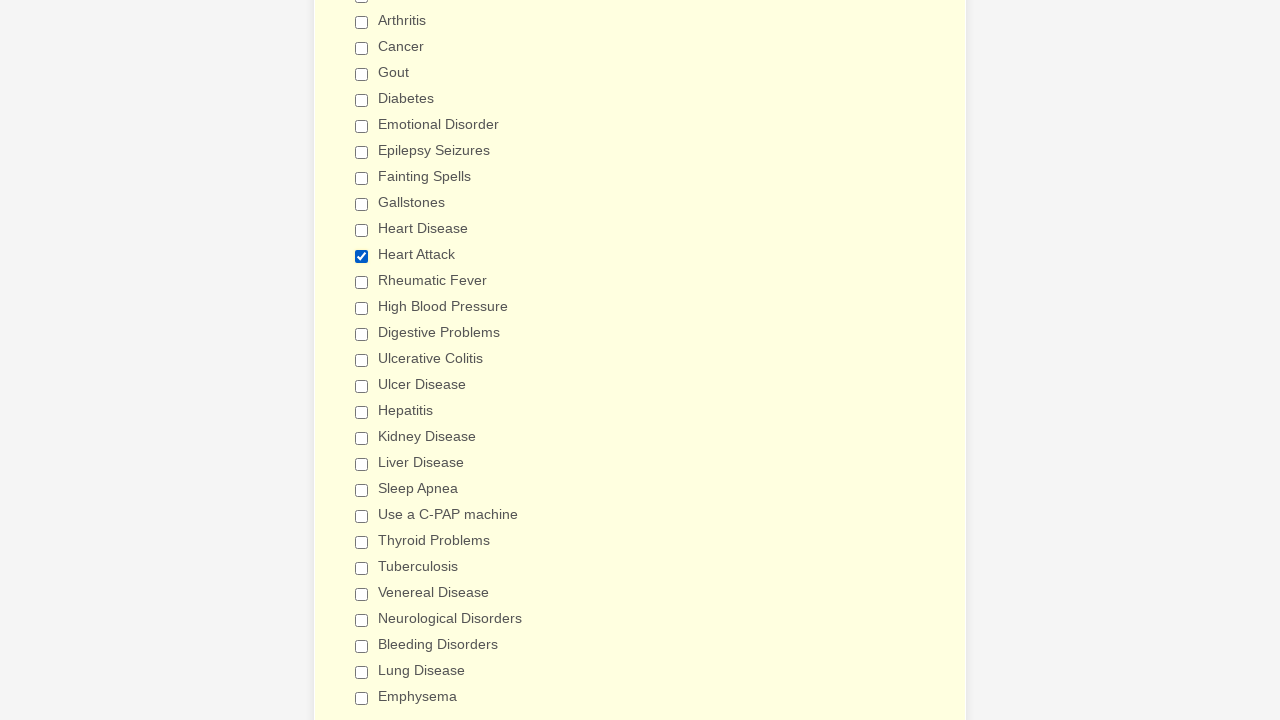

Verified 'Ulcer Disease' checkbox is deselected
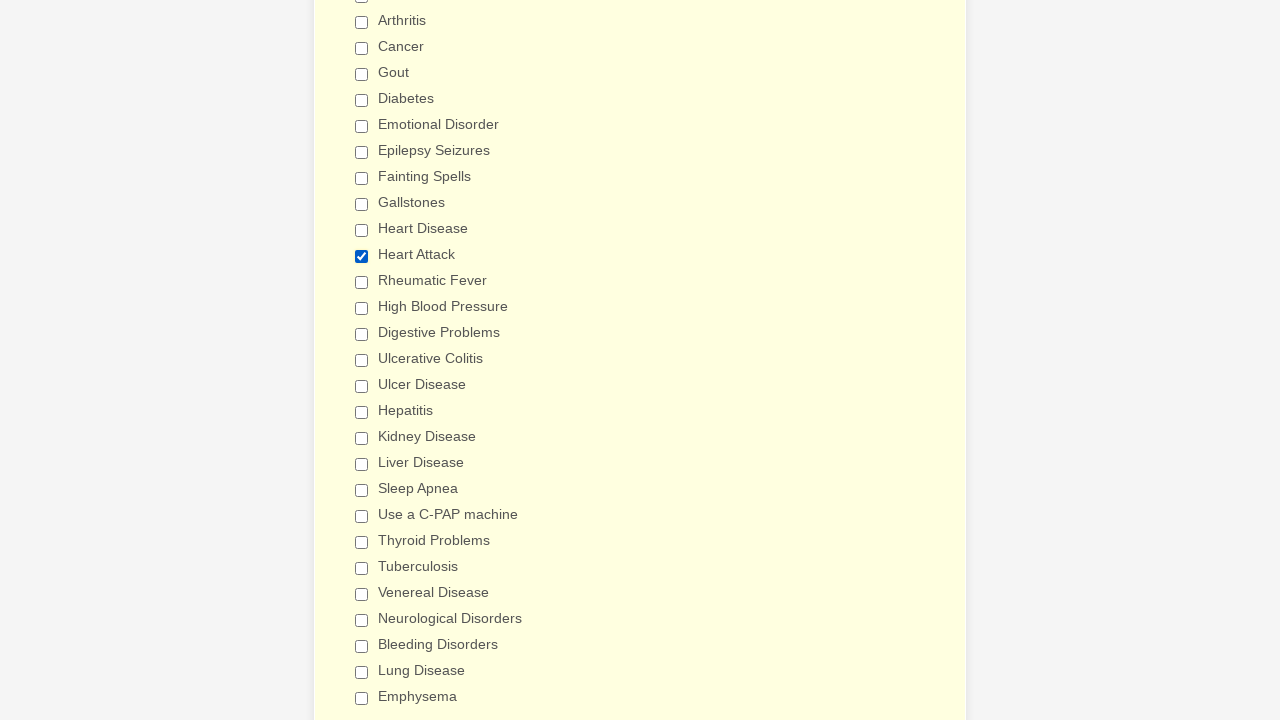

Verified 'Hepatitis' checkbox is deselected
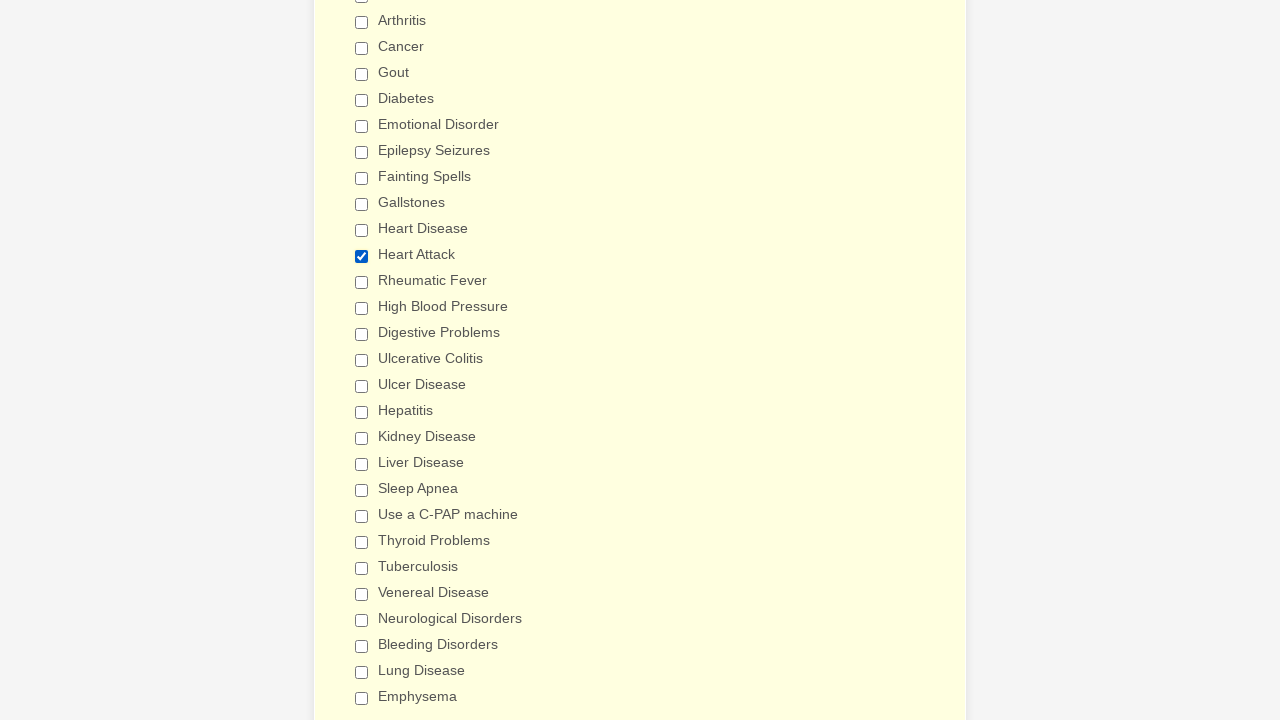

Verified 'Kidney Disease' checkbox is deselected
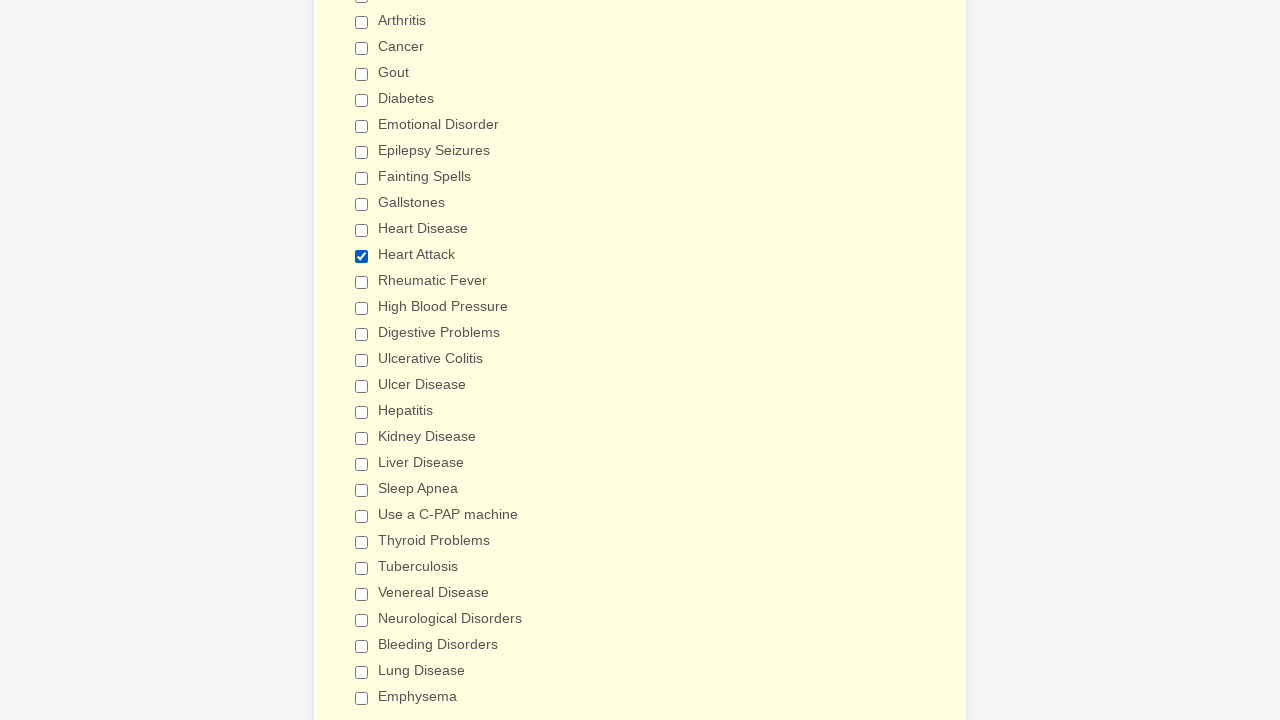

Verified 'Liver Disease' checkbox is deselected
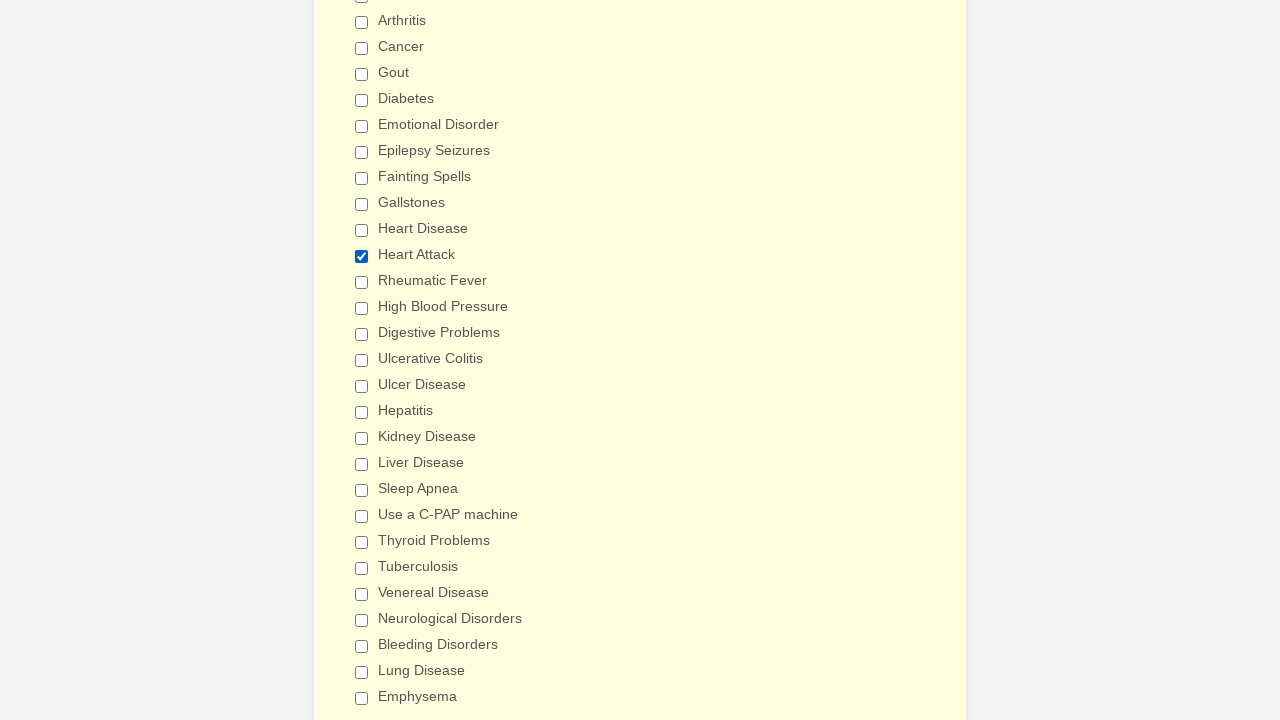

Verified 'Sleep Apnea' checkbox is deselected
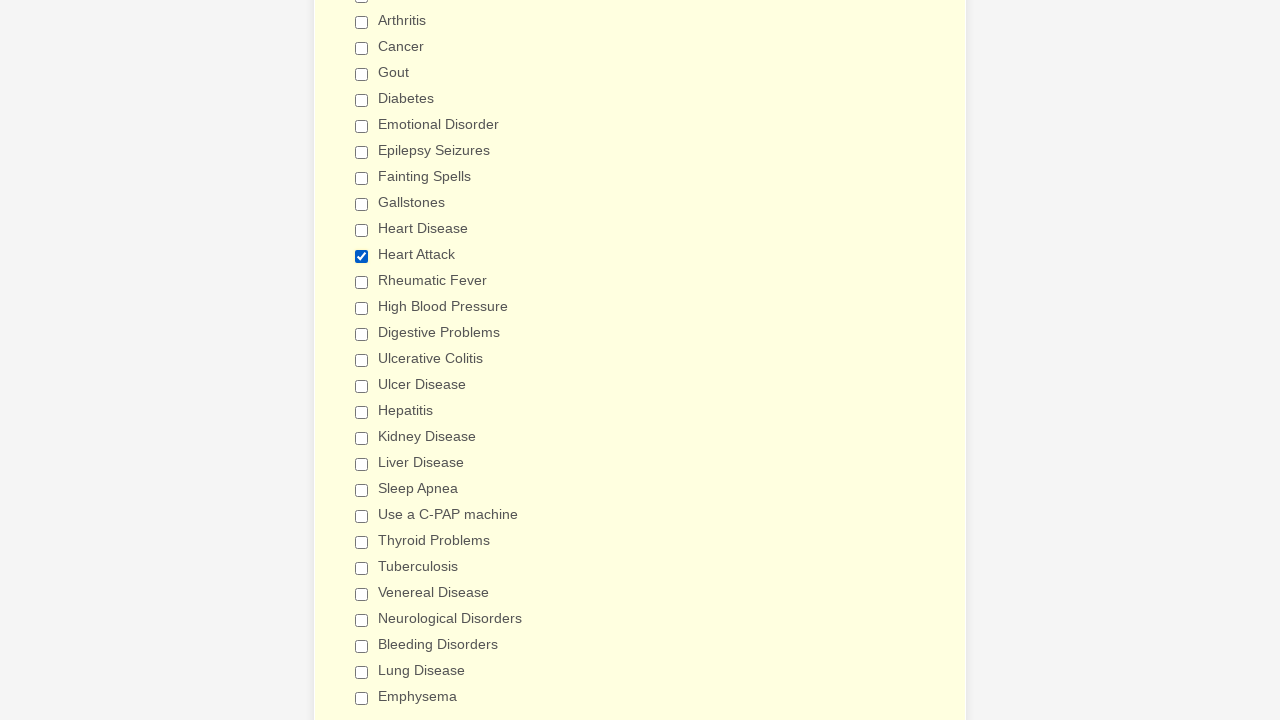

Verified 'Use a C-PAP machine' checkbox is deselected
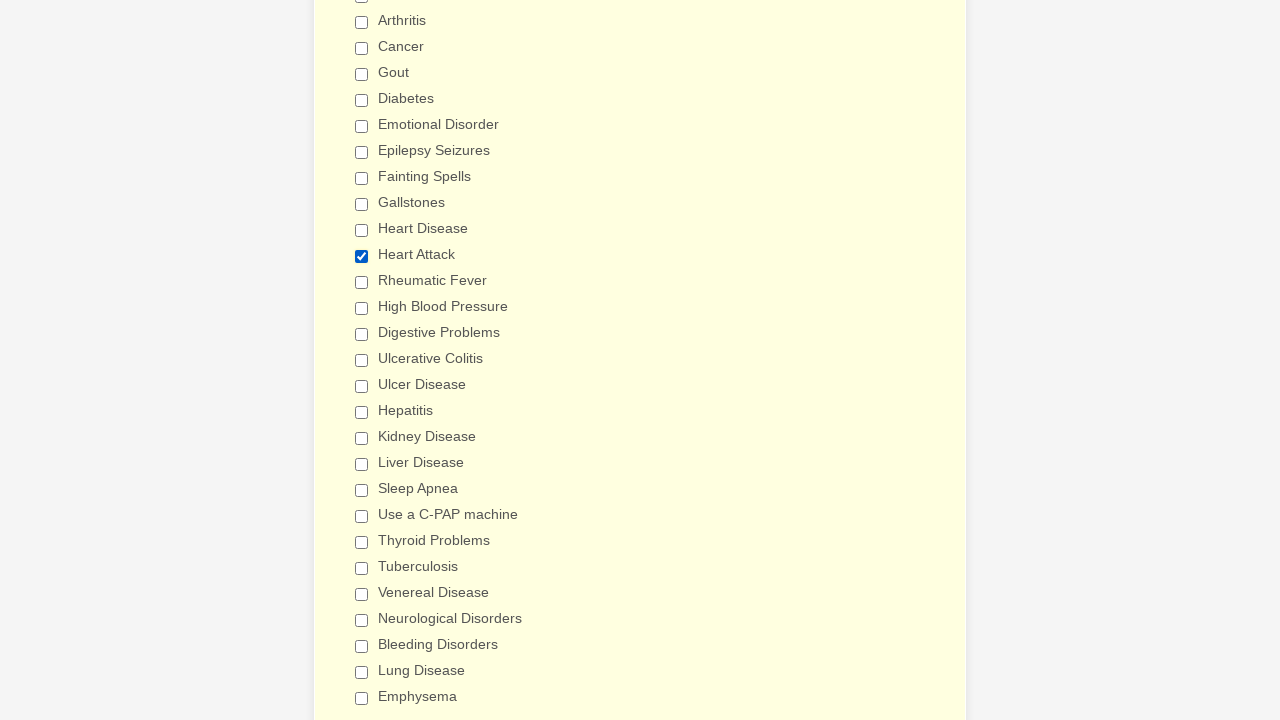

Verified 'Thyroid Problems' checkbox is deselected
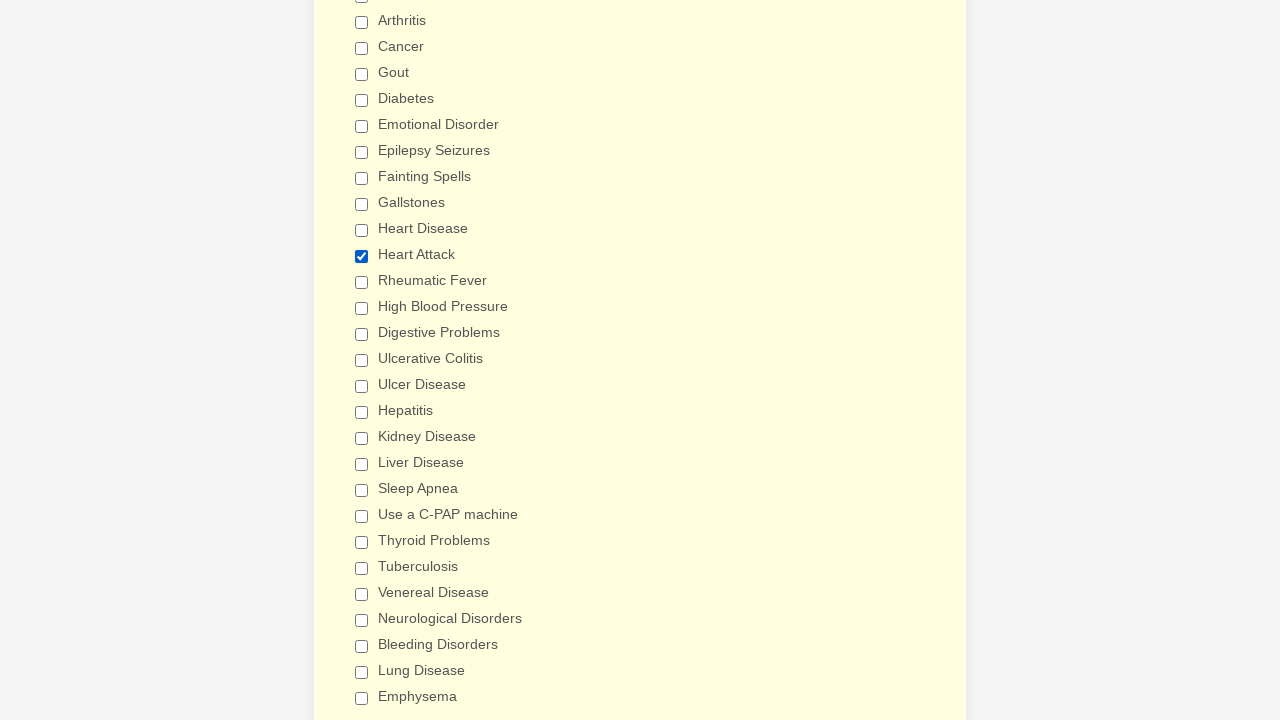

Verified 'Tuberculosis' checkbox is deselected
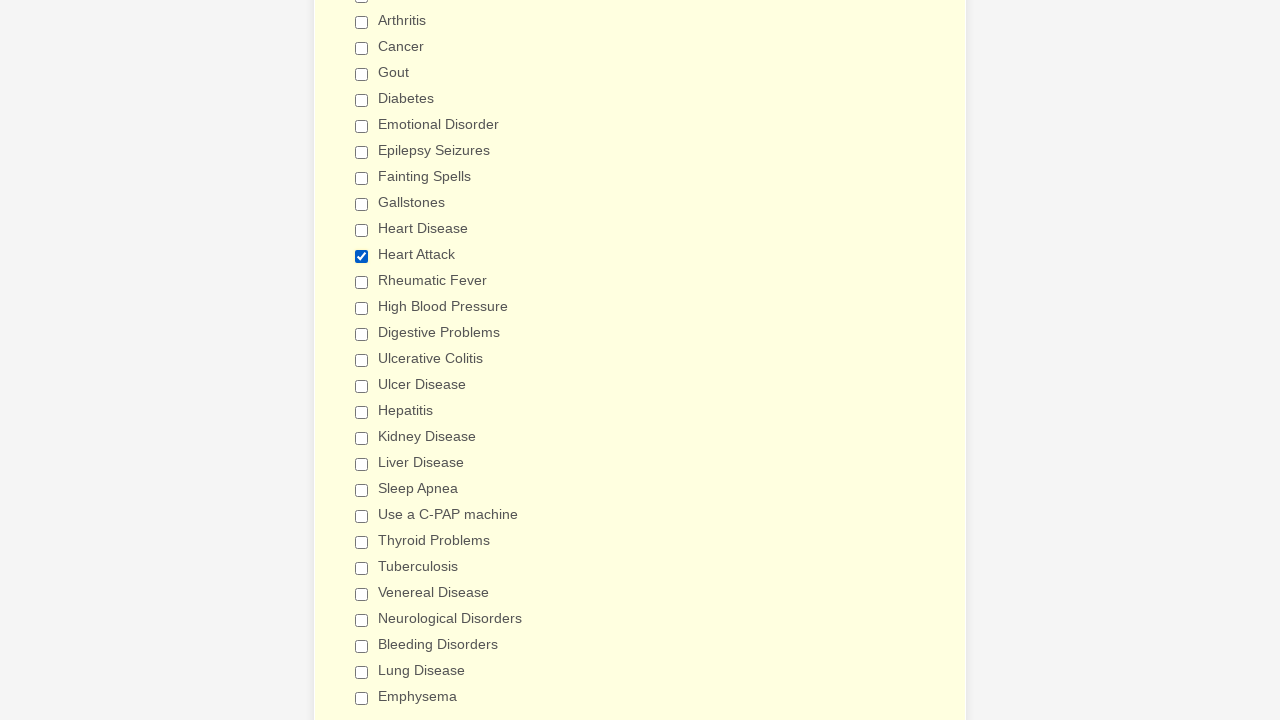

Verified 'Venereal Disease' checkbox is deselected
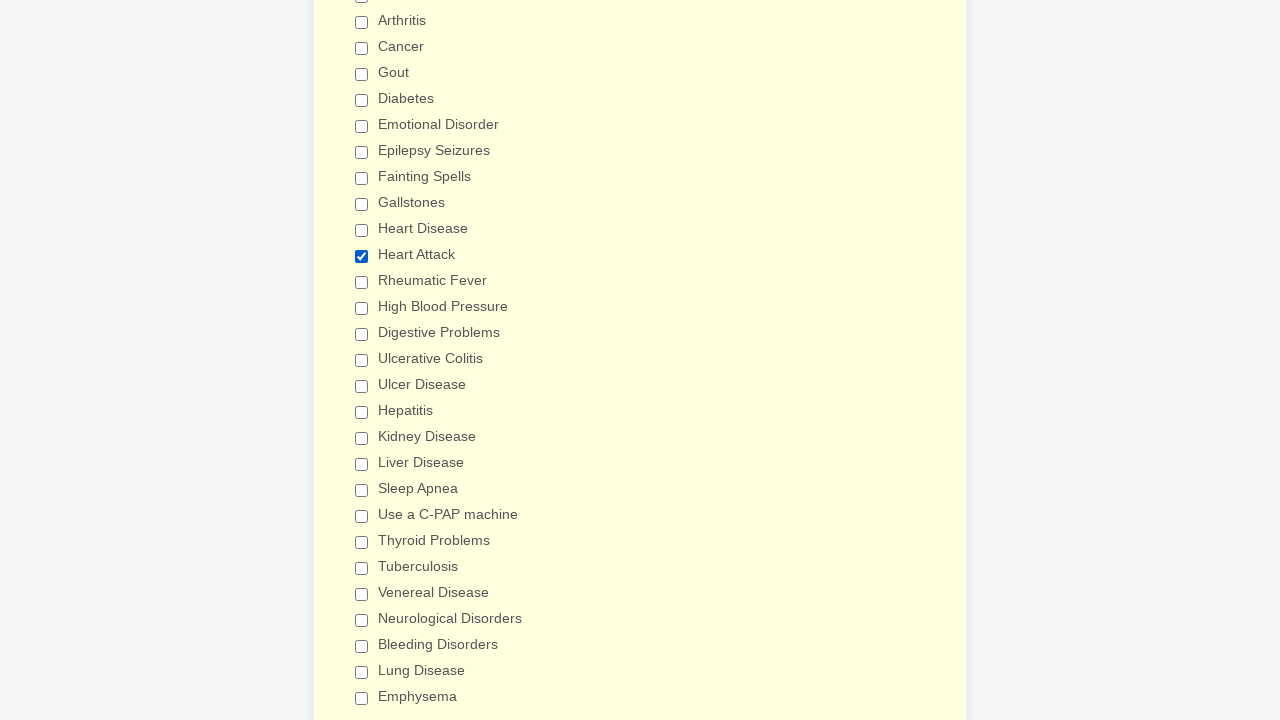

Verified 'Neurological Disorders' checkbox is deselected
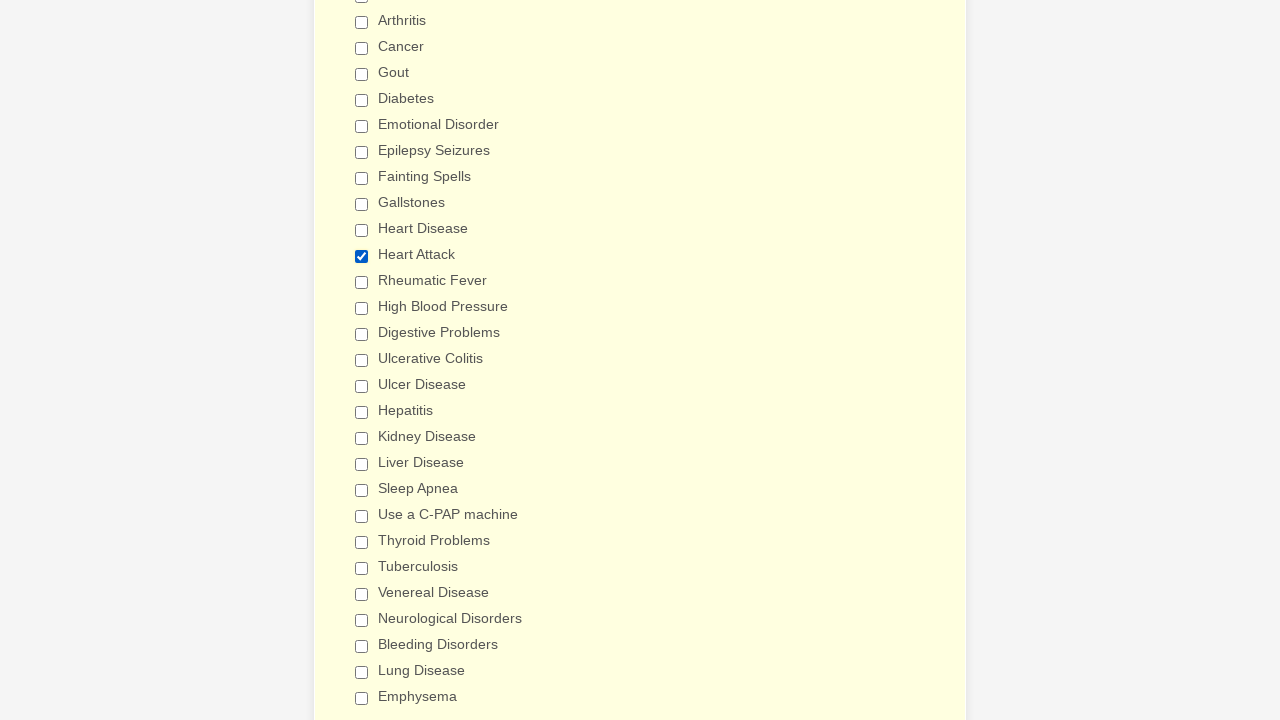

Verified 'Bleeding Disorders' checkbox is deselected
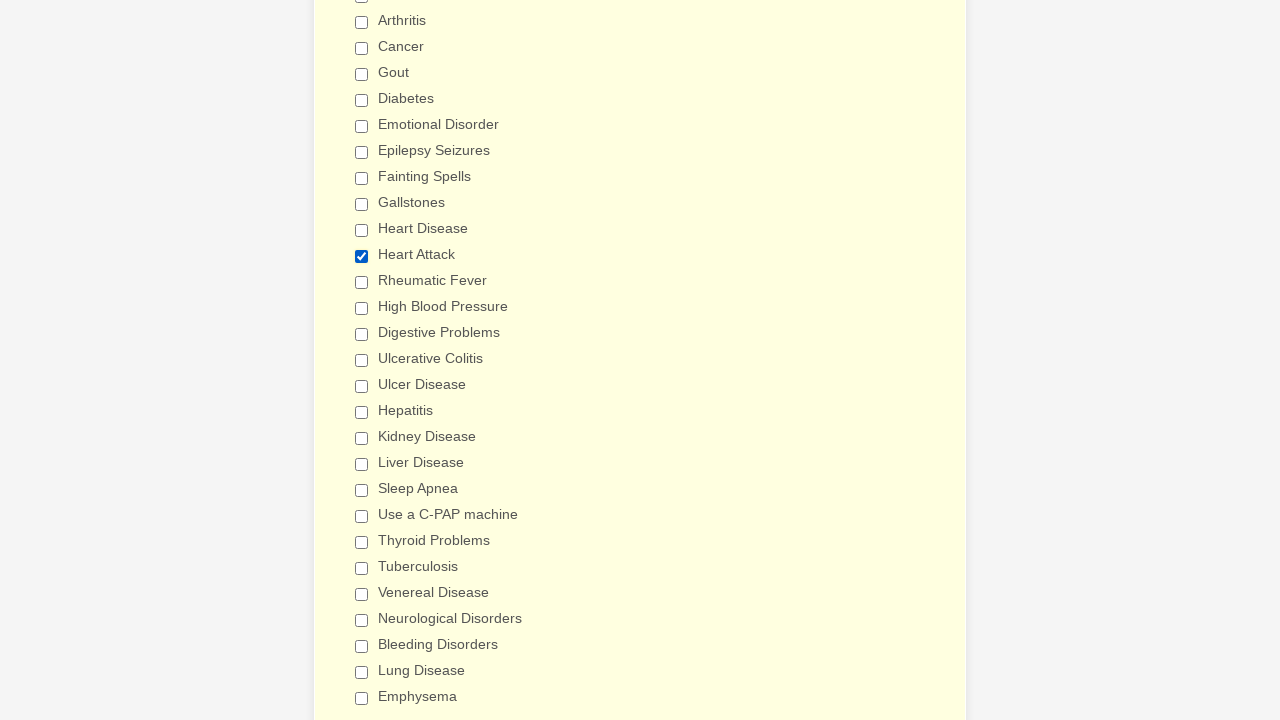

Verified 'Lung Disease' checkbox is deselected
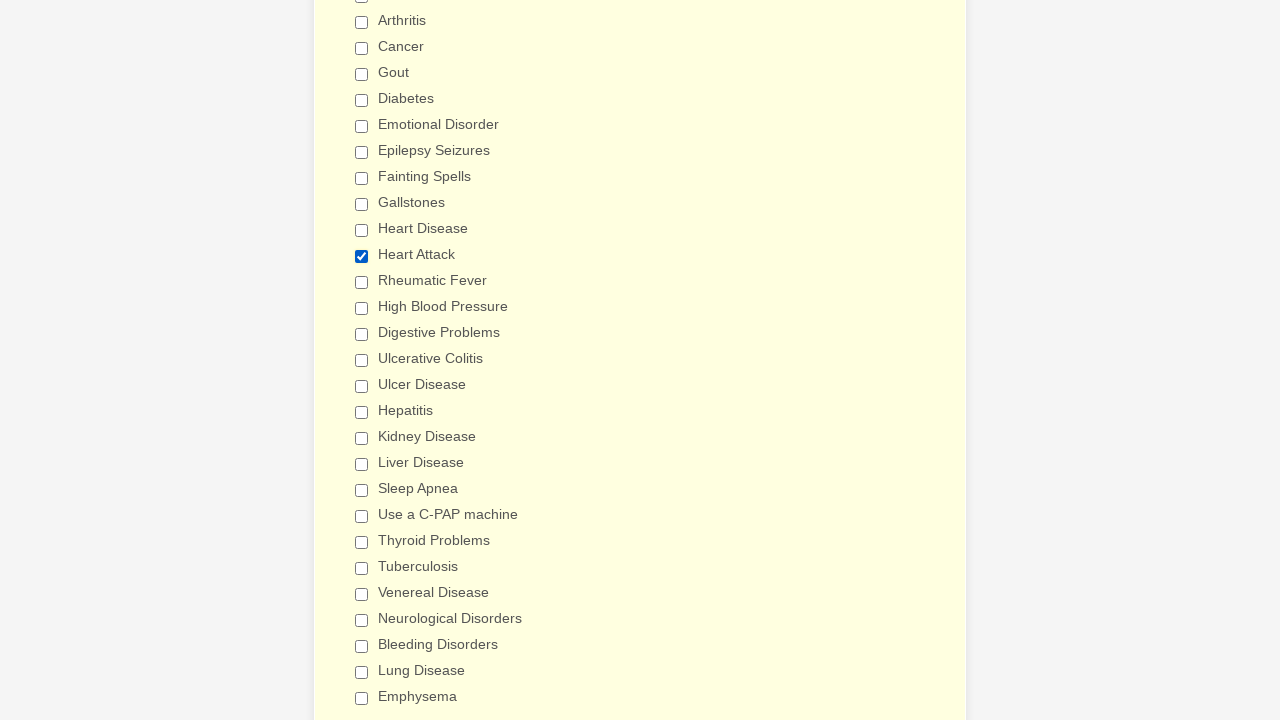

Verified 'Emphysema' checkbox is deselected
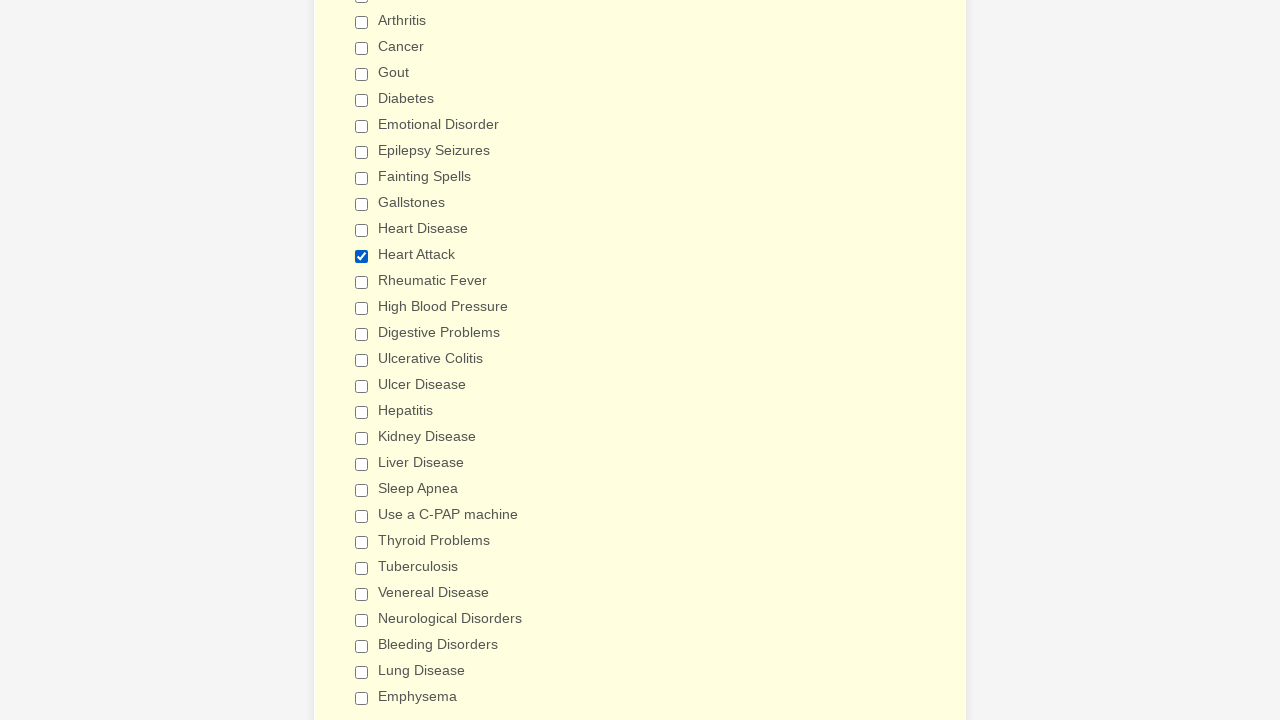

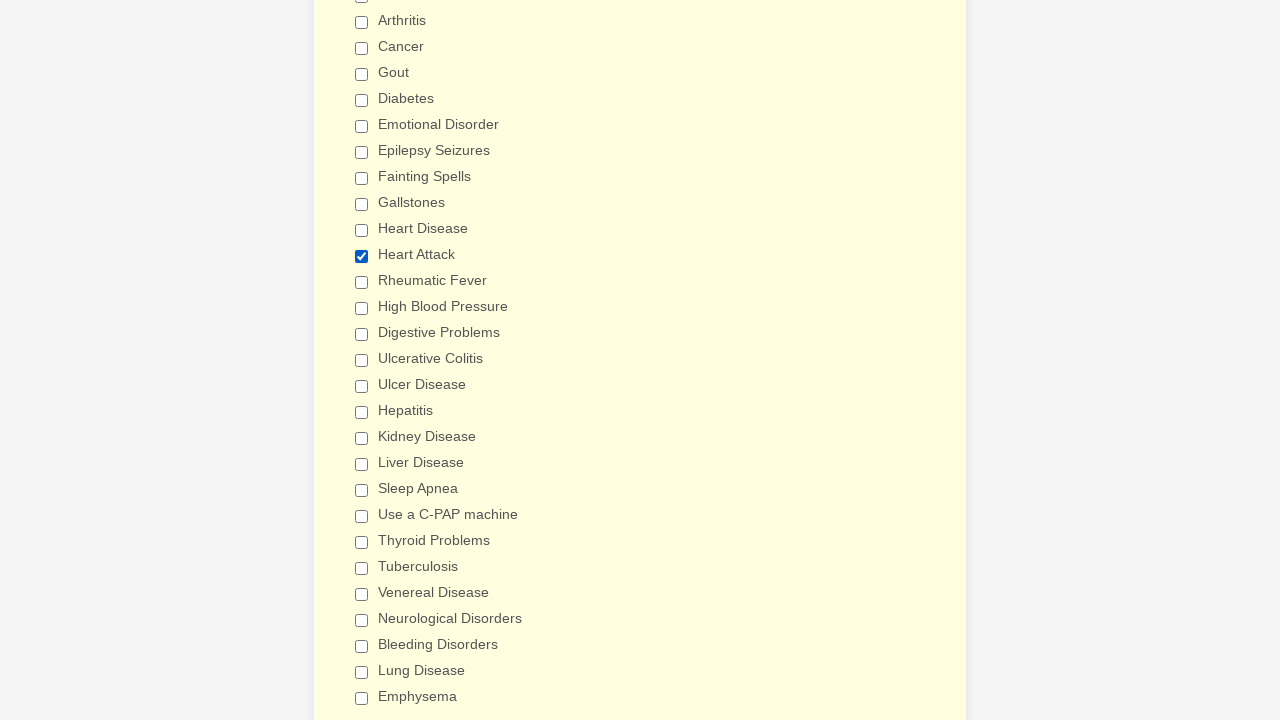